Tests calendar date selection by navigating to December 2019 using month navigation buttons

Starting URL: https://www.lambdatest.com/selenium-playground/bootstrap-date-picker-demo

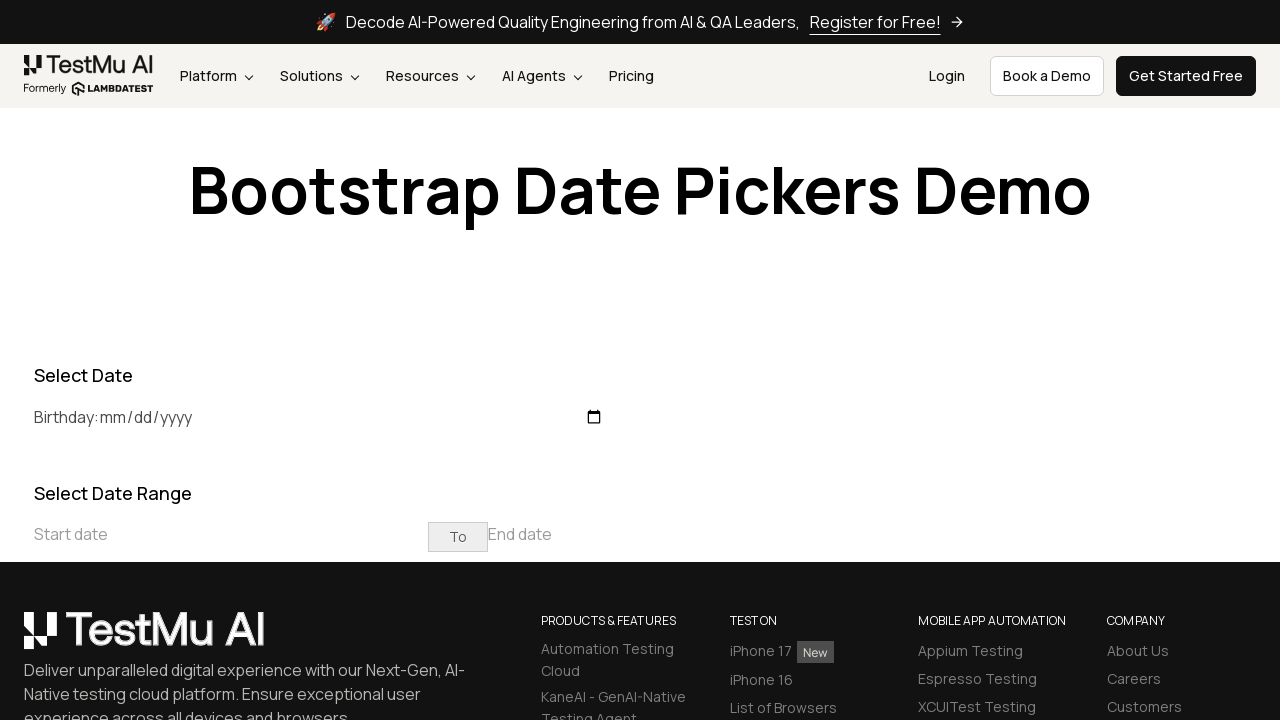

Clicked on the start date input to open the datepicker at (231, 534) on input[placeholder='Start date']
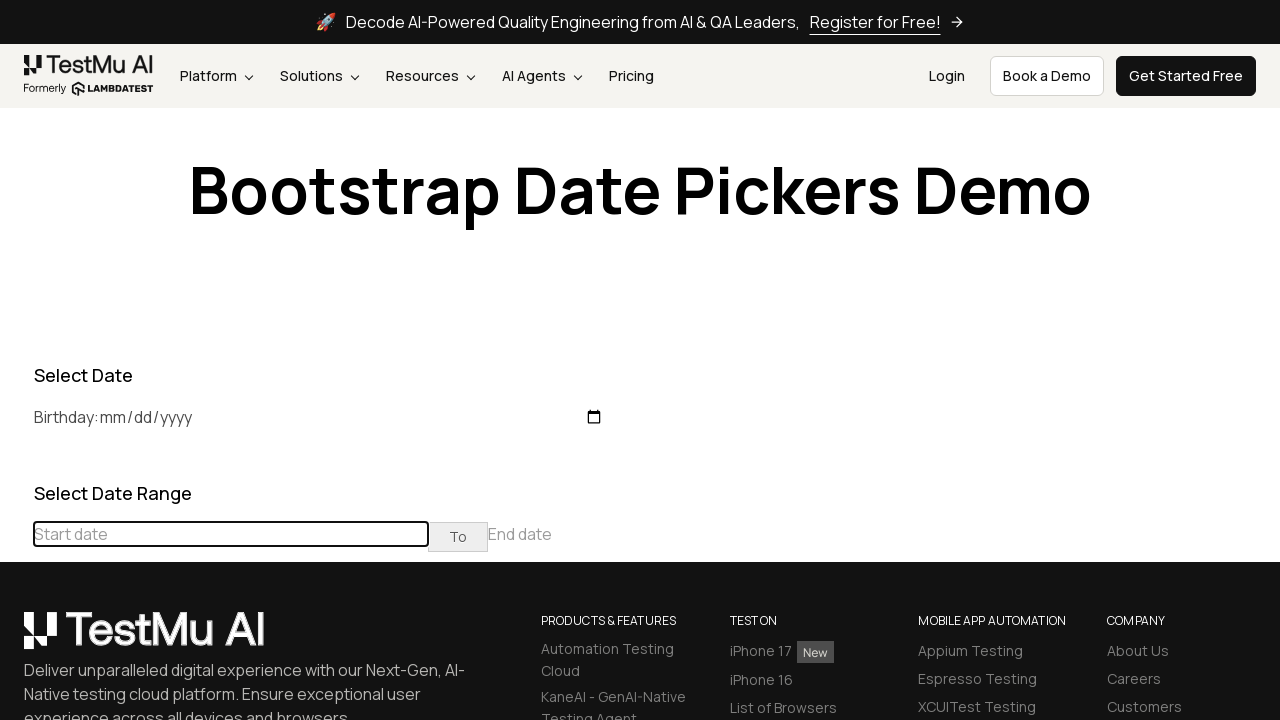

Located month navigation elements in the datepicker
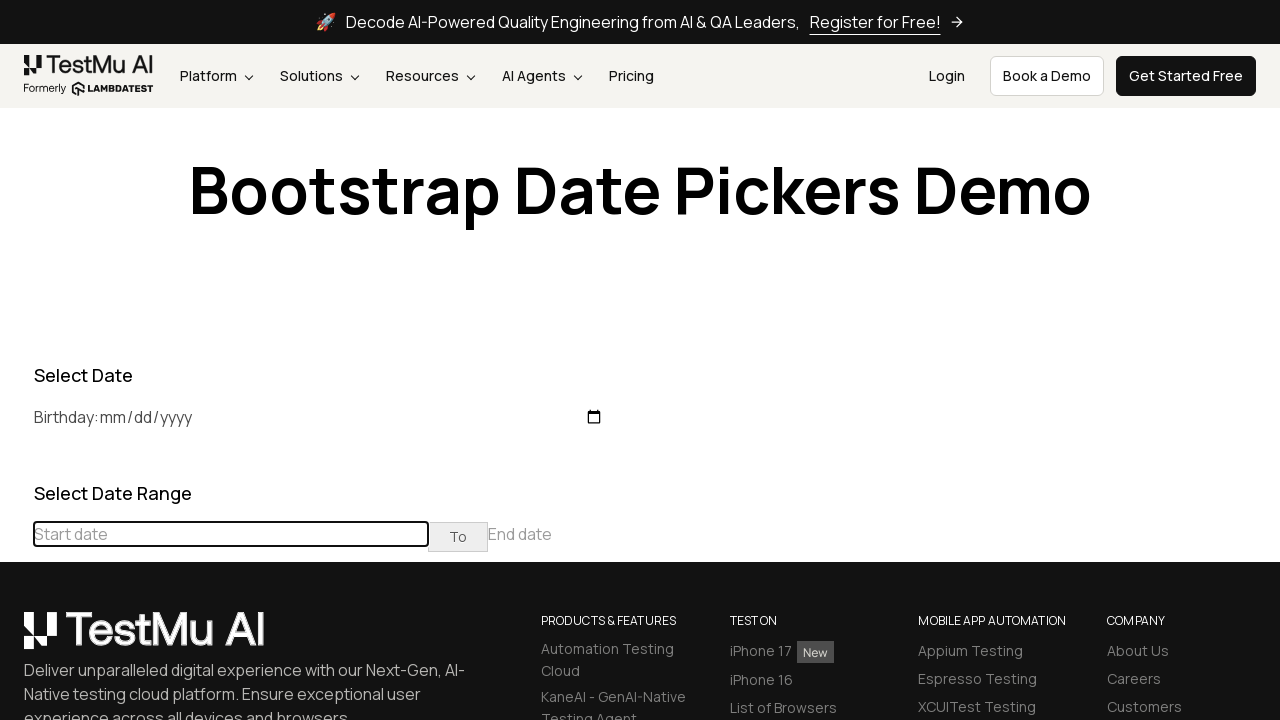

Clicked previous month button to navigate to December 2019 (current: February 2026) at (16, 465) on div[class='datepicker-days'] th[class='prev']
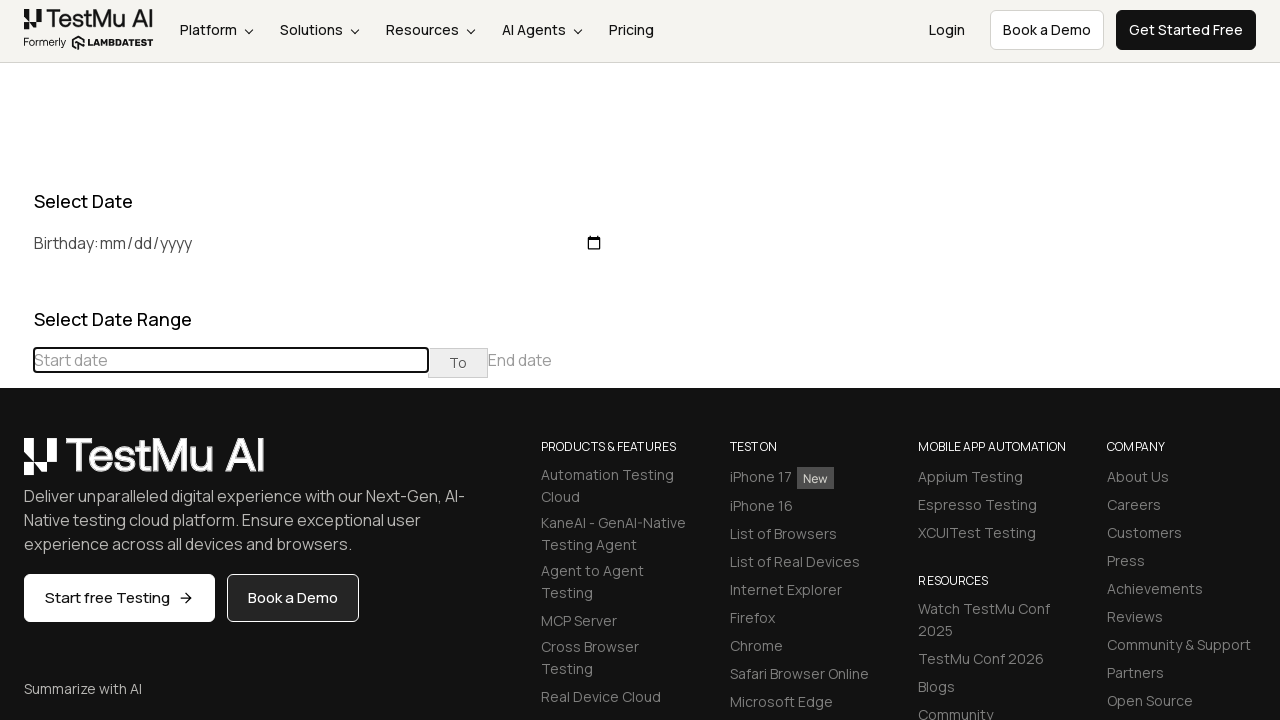

Clicked previous month button to navigate to December 2019 (current: January 2026) at (16, 465) on div[class='datepicker-days'] th[class='prev']
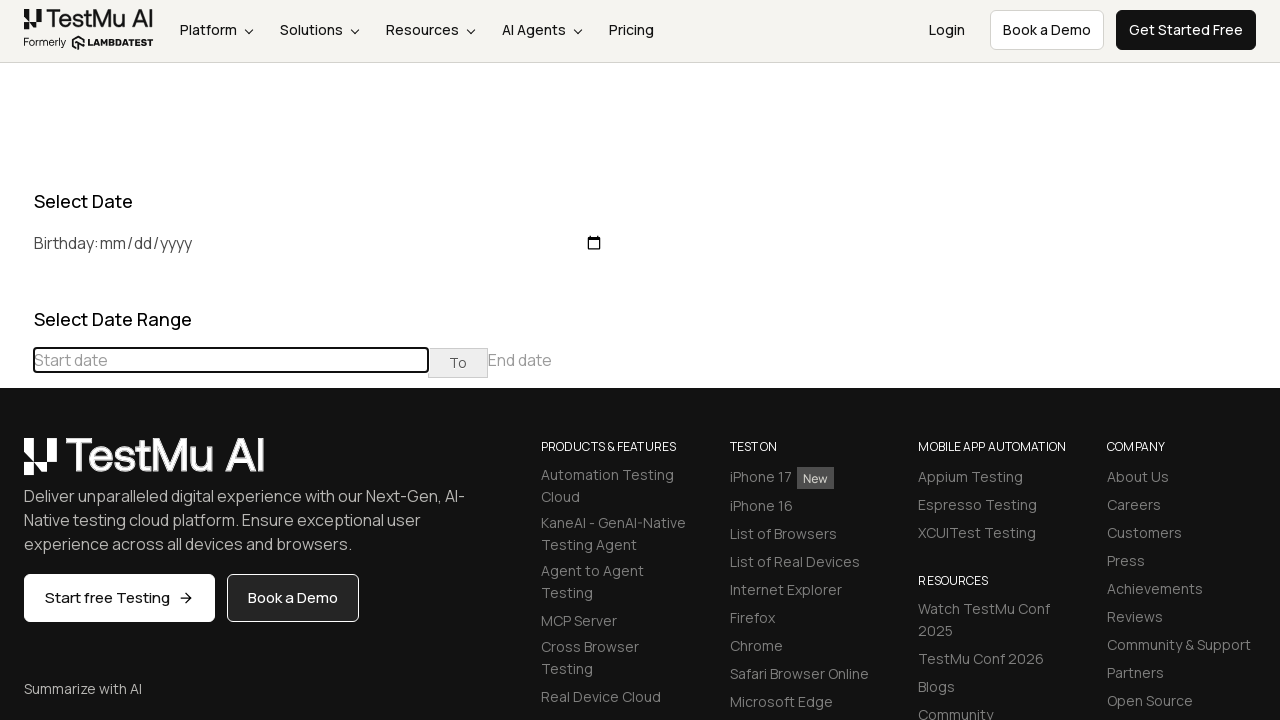

Clicked previous month button to navigate to December 2019 (current: December 2025) at (16, 465) on div[class='datepicker-days'] th[class='prev']
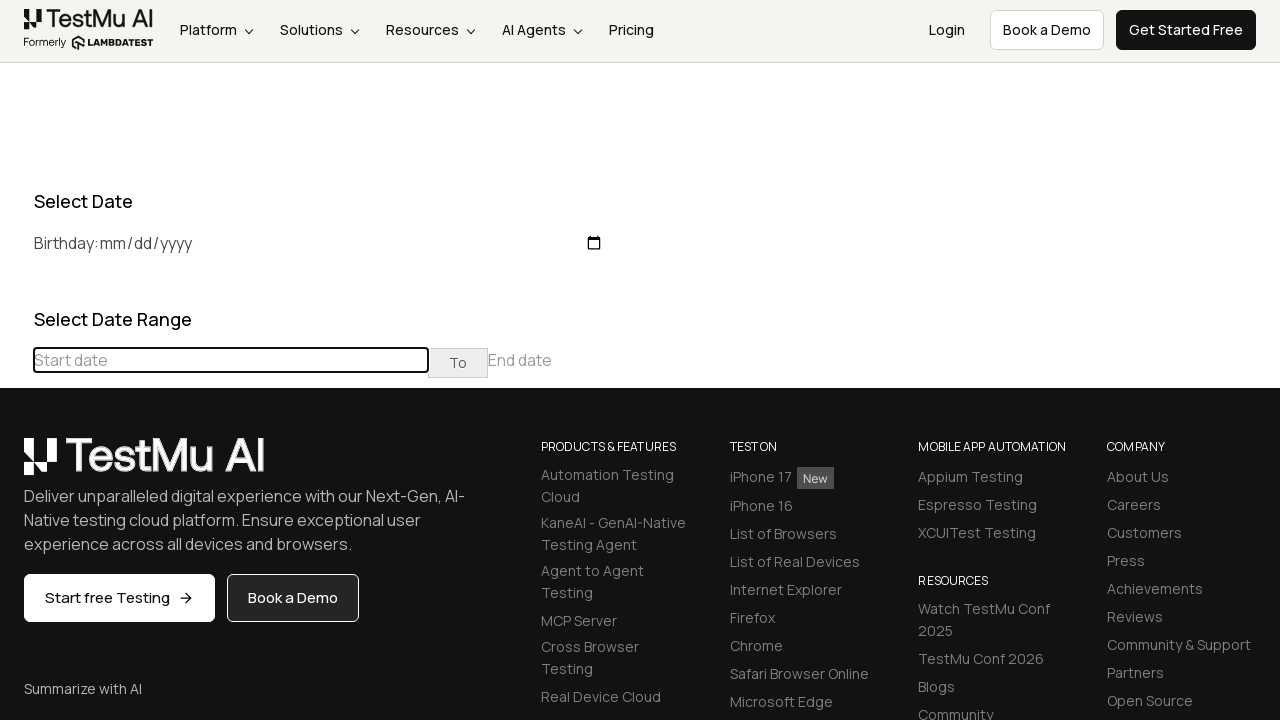

Clicked previous month button to navigate to December 2019 (current: November 2025) at (16, 465) on div[class='datepicker-days'] th[class='prev']
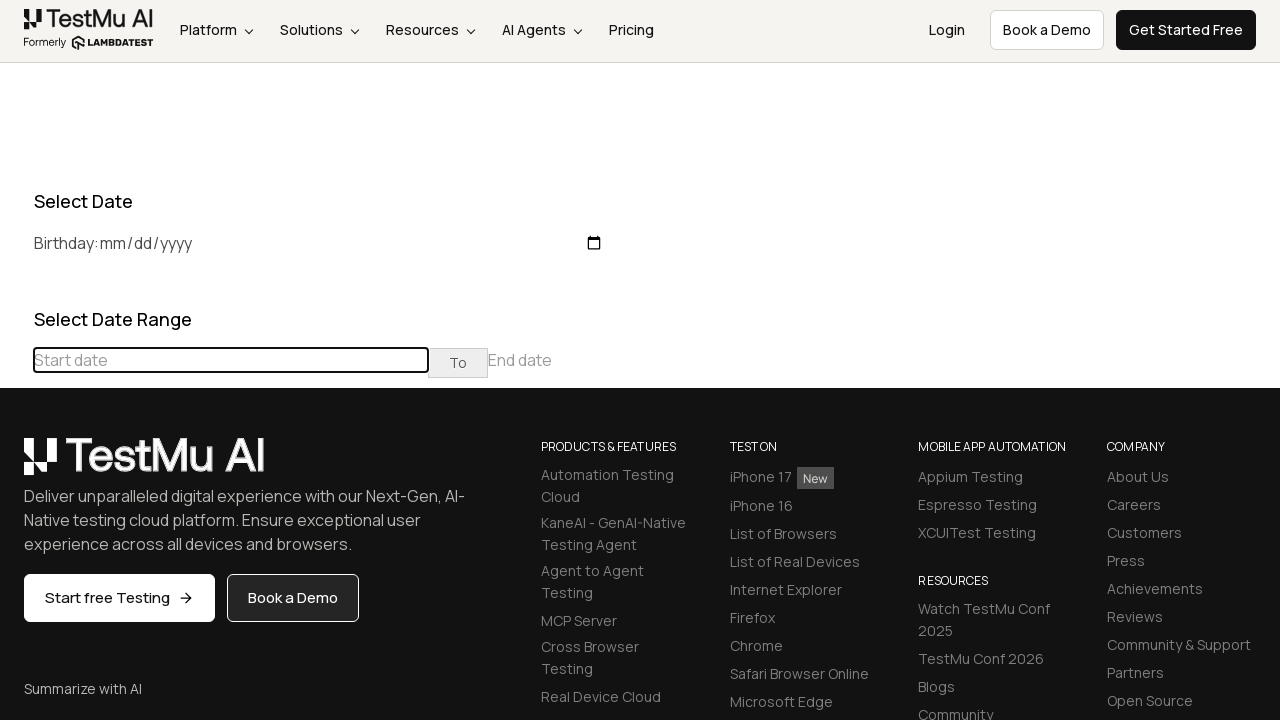

Clicked previous month button to navigate to December 2019 (current: October 2025) at (16, 465) on div[class='datepicker-days'] th[class='prev']
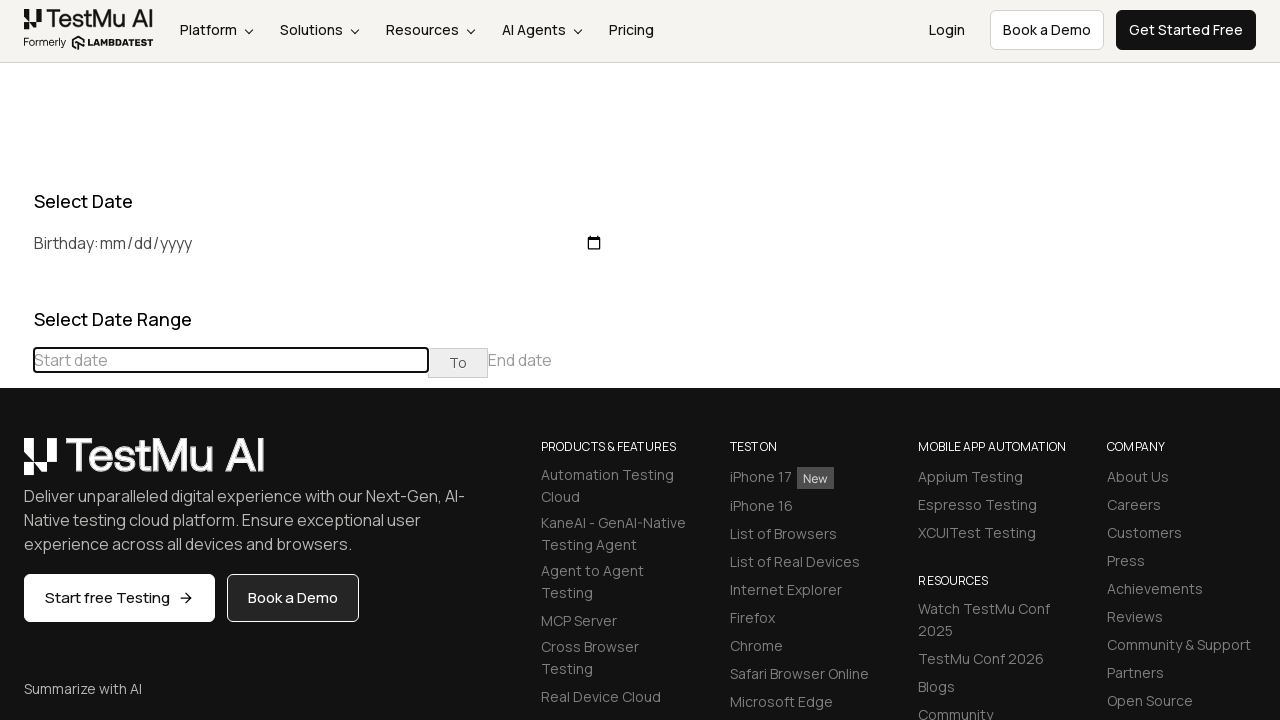

Clicked previous month button to navigate to December 2019 (current: September 2025) at (16, 465) on div[class='datepicker-days'] th[class='prev']
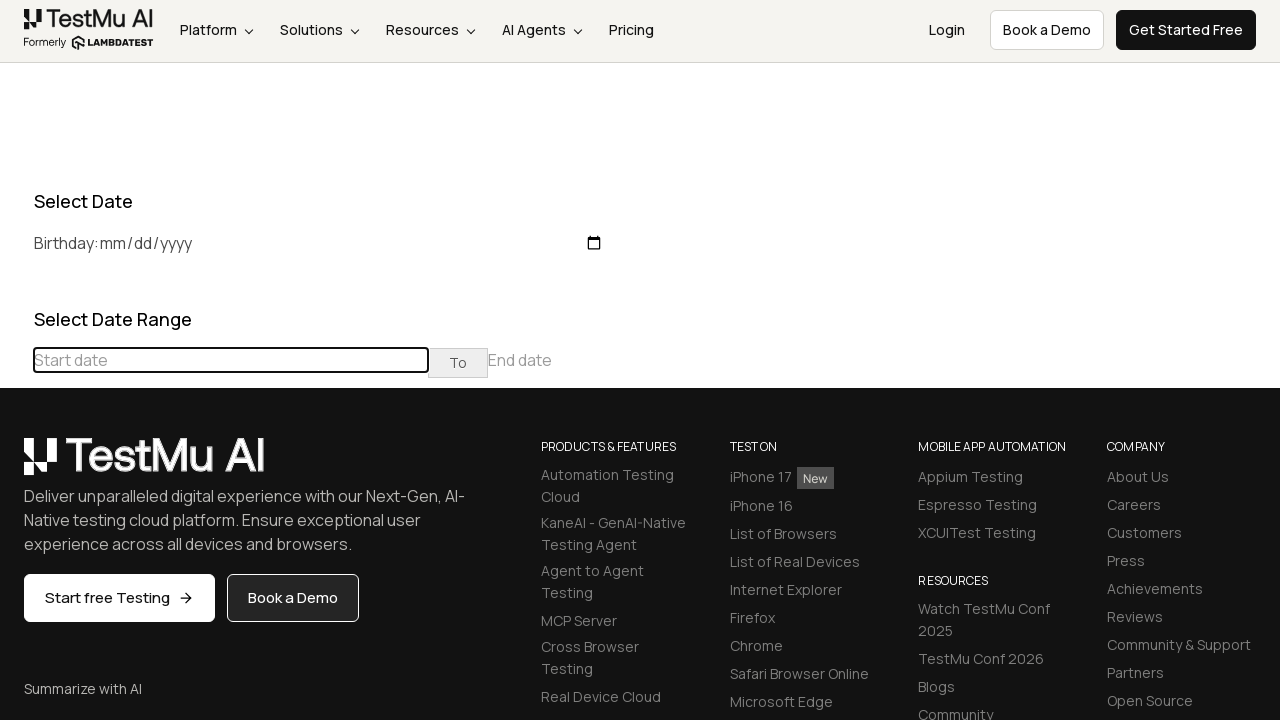

Clicked previous month button to navigate to December 2019 (current: August 2025) at (16, 465) on div[class='datepicker-days'] th[class='prev']
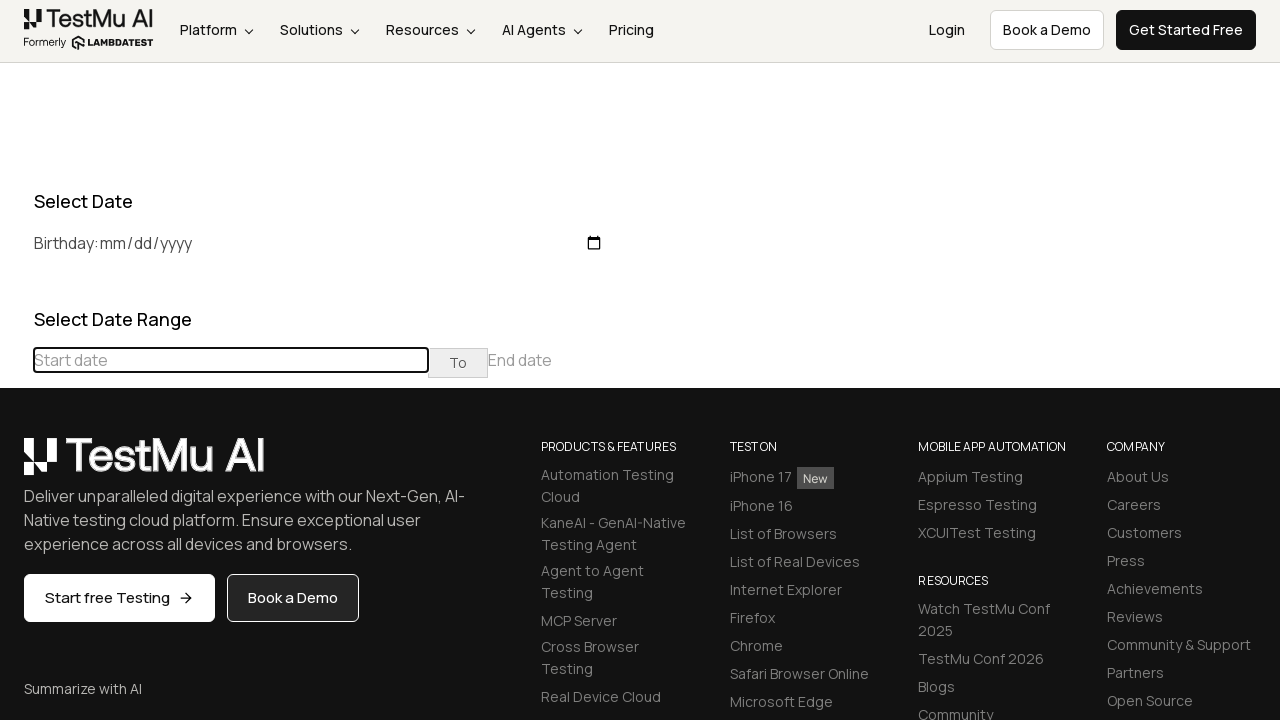

Clicked previous month button to navigate to December 2019 (current: July 2025) at (16, 465) on div[class='datepicker-days'] th[class='prev']
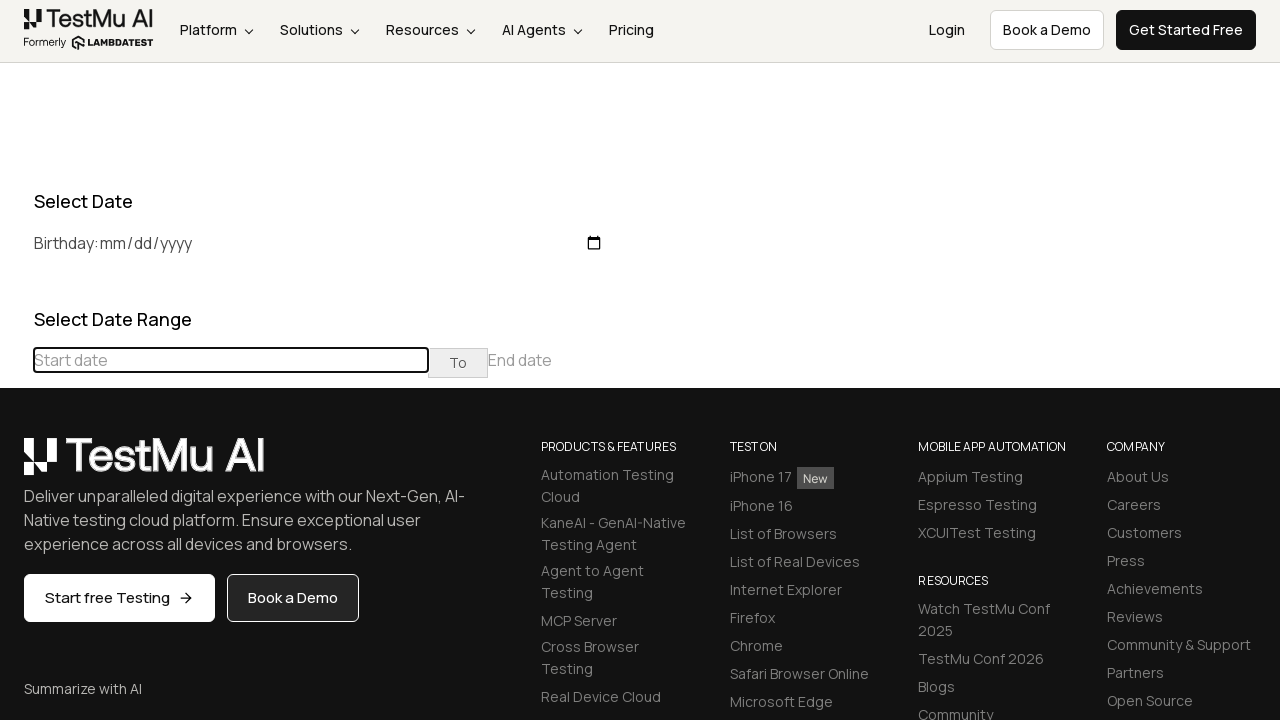

Clicked previous month button to navigate to December 2019 (current: June 2025) at (16, 465) on div[class='datepicker-days'] th[class='prev']
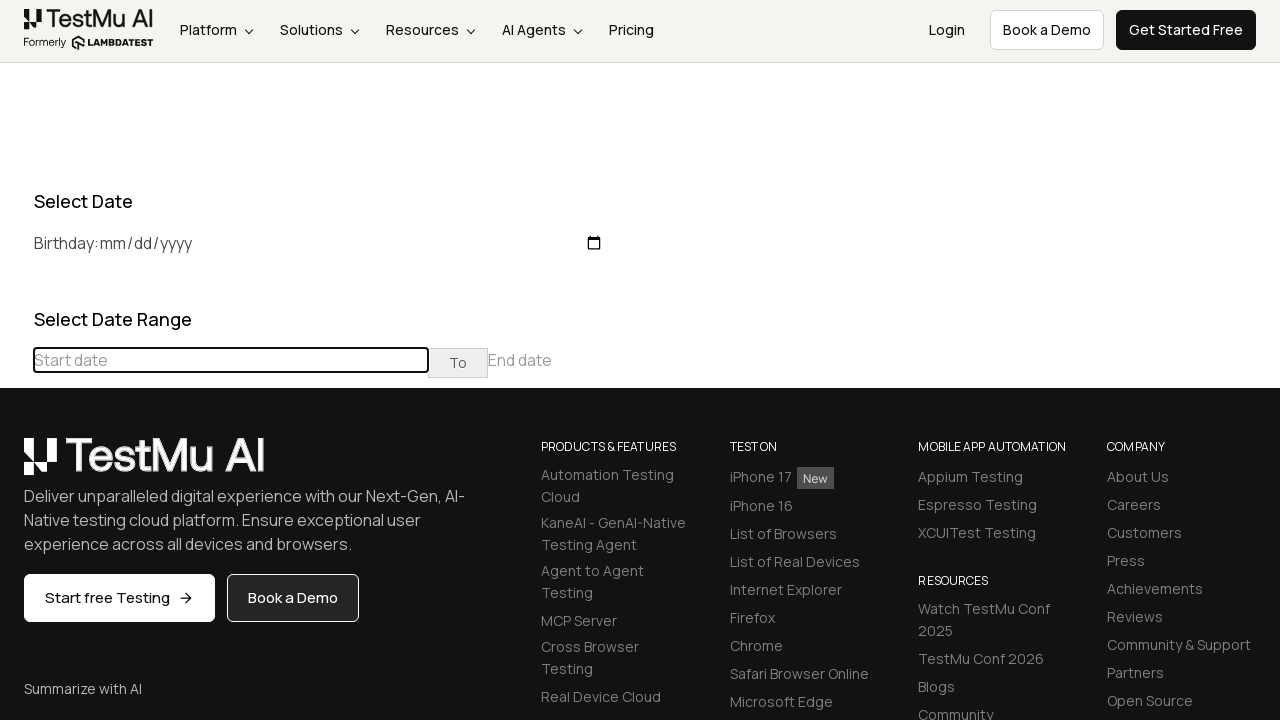

Clicked previous month button to navigate to December 2019 (current: May 2025) at (16, 465) on div[class='datepicker-days'] th[class='prev']
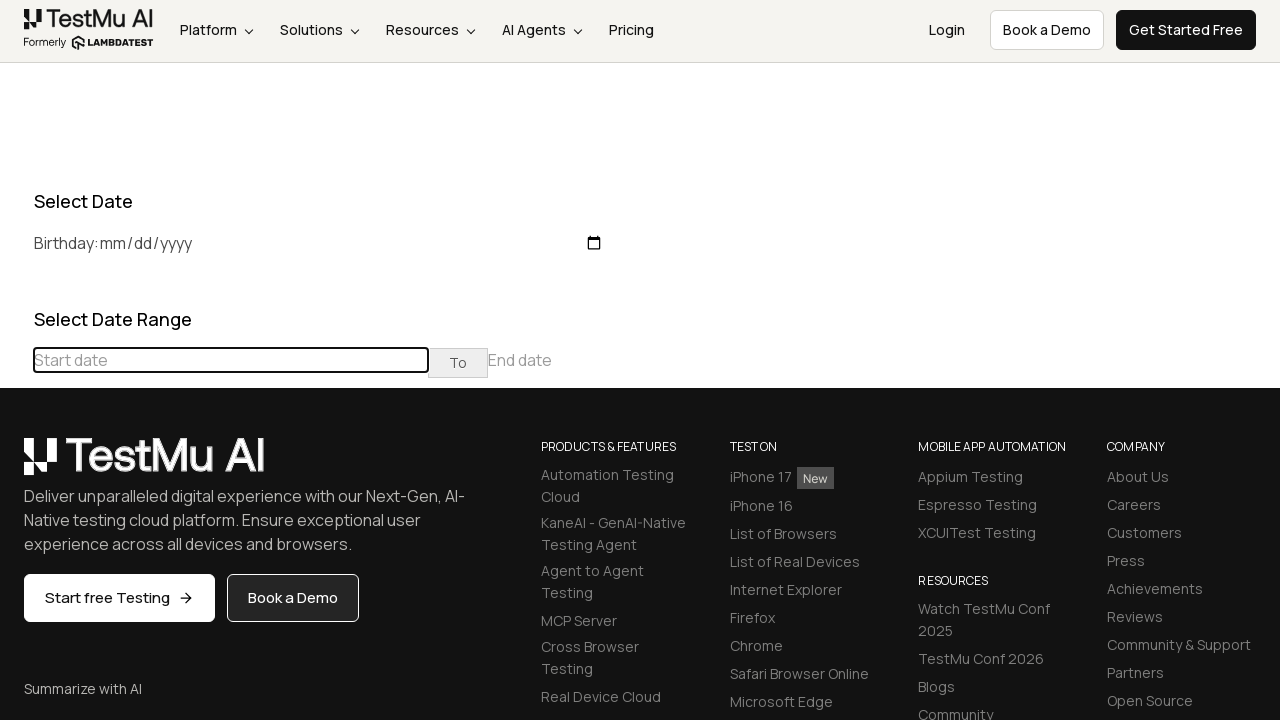

Clicked previous month button to navigate to December 2019 (current: April 2025) at (16, 465) on div[class='datepicker-days'] th[class='prev']
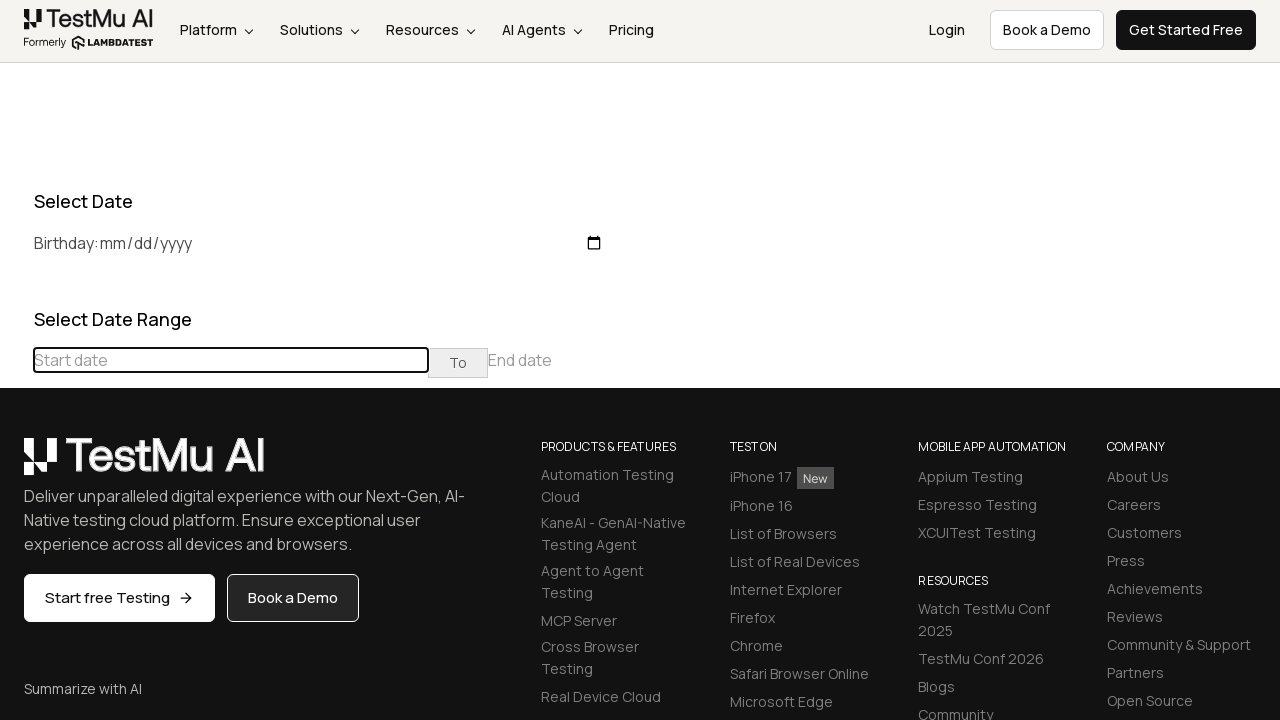

Clicked previous month button to navigate to December 2019 (current: March 2025) at (16, 465) on div[class='datepicker-days'] th[class='prev']
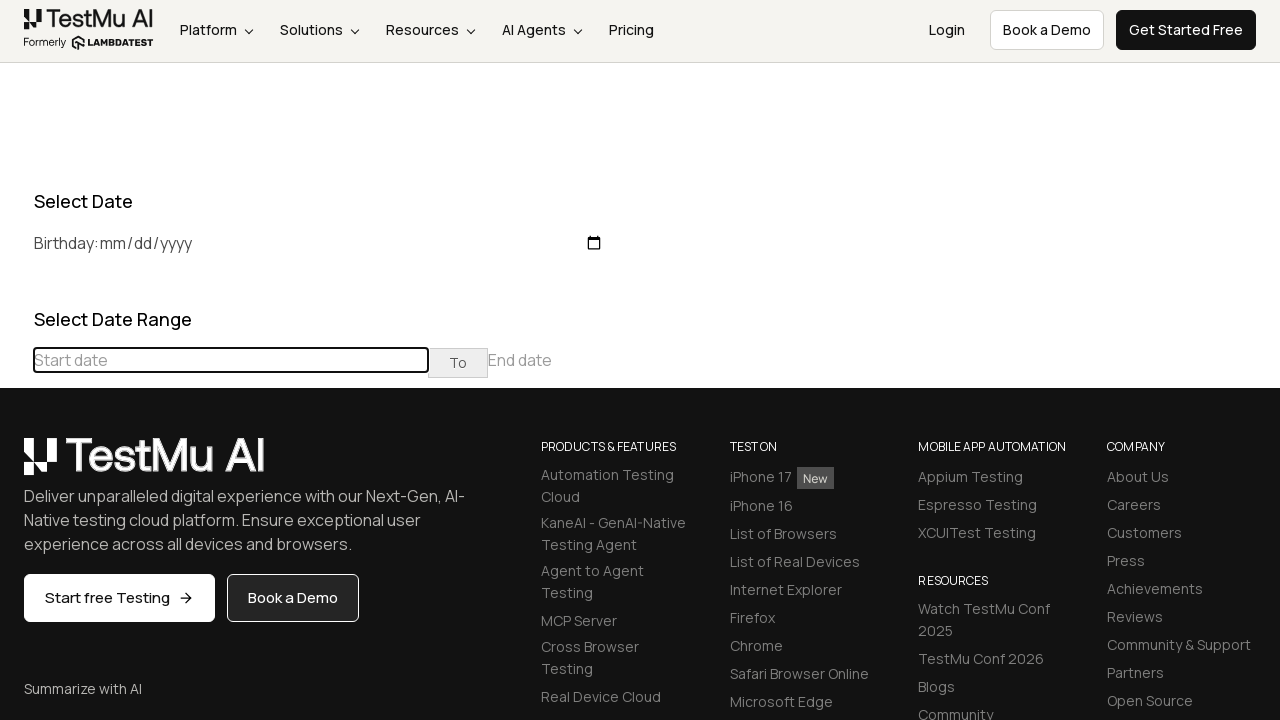

Clicked previous month button to navigate to December 2019 (current: February 2025) at (16, 465) on div[class='datepicker-days'] th[class='prev']
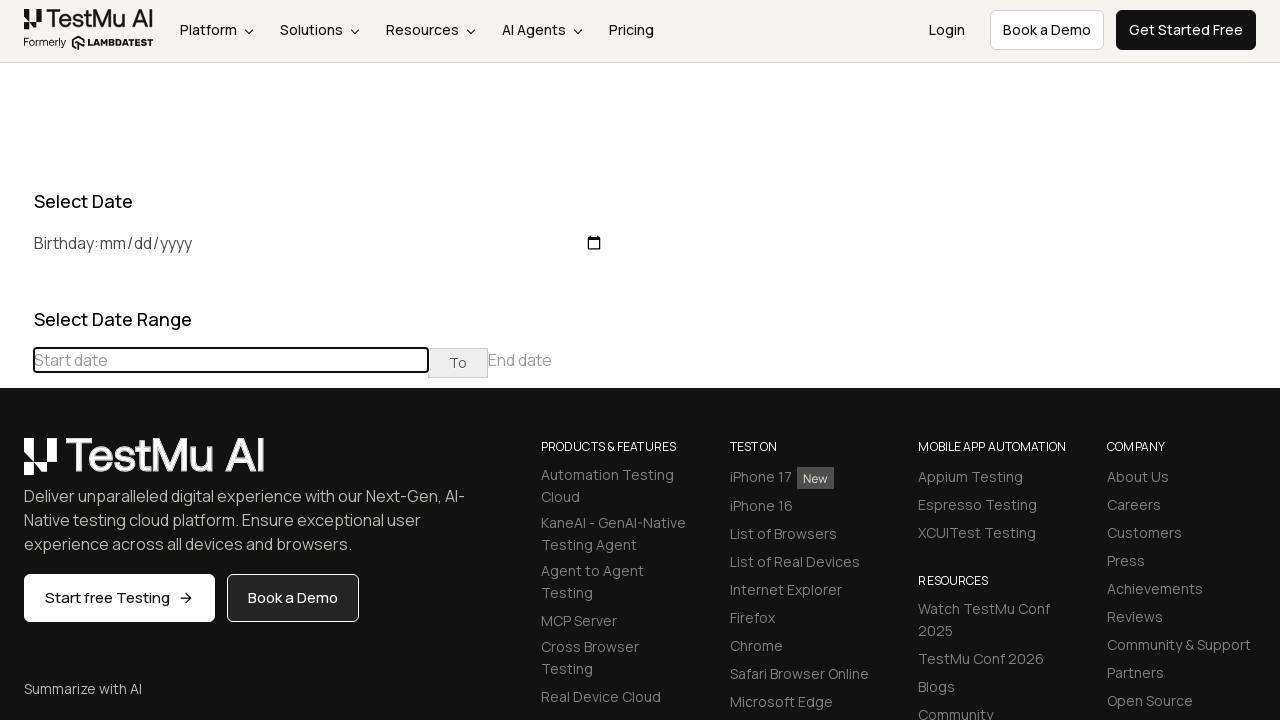

Clicked previous month button to navigate to December 2019 (current: January 2025) at (16, 465) on div[class='datepicker-days'] th[class='prev']
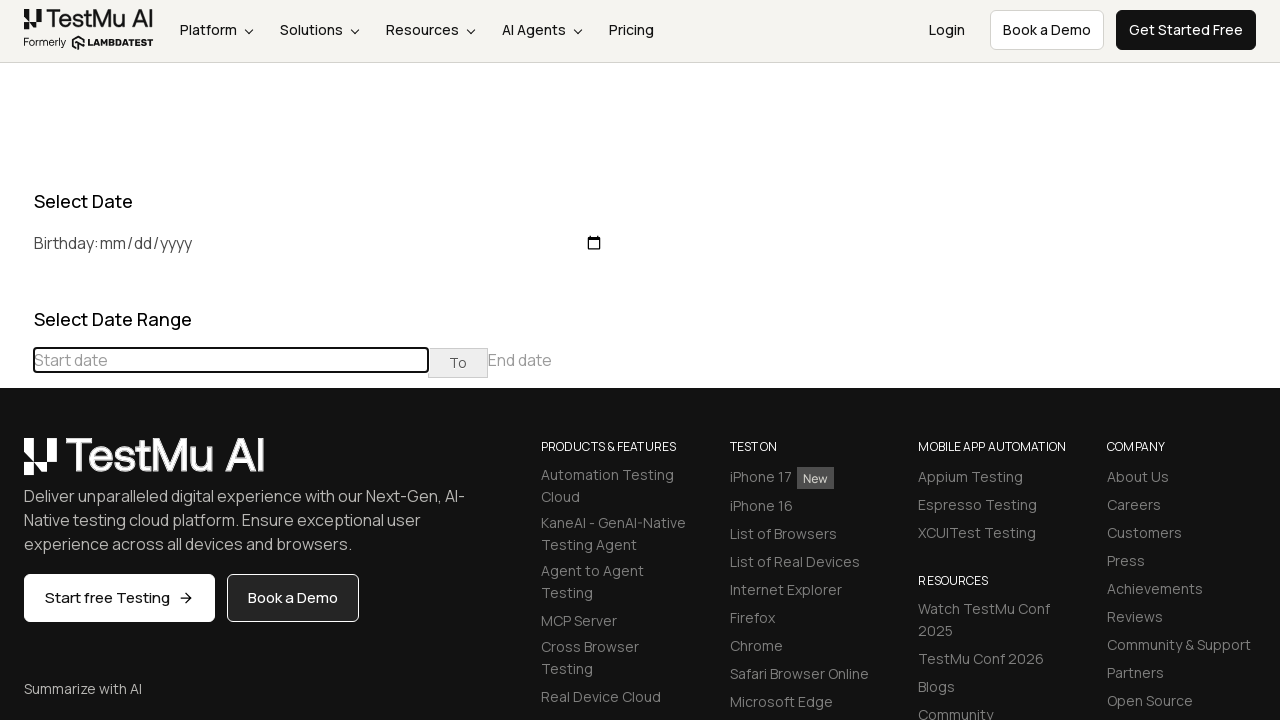

Clicked previous month button to navigate to December 2019 (current: December 2024) at (16, 465) on div[class='datepicker-days'] th[class='prev']
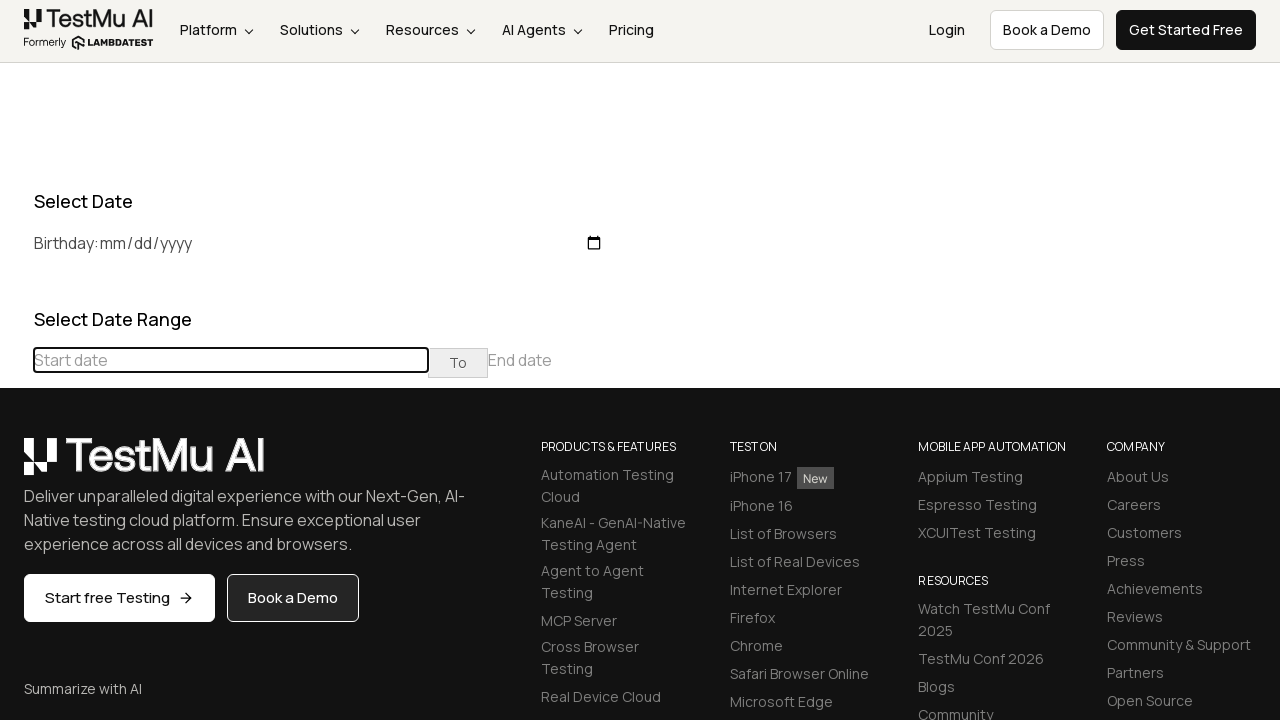

Clicked previous month button to navigate to December 2019 (current: November 2024) at (16, 465) on div[class='datepicker-days'] th[class='prev']
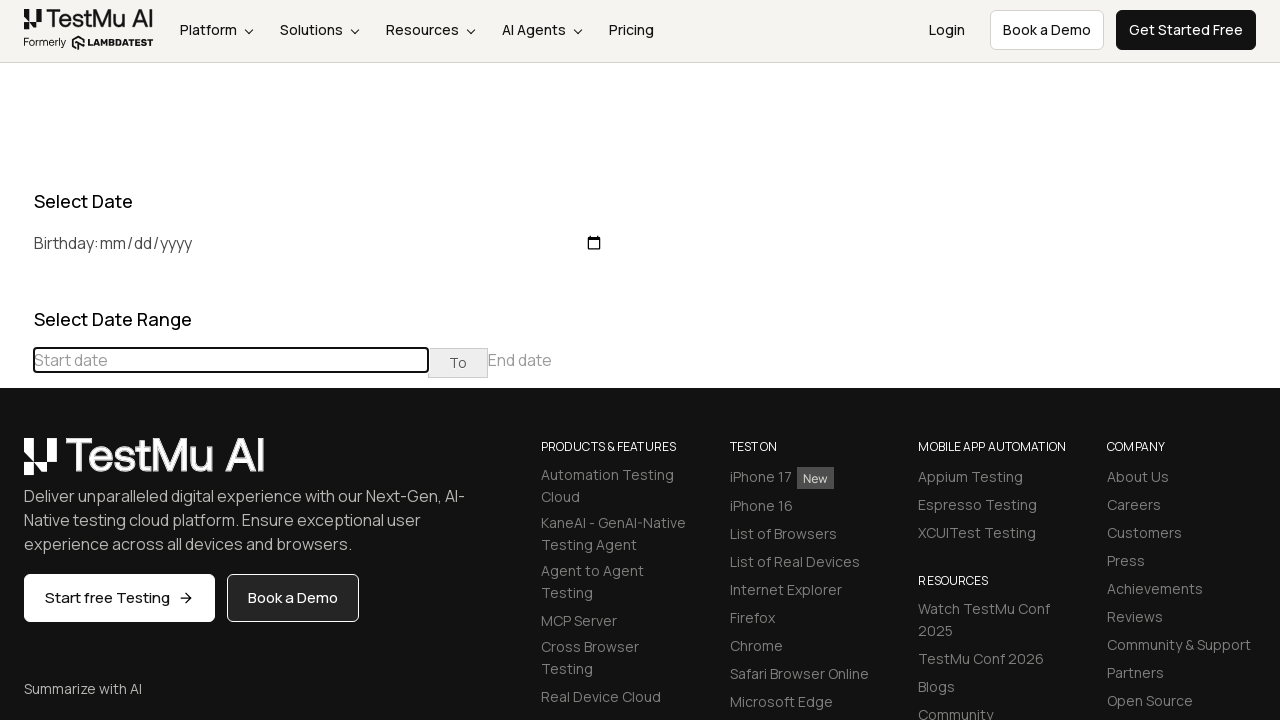

Clicked previous month button to navigate to December 2019 (current: October 2024) at (16, 465) on div[class='datepicker-days'] th[class='prev']
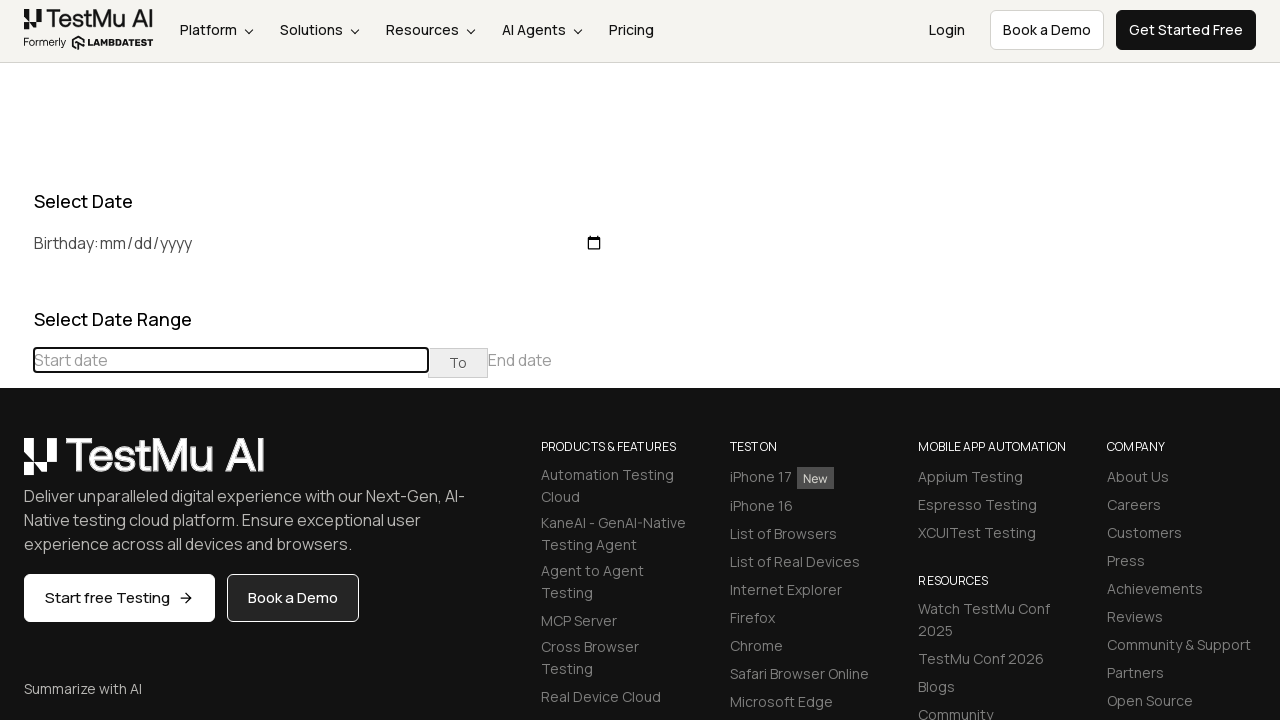

Clicked previous month button to navigate to December 2019 (current: September 2024) at (16, 465) on div[class='datepicker-days'] th[class='prev']
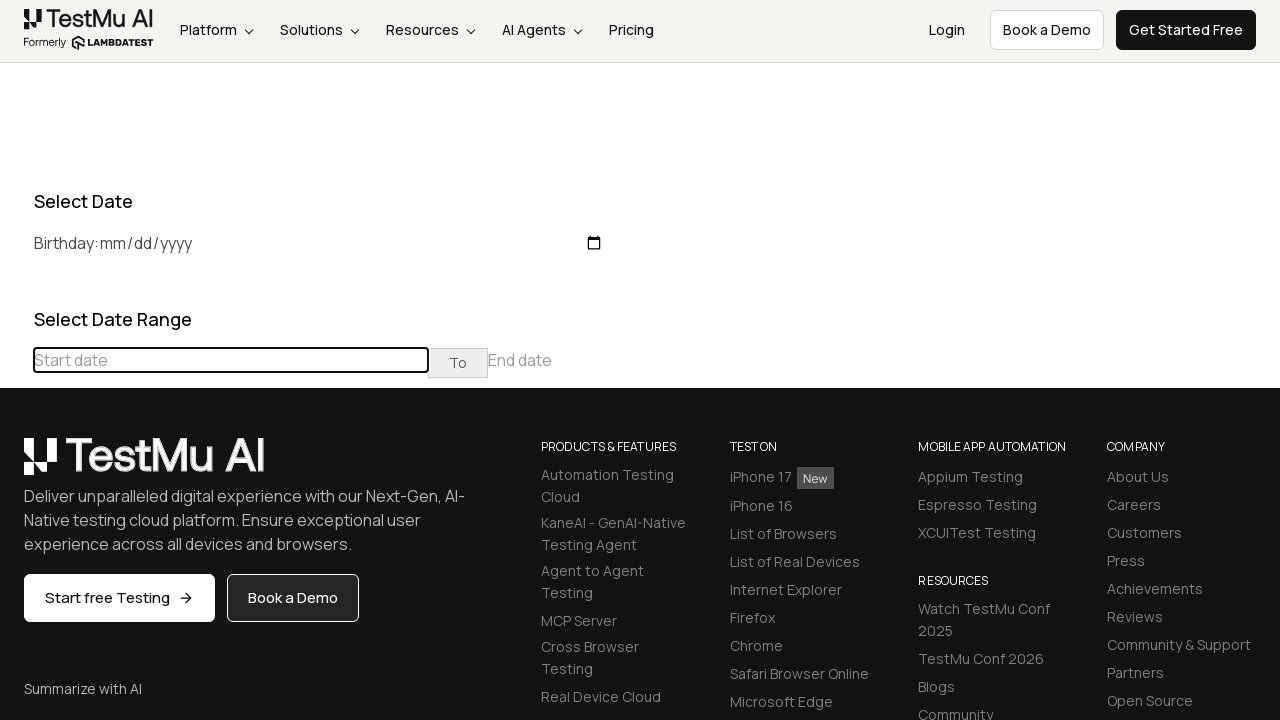

Clicked previous month button to navigate to December 2019 (current: August 2024) at (16, 465) on div[class='datepicker-days'] th[class='prev']
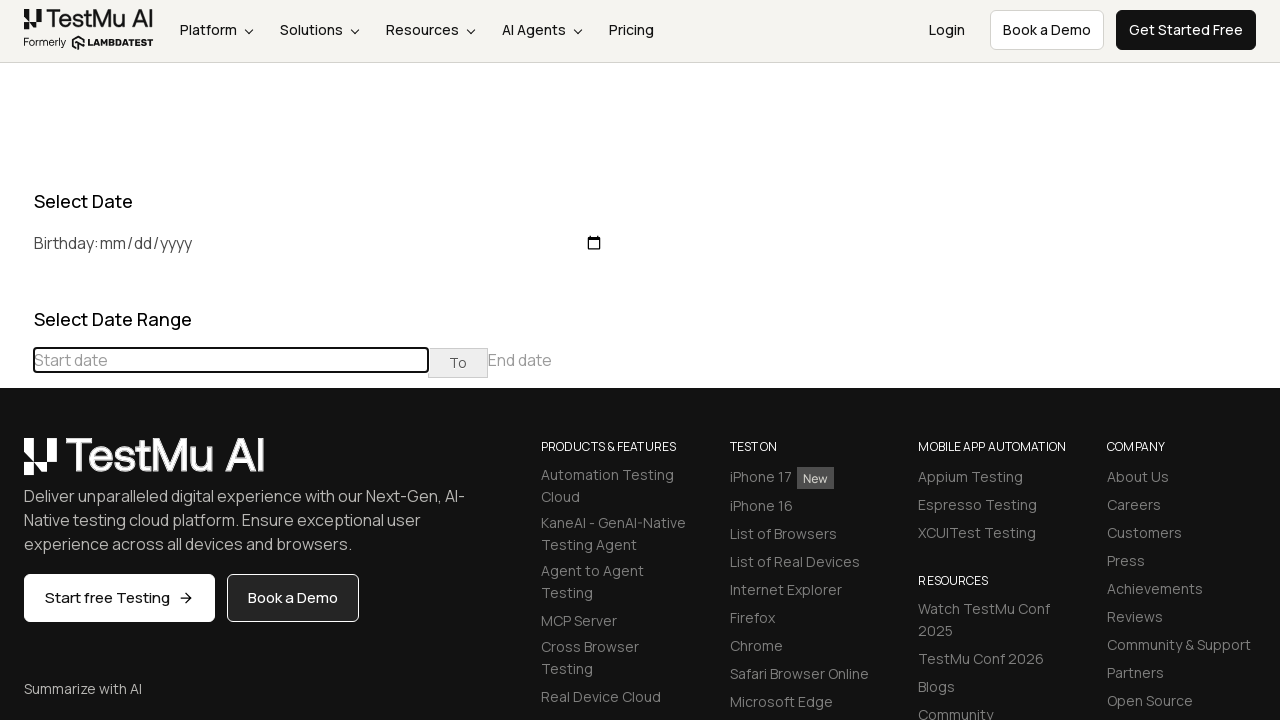

Clicked previous month button to navigate to December 2019 (current: July 2024) at (16, 465) on div[class='datepicker-days'] th[class='prev']
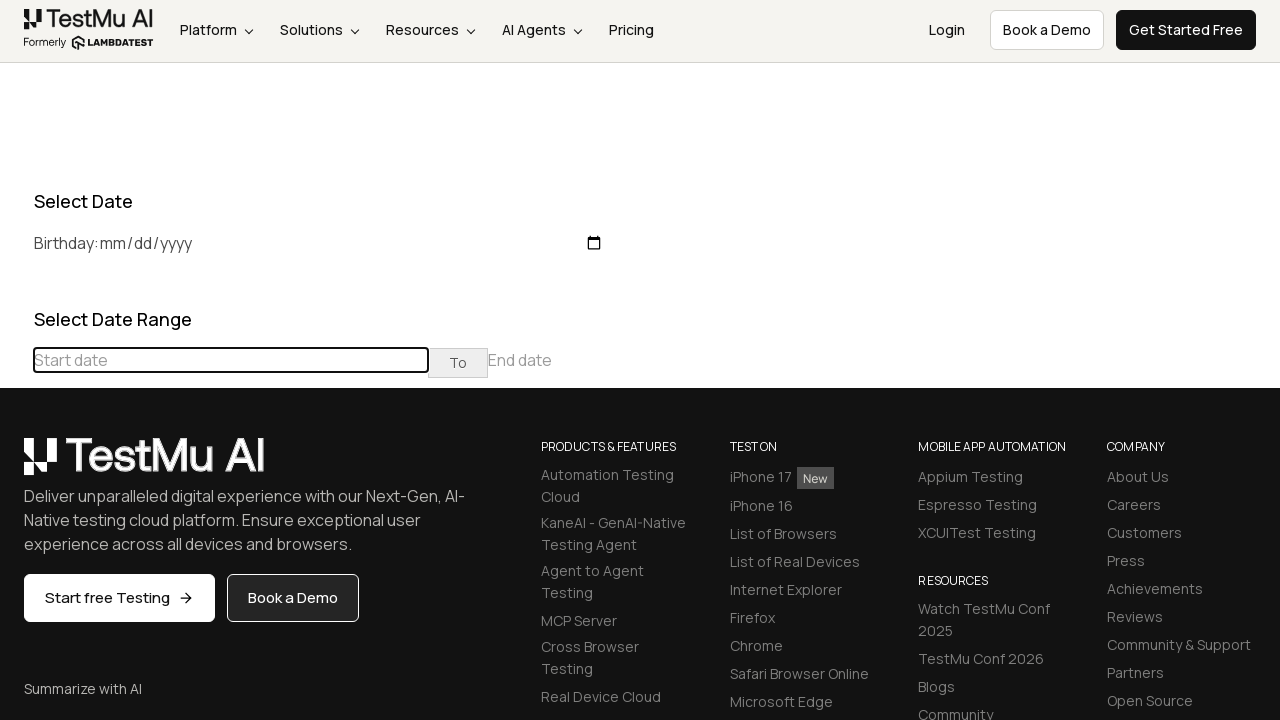

Clicked previous month button to navigate to December 2019 (current: June 2024) at (16, 465) on div[class='datepicker-days'] th[class='prev']
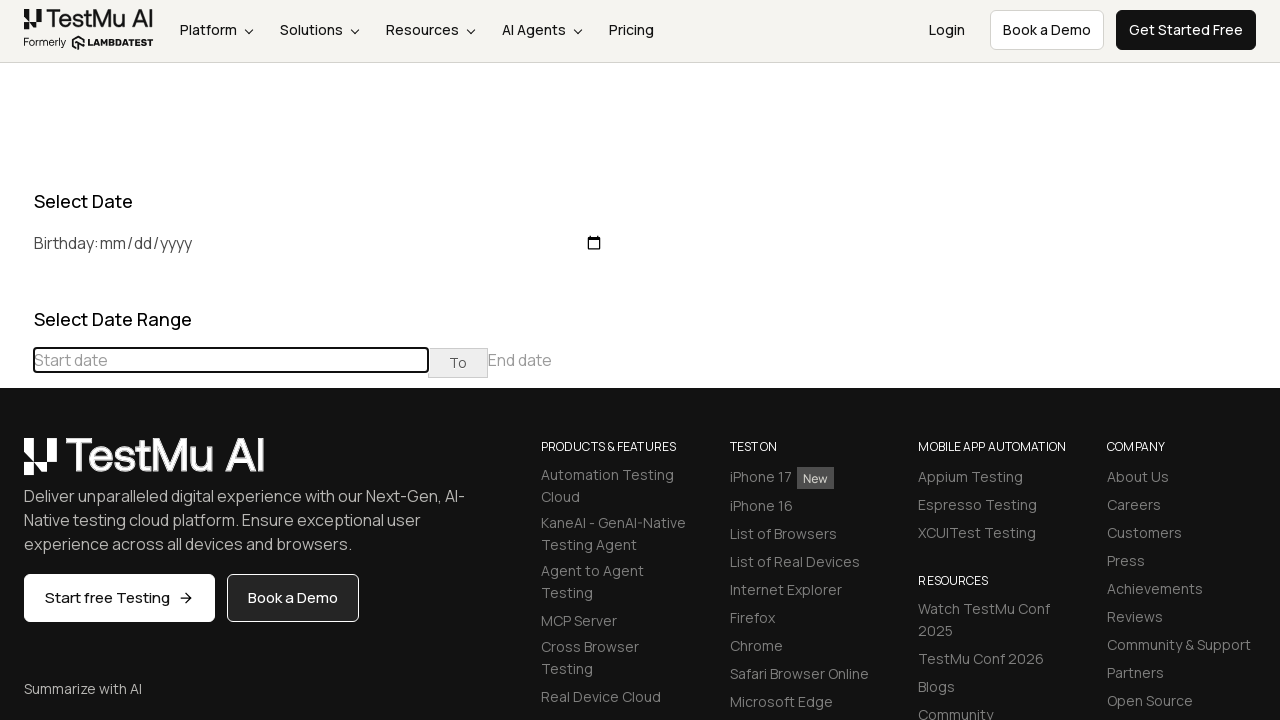

Clicked previous month button to navigate to December 2019 (current: May 2024) at (16, 465) on div[class='datepicker-days'] th[class='prev']
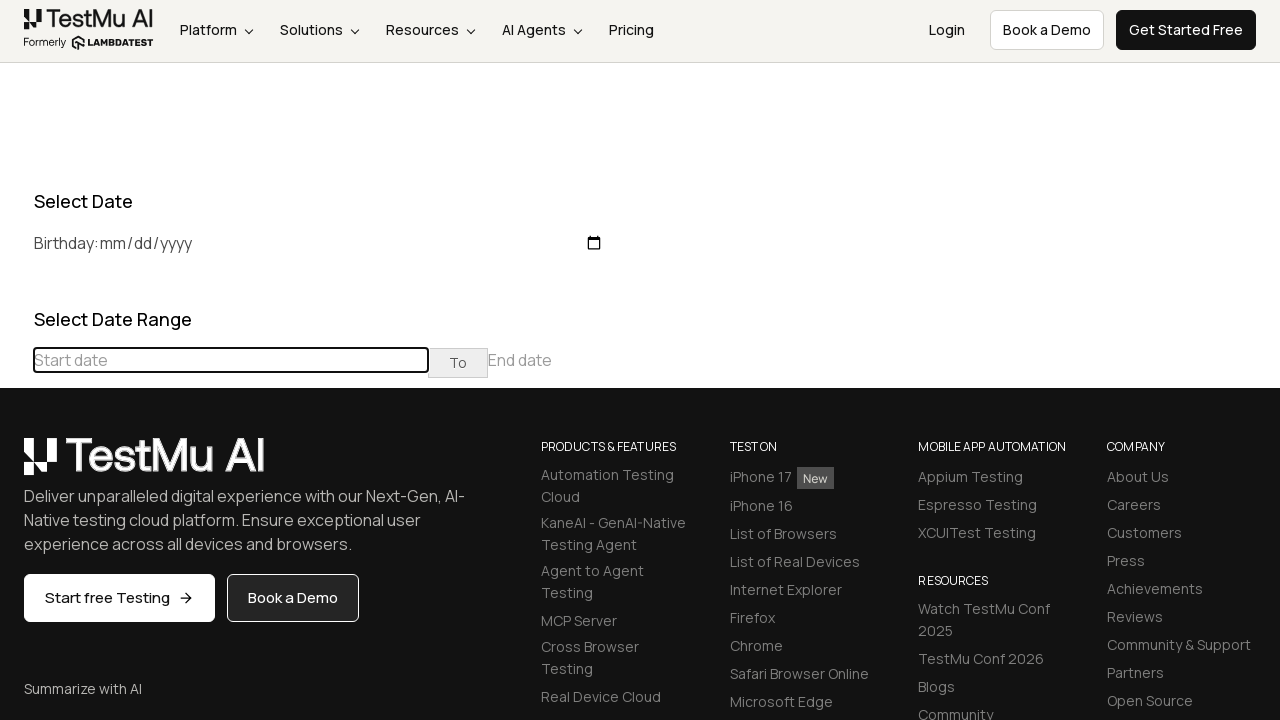

Clicked previous month button to navigate to December 2019 (current: April 2024) at (16, 465) on div[class='datepicker-days'] th[class='prev']
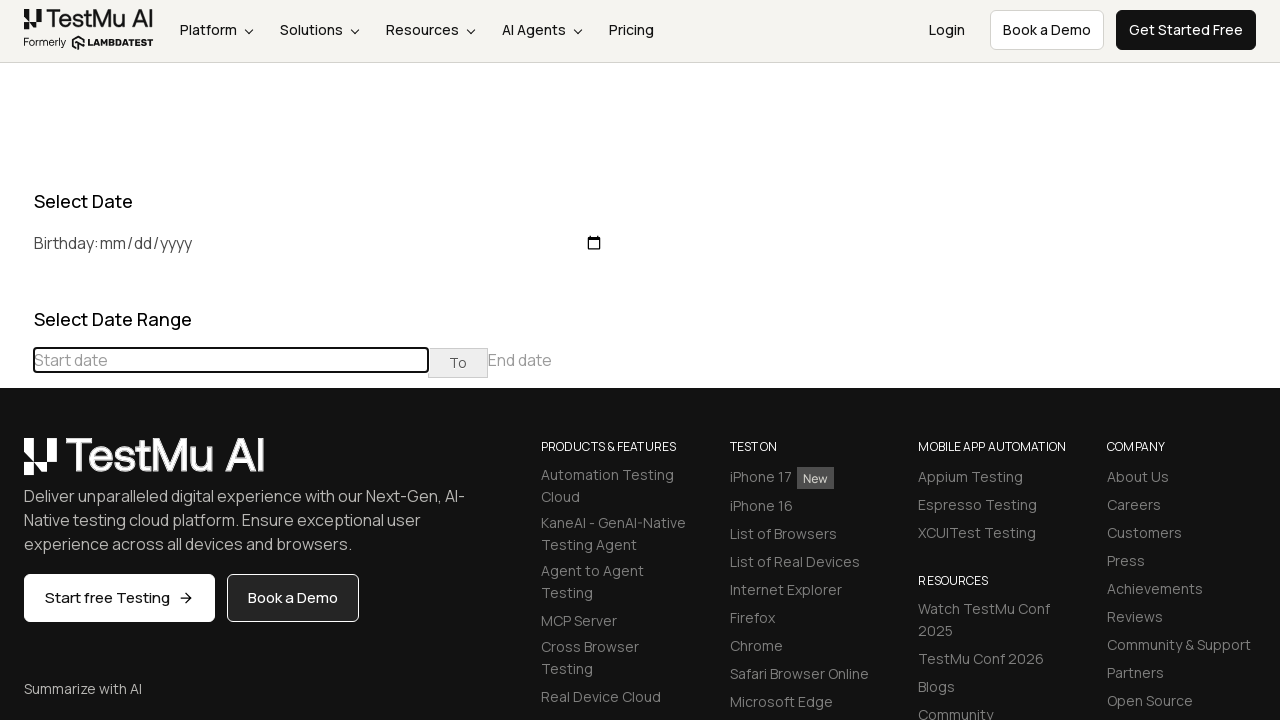

Clicked previous month button to navigate to December 2019 (current: March 2024) at (16, 465) on div[class='datepicker-days'] th[class='prev']
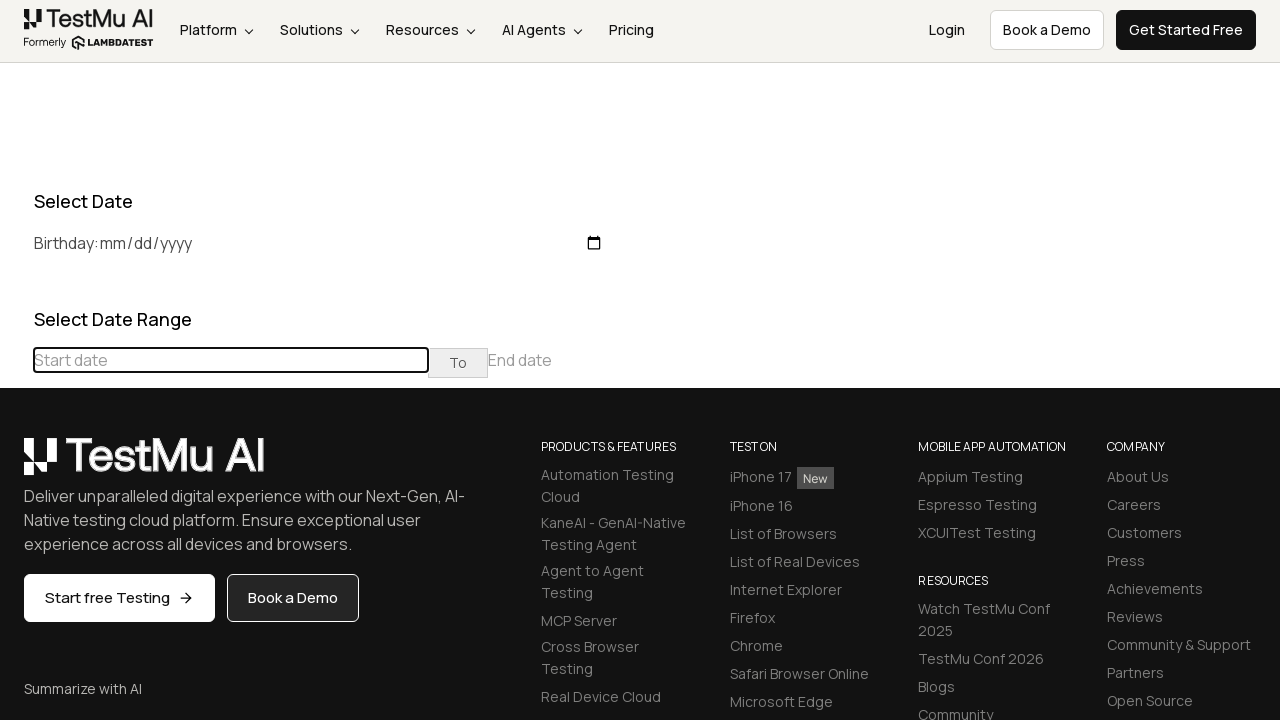

Clicked previous month button to navigate to December 2019 (current: February 2024) at (16, 465) on div[class='datepicker-days'] th[class='prev']
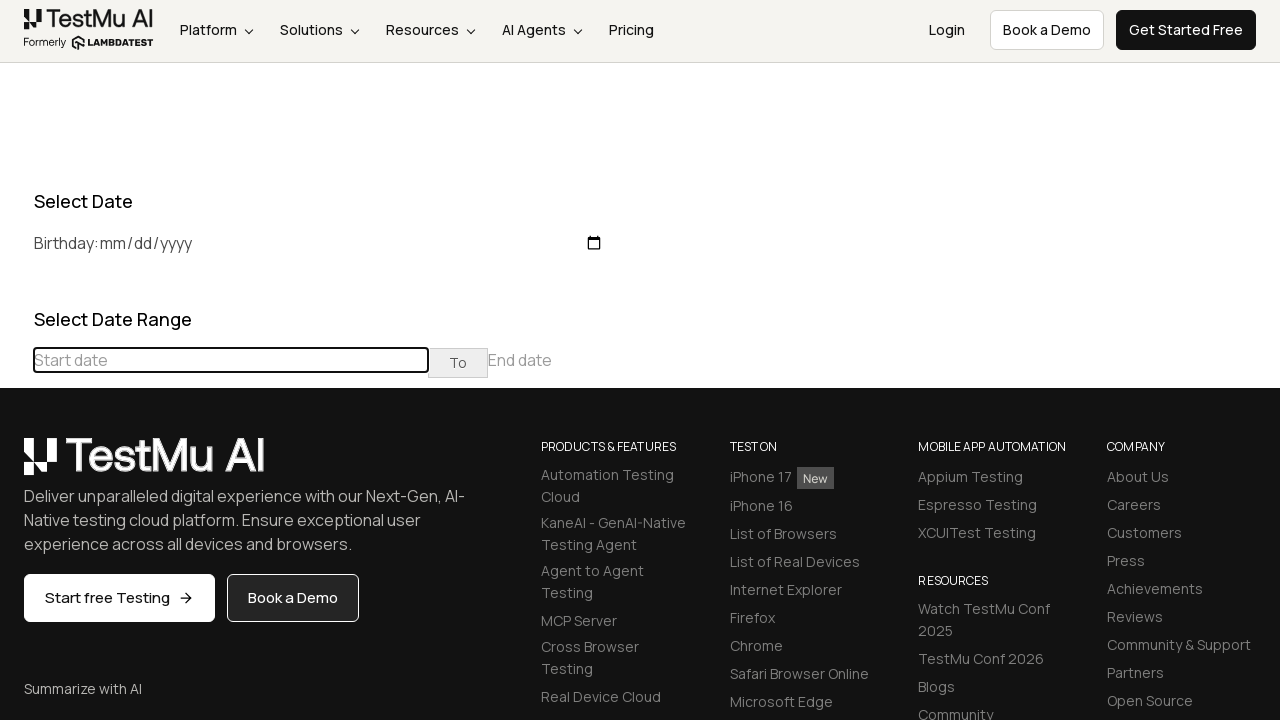

Clicked previous month button to navigate to December 2019 (current: January 2024) at (16, 465) on div[class='datepicker-days'] th[class='prev']
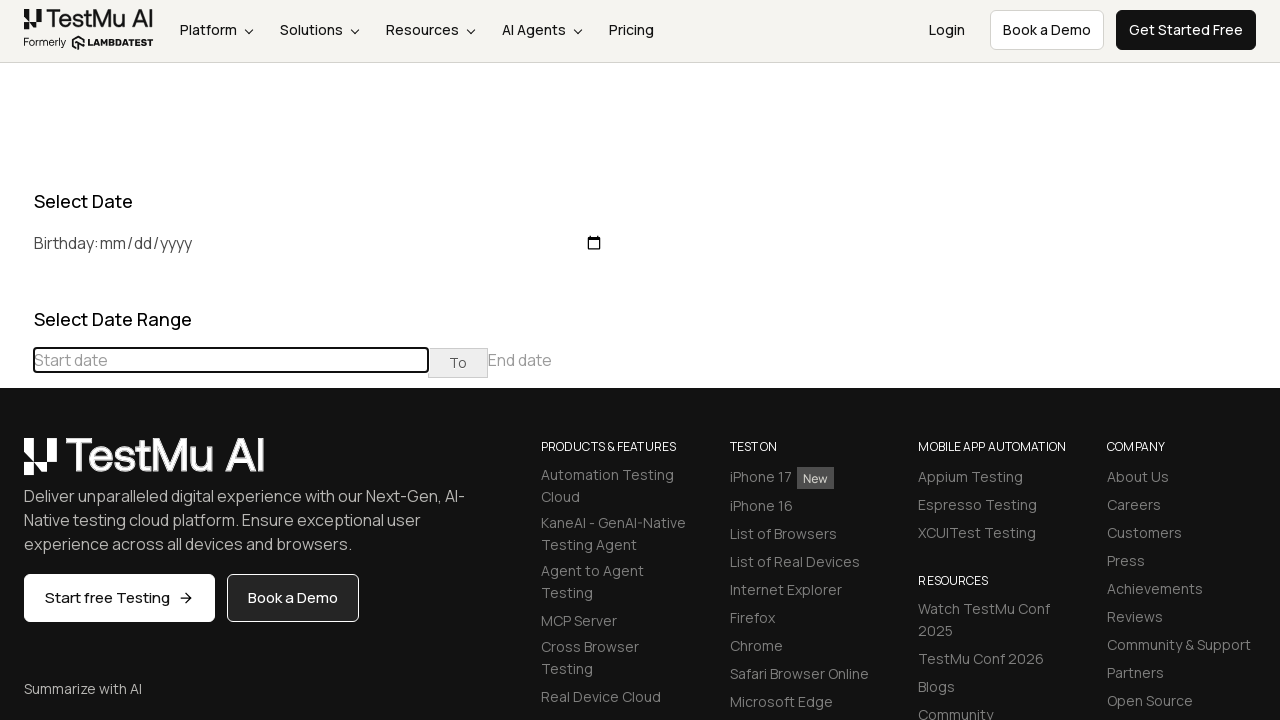

Clicked previous month button to navigate to December 2019 (current: December 2023) at (16, 465) on div[class='datepicker-days'] th[class='prev']
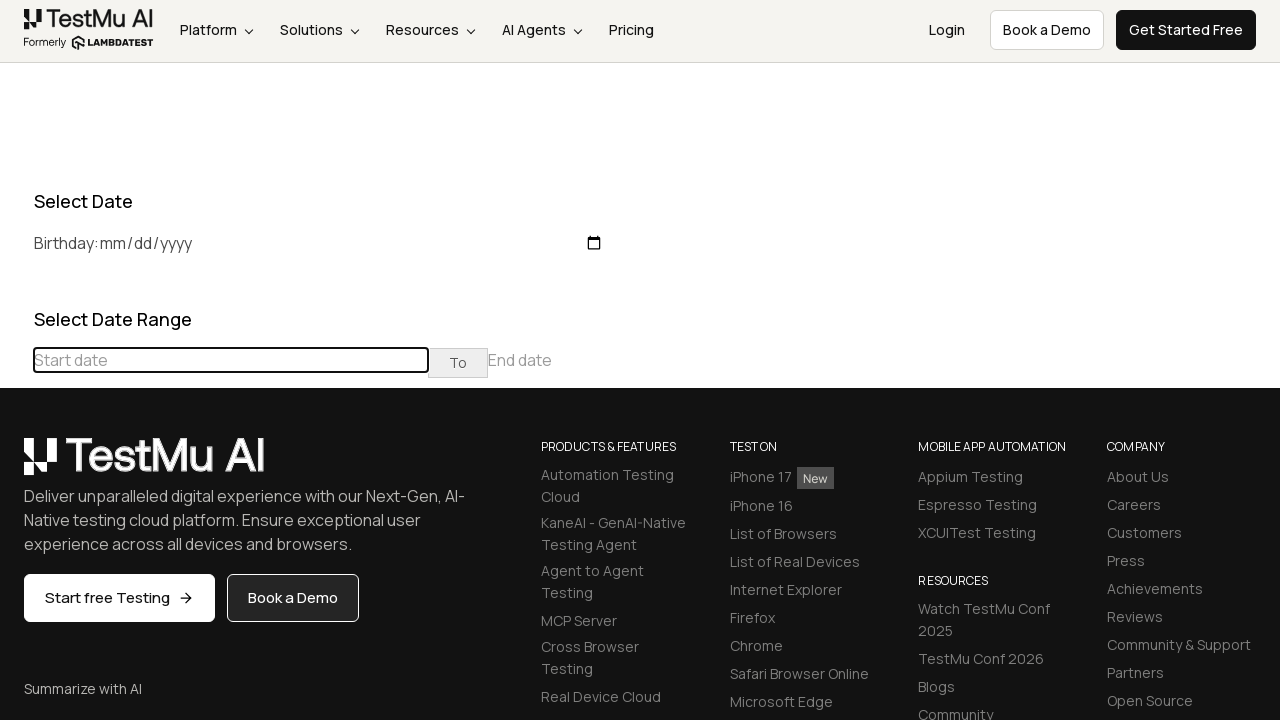

Clicked previous month button to navigate to December 2019 (current: November 2023) at (16, 465) on div[class='datepicker-days'] th[class='prev']
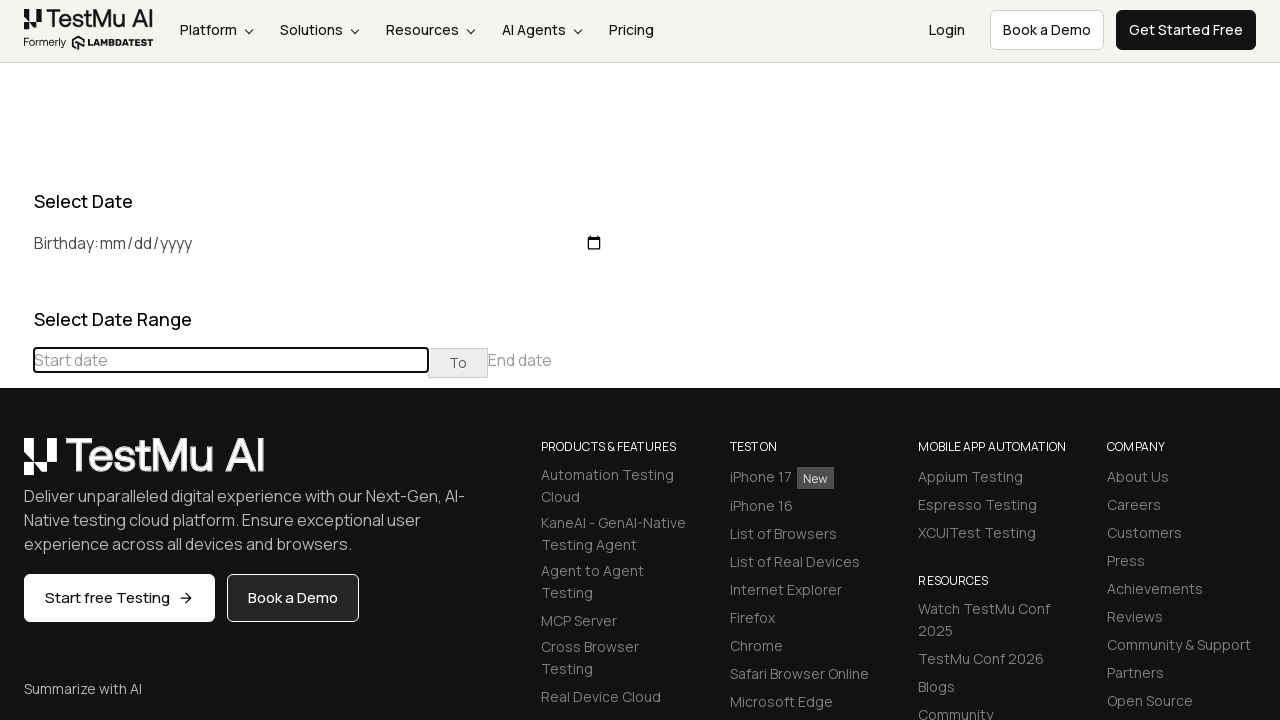

Clicked previous month button to navigate to December 2019 (current: October 2023) at (16, 465) on div[class='datepicker-days'] th[class='prev']
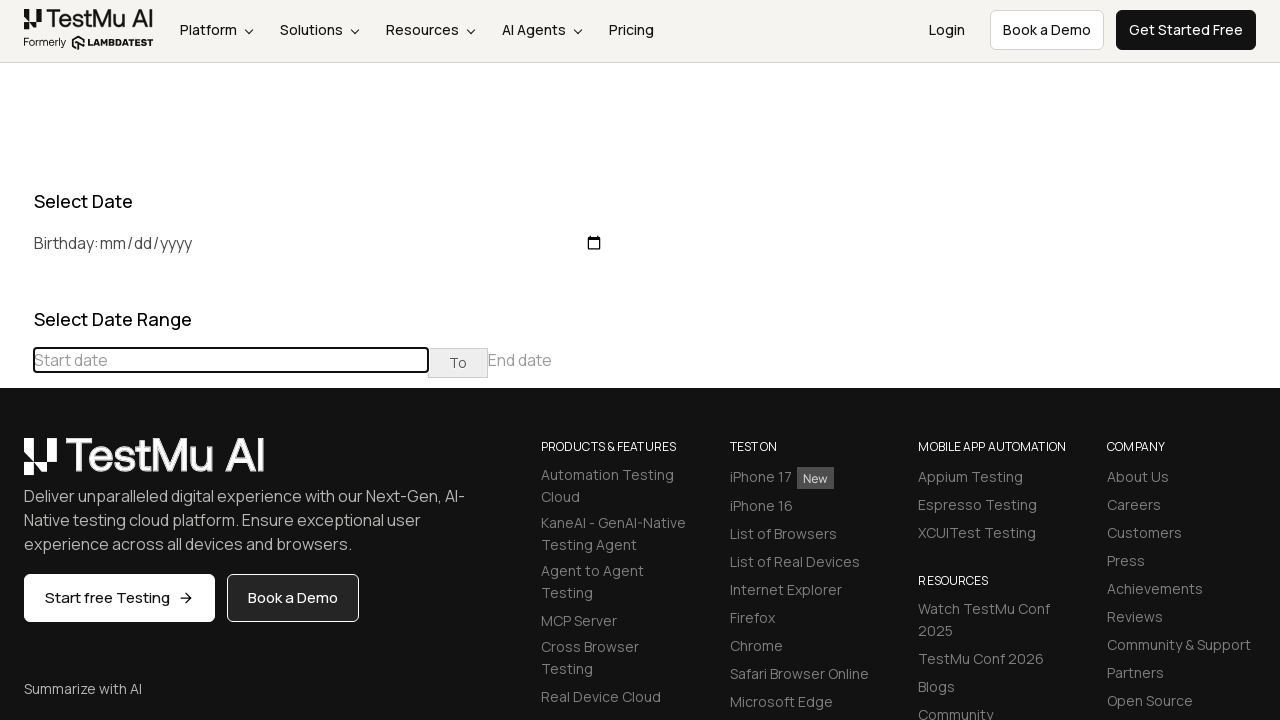

Clicked previous month button to navigate to December 2019 (current: September 2023) at (16, 465) on div[class='datepicker-days'] th[class='prev']
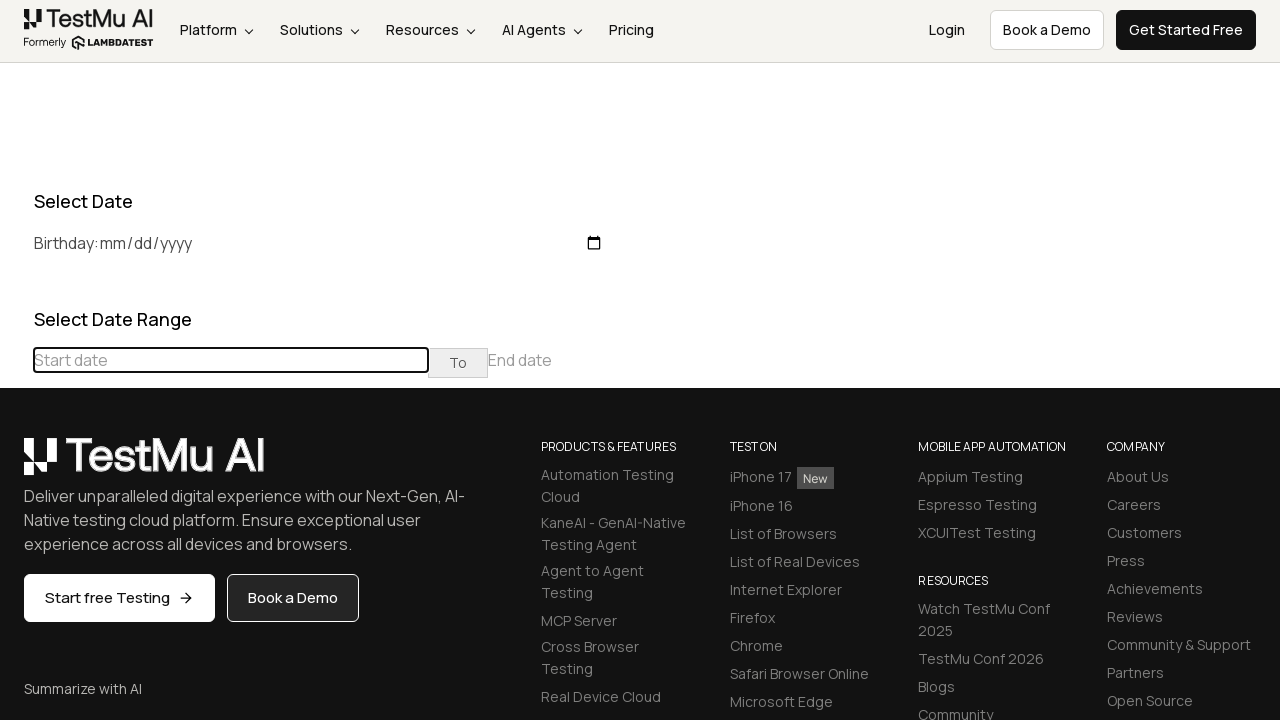

Clicked previous month button to navigate to December 2019 (current: August 2023) at (16, 465) on div[class='datepicker-days'] th[class='prev']
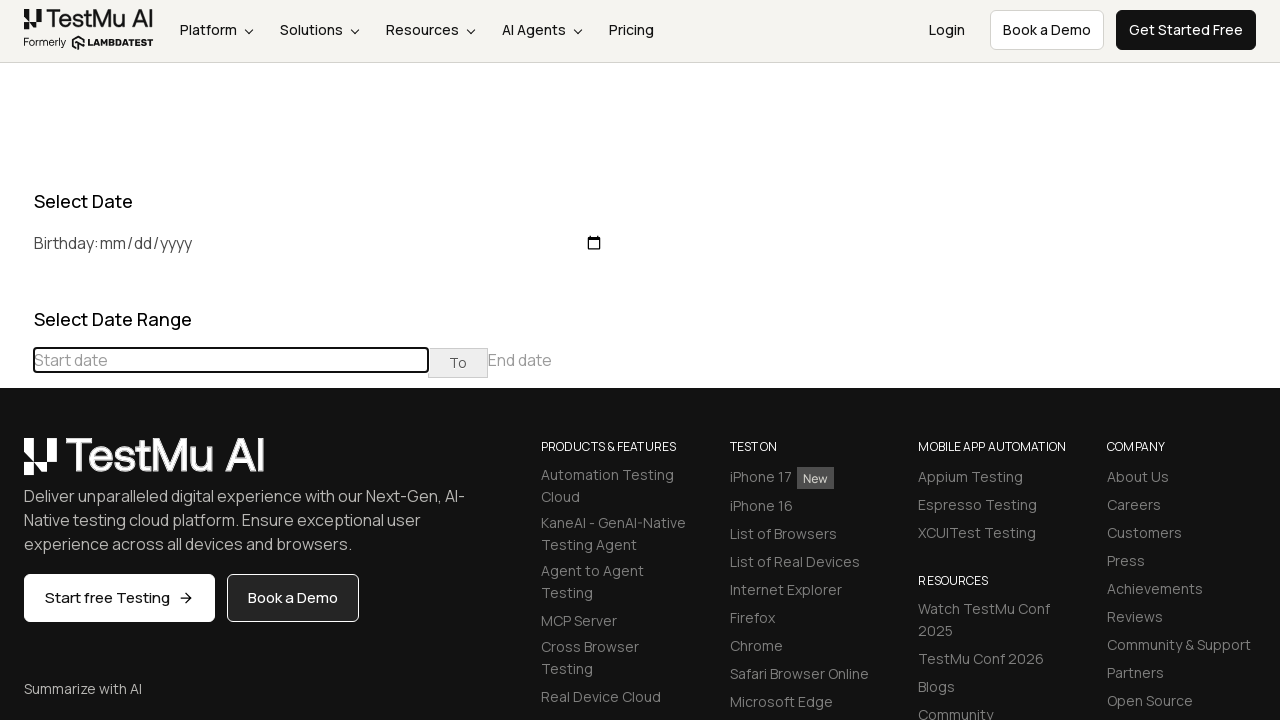

Clicked previous month button to navigate to December 2019 (current: July 2023) at (16, 465) on div[class='datepicker-days'] th[class='prev']
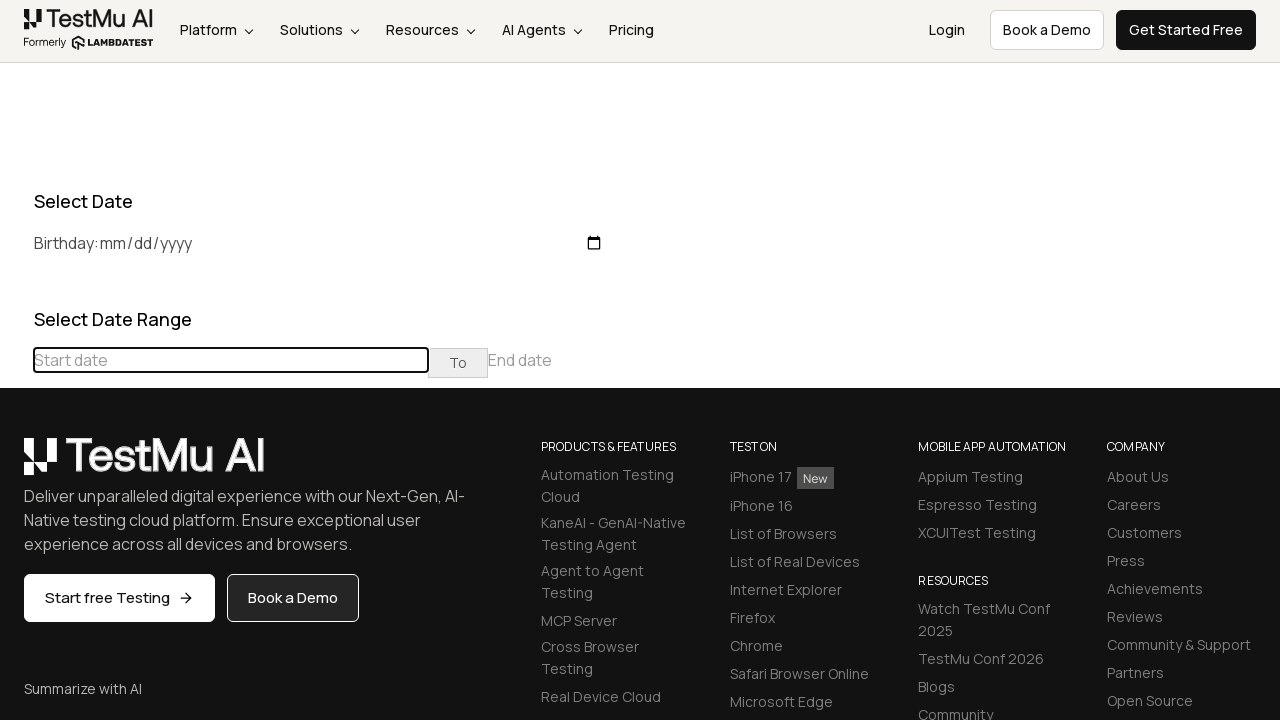

Clicked previous month button to navigate to December 2019 (current: June 2023) at (16, 465) on div[class='datepicker-days'] th[class='prev']
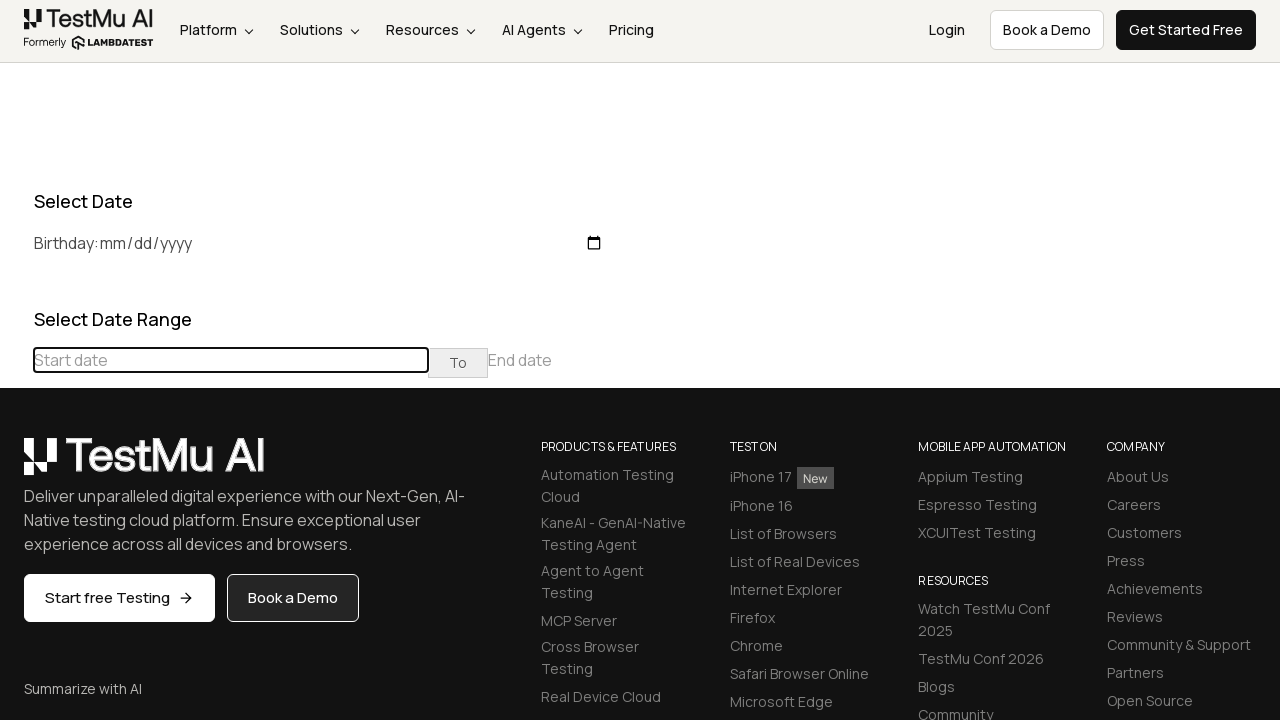

Clicked previous month button to navigate to December 2019 (current: May 2023) at (16, 465) on div[class='datepicker-days'] th[class='prev']
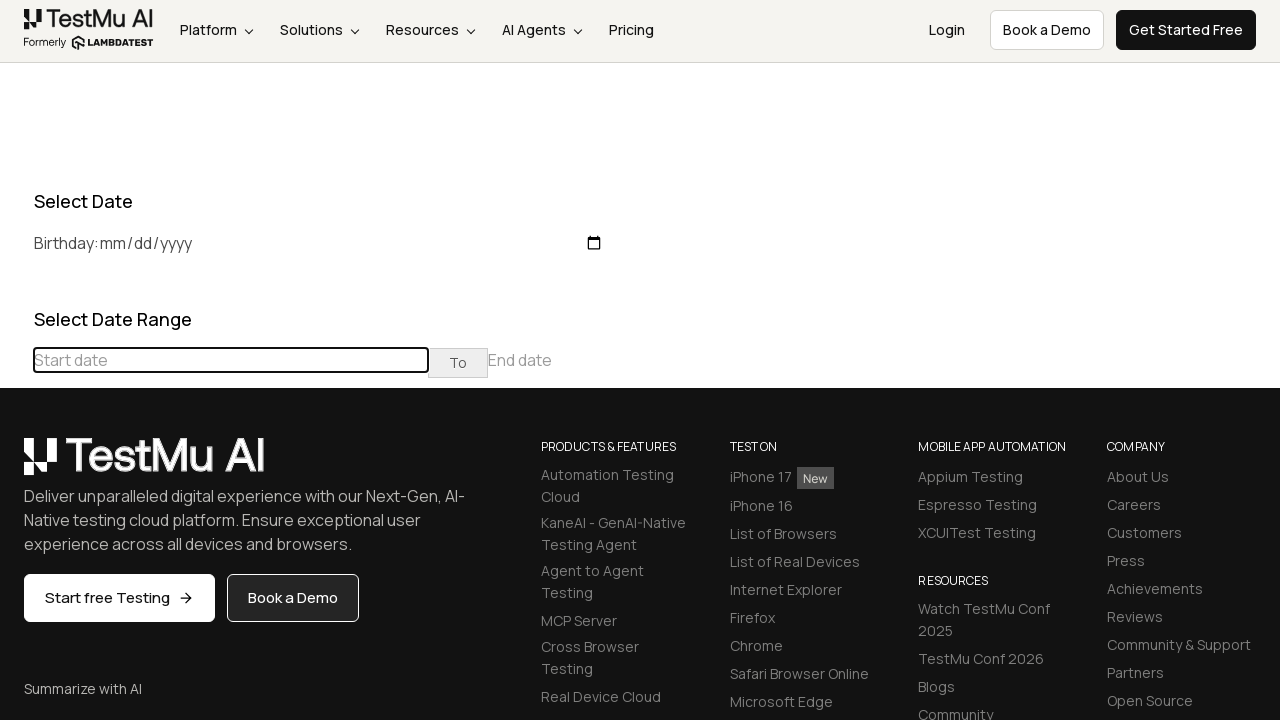

Clicked previous month button to navigate to December 2019 (current: April 2023) at (16, 465) on div[class='datepicker-days'] th[class='prev']
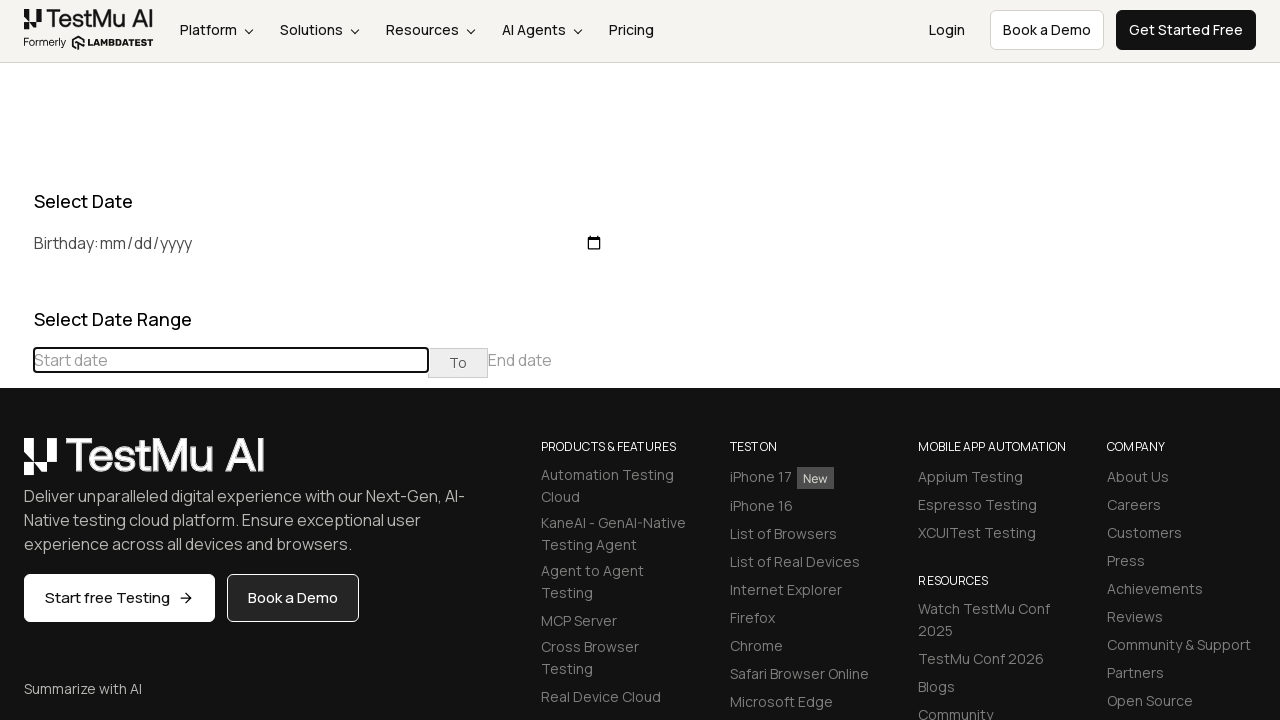

Clicked previous month button to navigate to December 2019 (current: March 2023) at (16, 465) on div[class='datepicker-days'] th[class='prev']
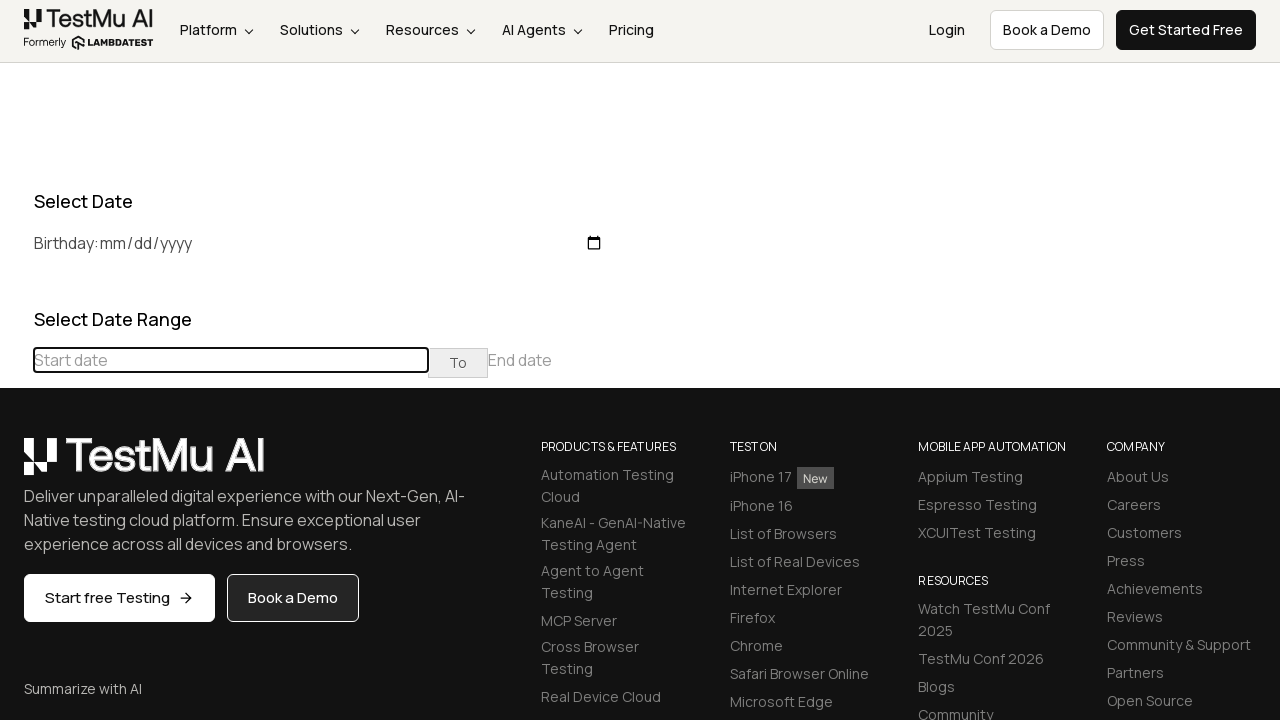

Clicked previous month button to navigate to December 2019 (current: February 2023) at (16, 465) on div[class='datepicker-days'] th[class='prev']
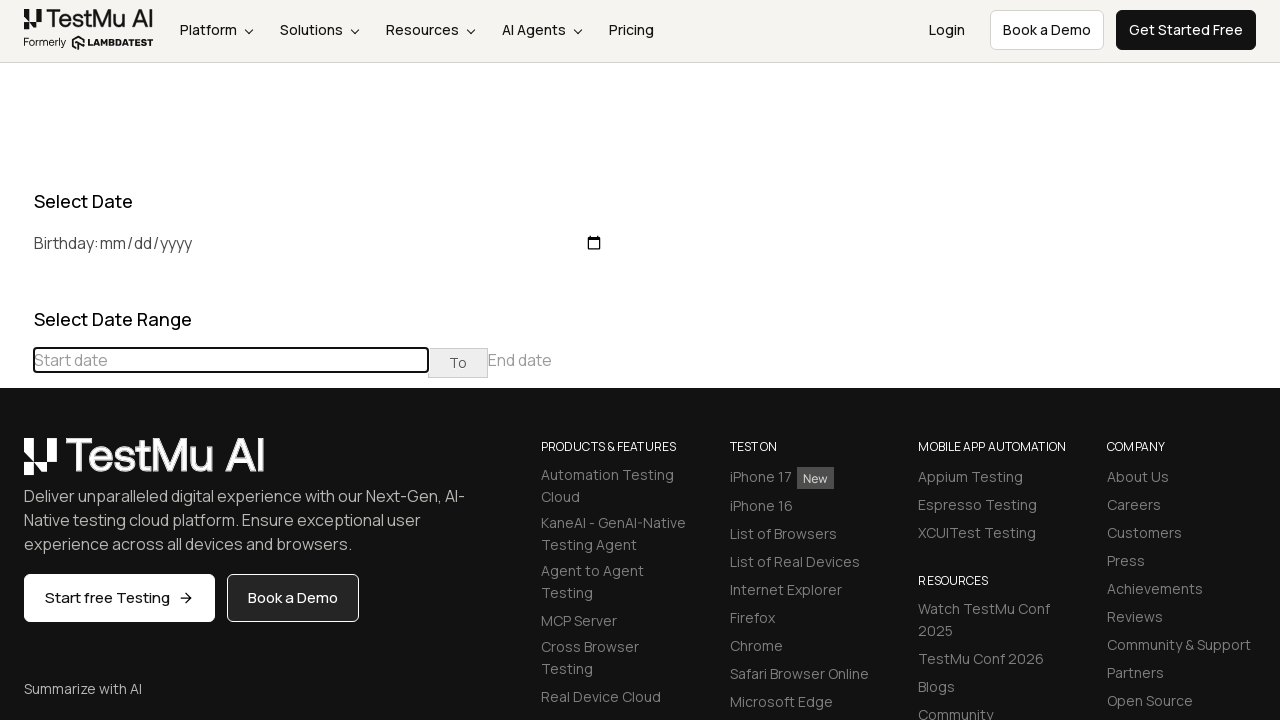

Clicked previous month button to navigate to December 2019 (current: January 2023) at (16, 465) on div[class='datepicker-days'] th[class='prev']
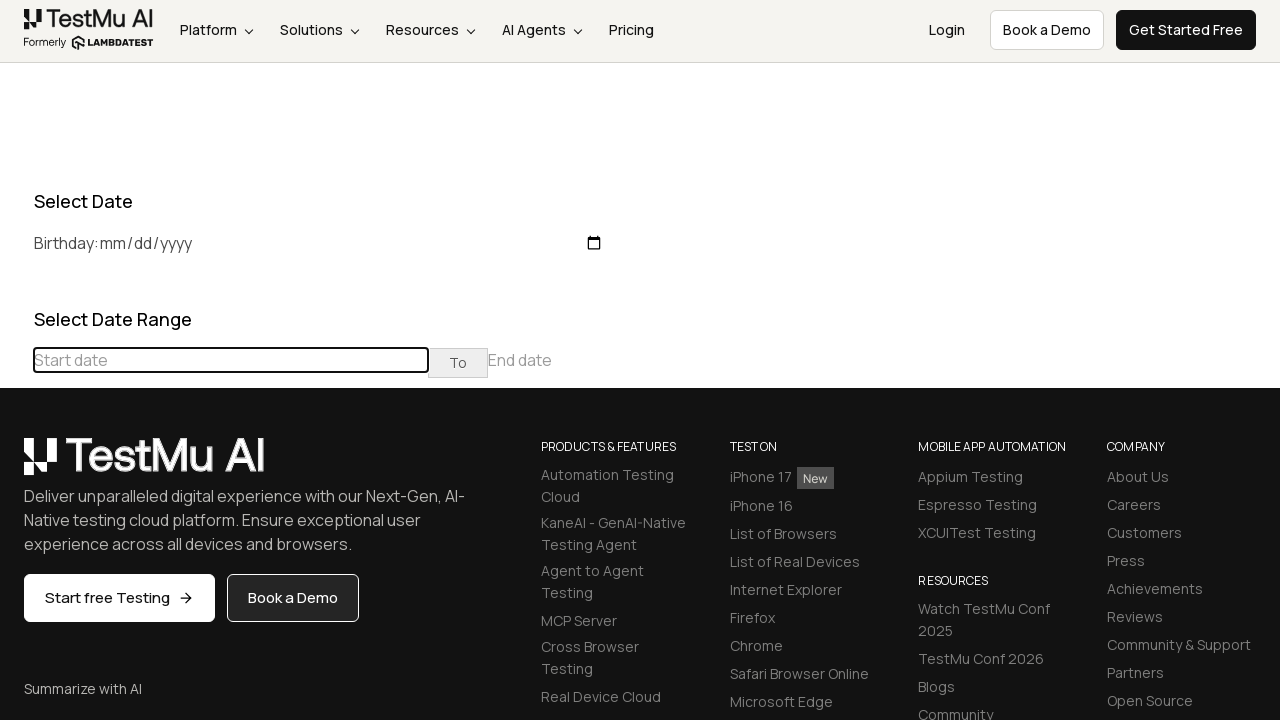

Clicked previous month button to navigate to December 2019 (current: December 2022) at (16, 465) on div[class='datepicker-days'] th[class='prev']
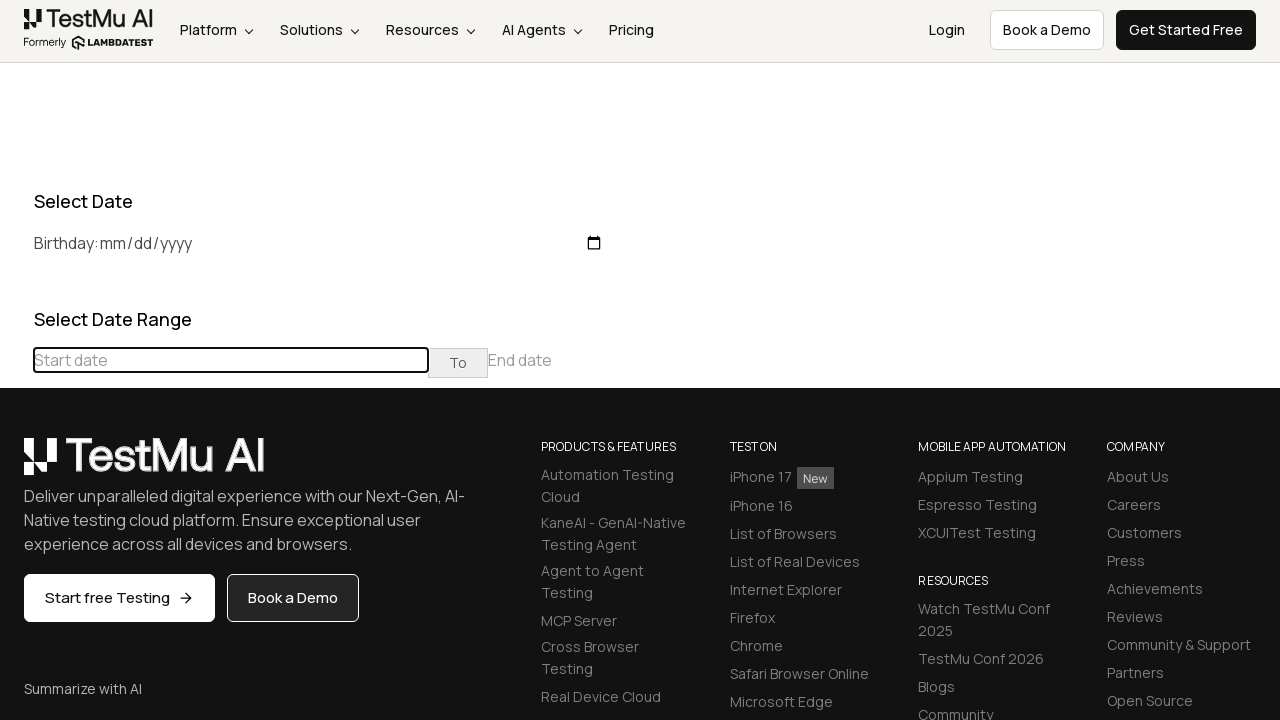

Clicked previous month button to navigate to December 2019 (current: November 2022) at (16, 465) on div[class='datepicker-days'] th[class='prev']
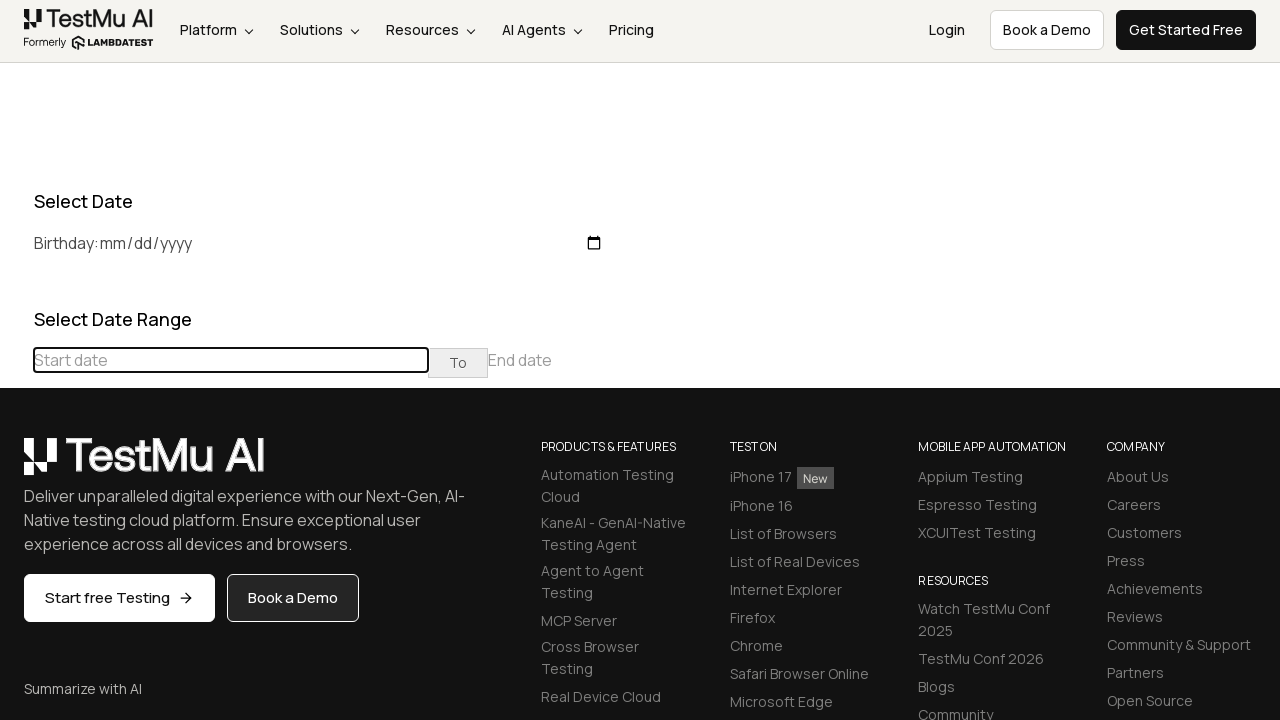

Clicked previous month button to navigate to December 2019 (current: October 2022) at (16, 465) on div[class='datepicker-days'] th[class='prev']
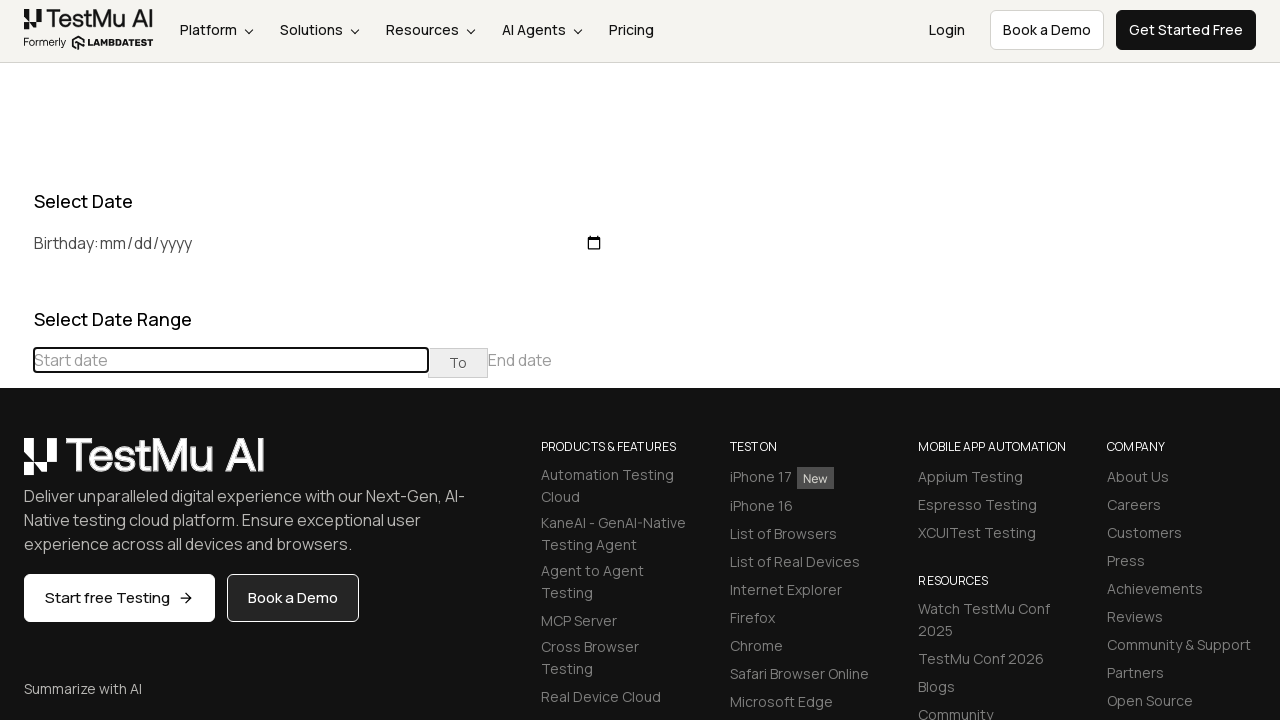

Clicked previous month button to navigate to December 2019 (current: September 2022) at (16, 465) on div[class='datepicker-days'] th[class='prev']
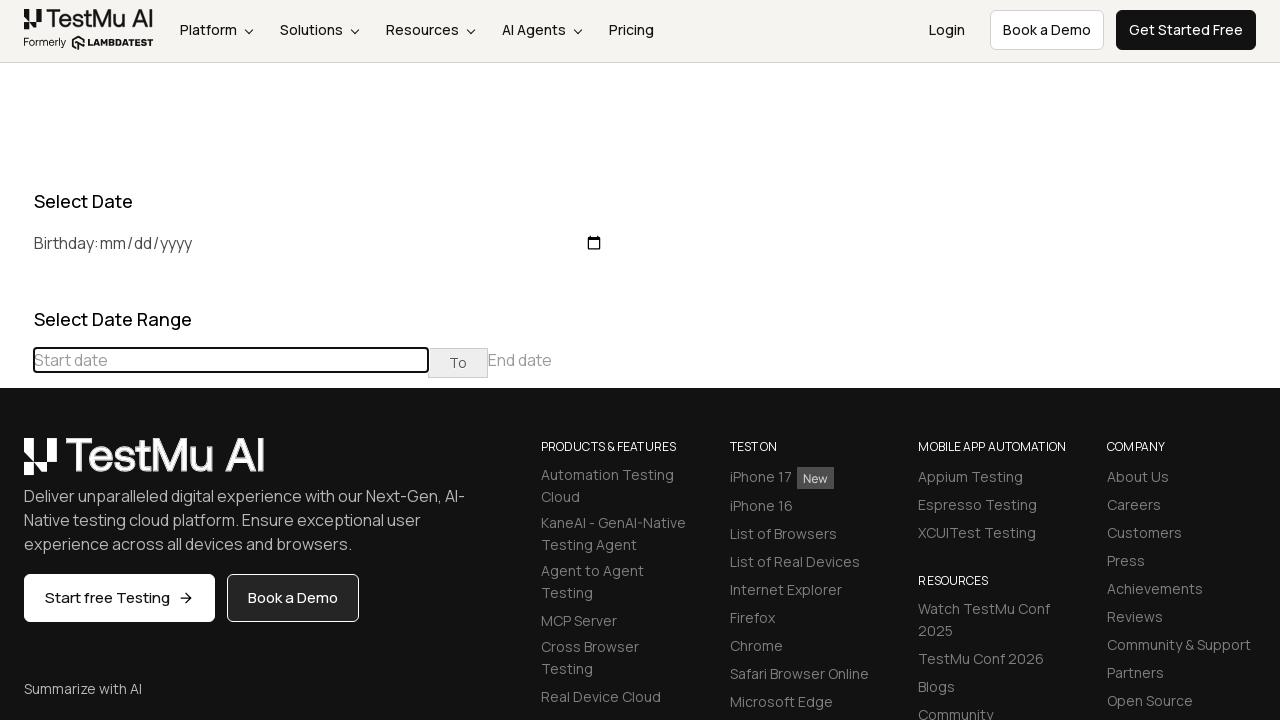

Clicked previous month button to navigate to December 2019 (current: August 2022) at (16, 465) on div[class='datepicker-days'] th[class='prev']
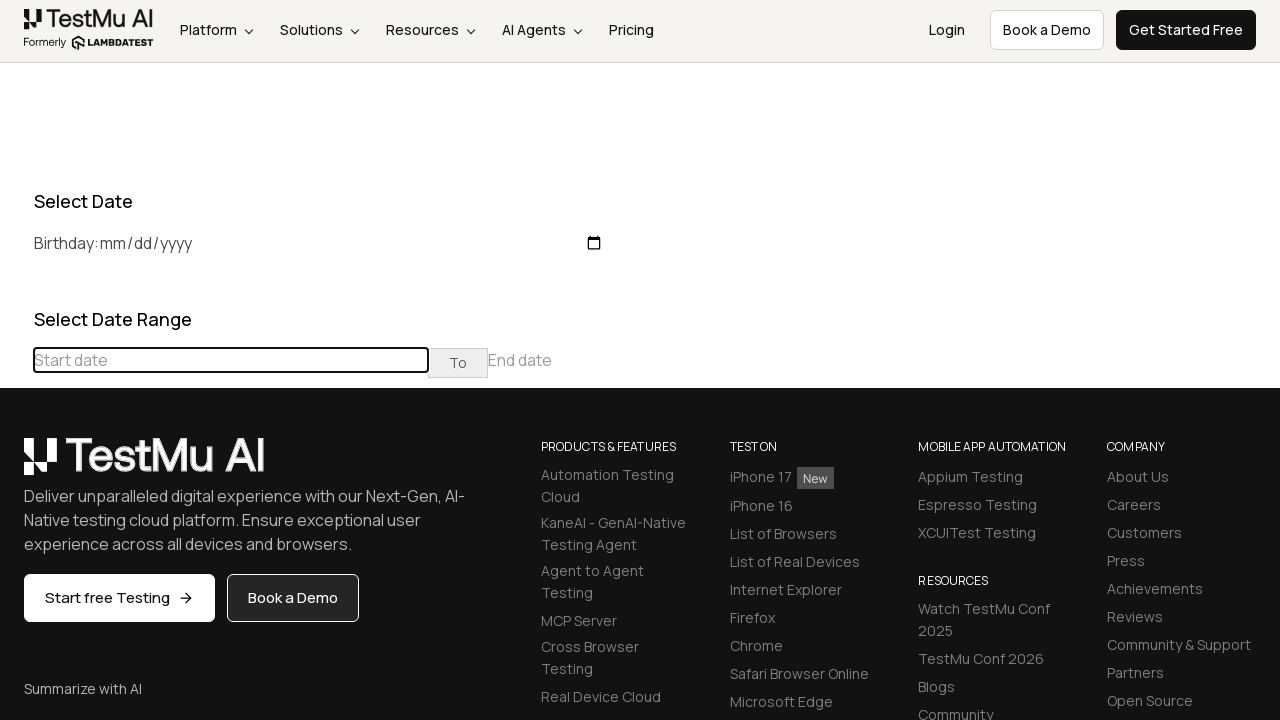

Clicked previous month button to navigate to December 2019 (current: July 2022) at (16, 465) on div[class='datepicker-days'] th[class='prev']
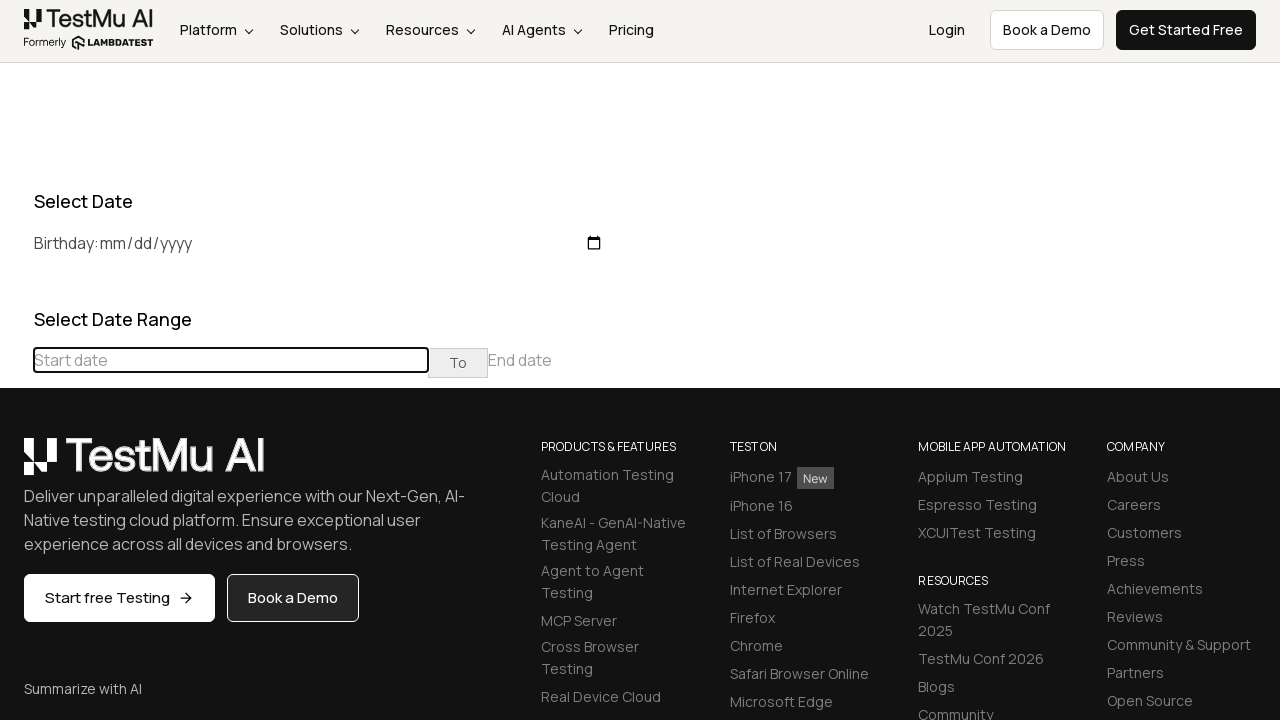

Clicked previous month button to navigate to December 2019 (current: June 2022) at (16, 465) on div[class='datepicker-days'] th[class='prev']
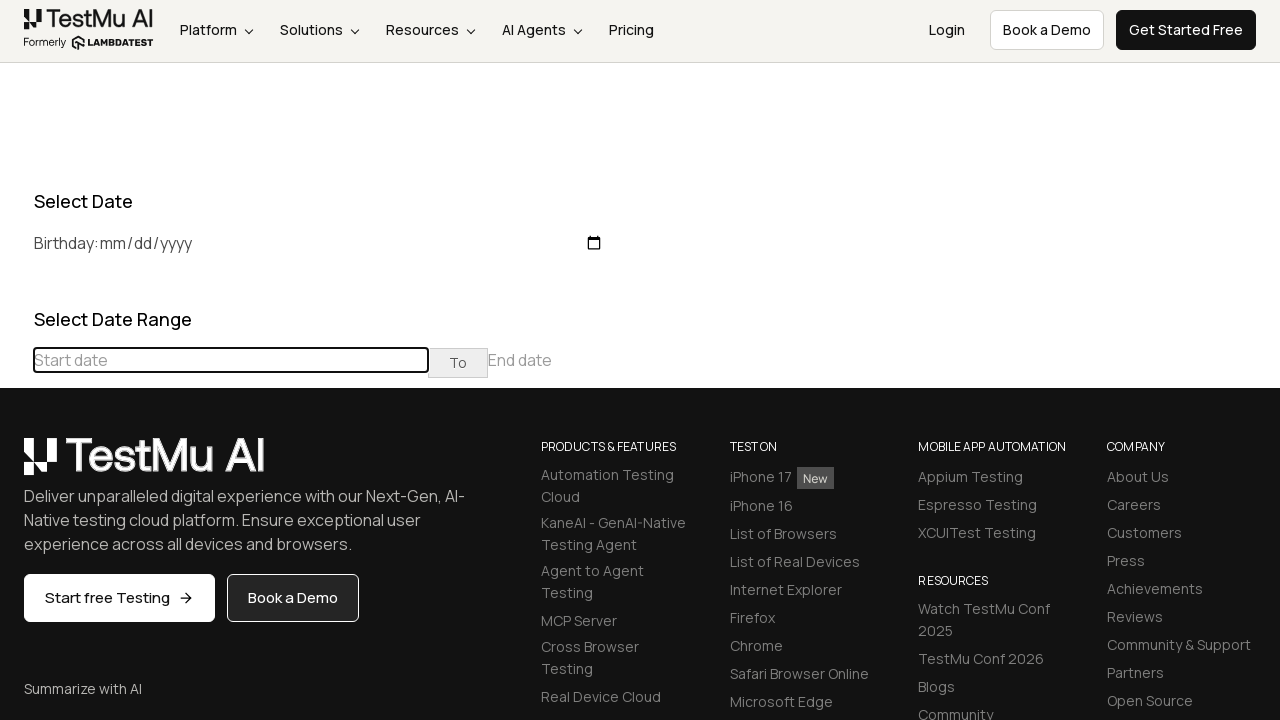

Clicked previous month button to navigate to December 2019 (current: May 2022) at (16, 465) on div[class='datepicker-days'] th[class='prev']
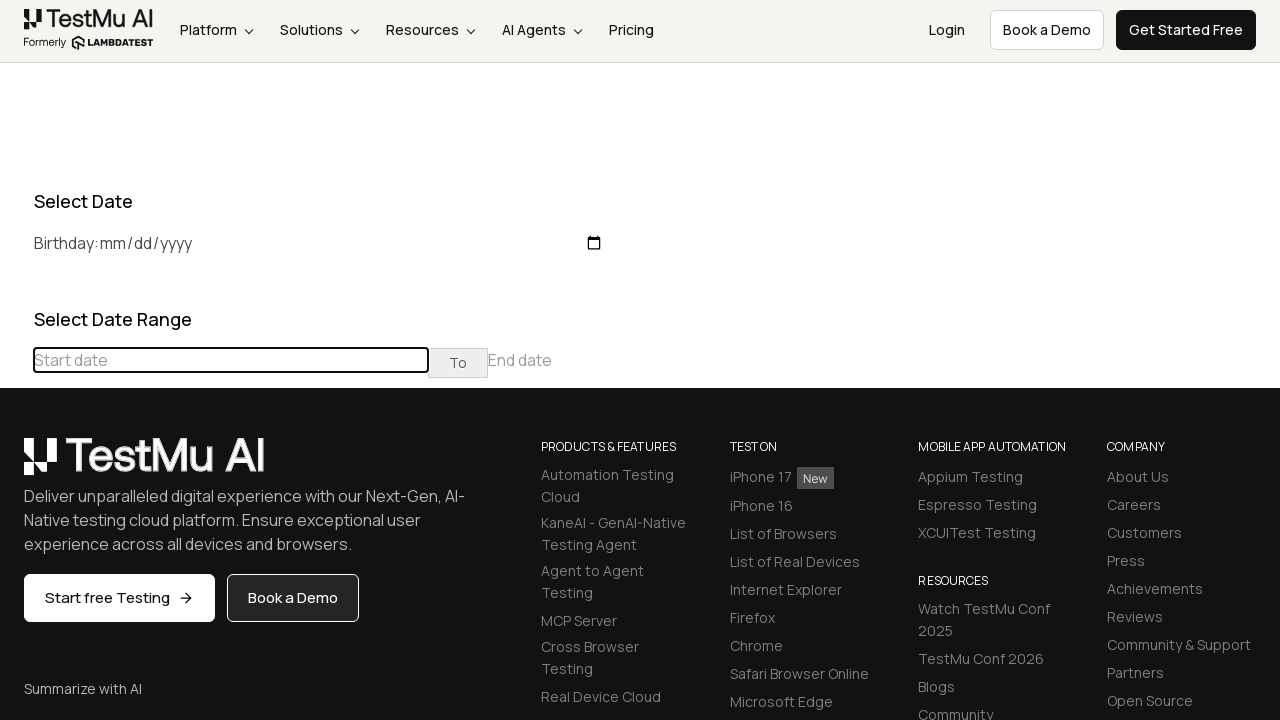

Clicked previous month button to navigate to December 2019 (current: April 2022) at (16, 465) on div[class='datepicker-days'] th[class='prev']
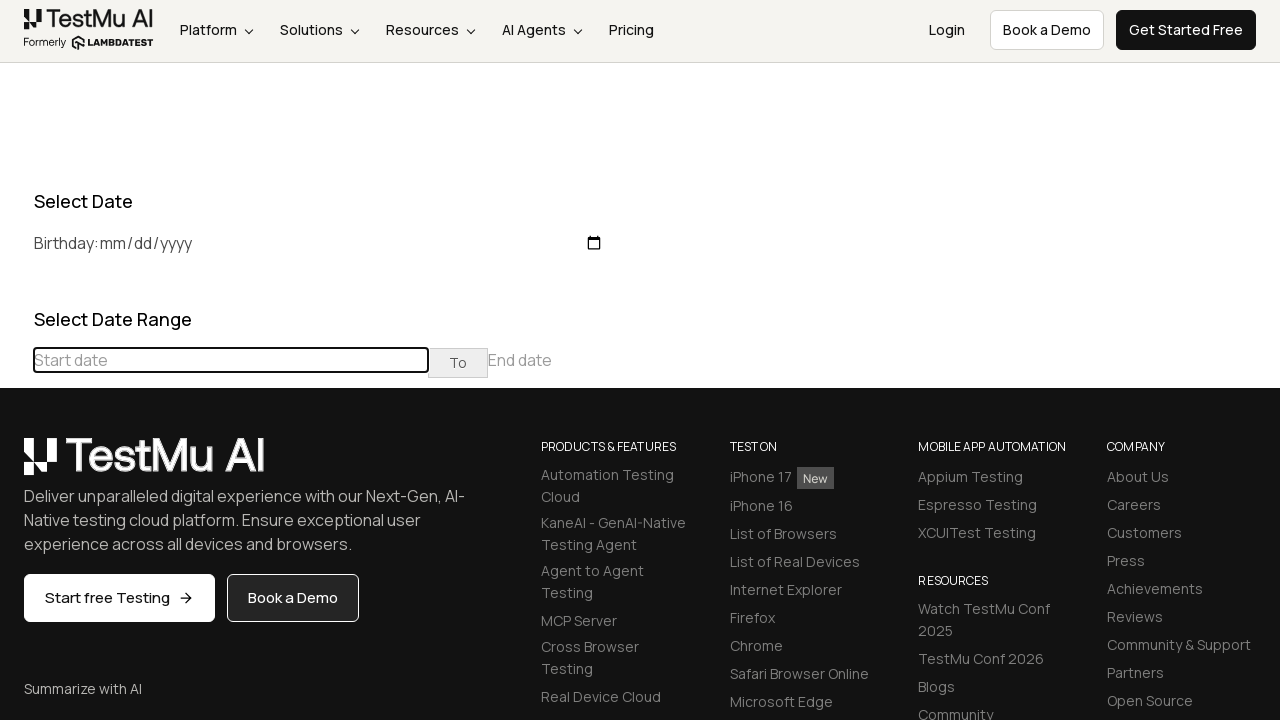

Clicked previous month button to navigate to December 2019 (current: March 2022) at (16, 465) on div[class='datepicker-days'] th[class='prev']
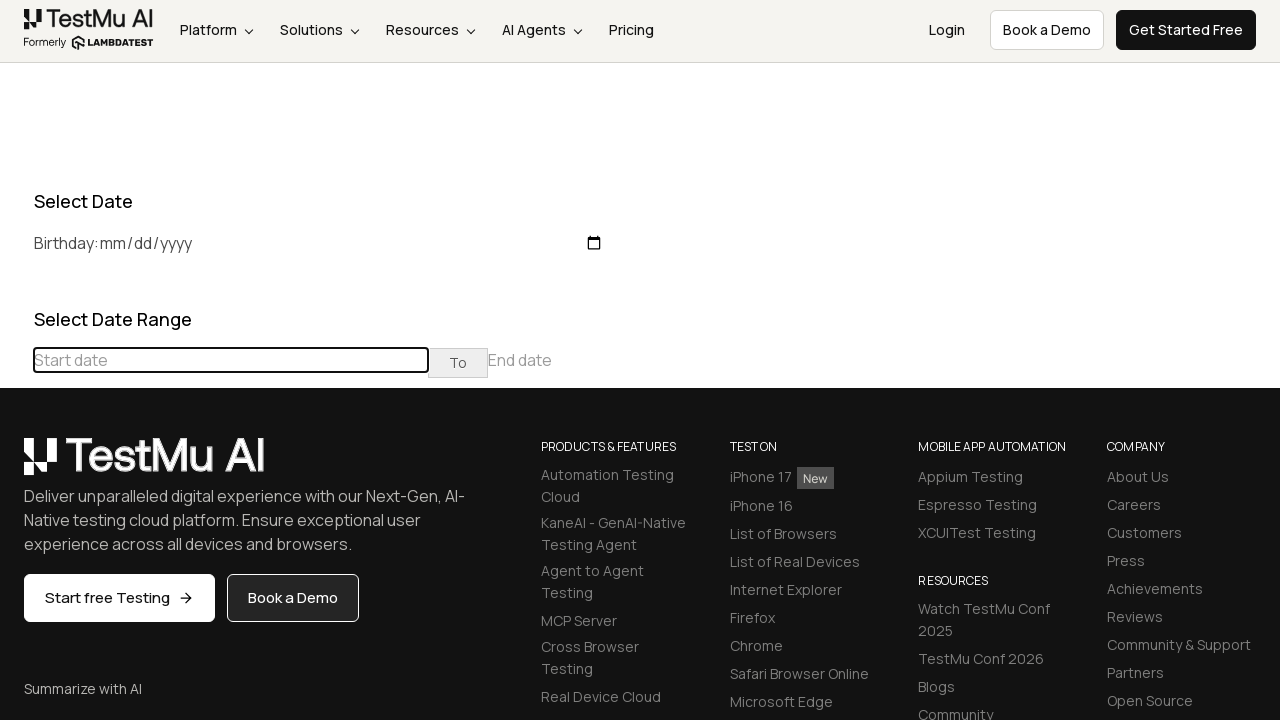

Clicked previous month button to navigate to December 2019 (current: February 2022) at (16, 465) on div[class='datepicker-days'] th[class='prev']
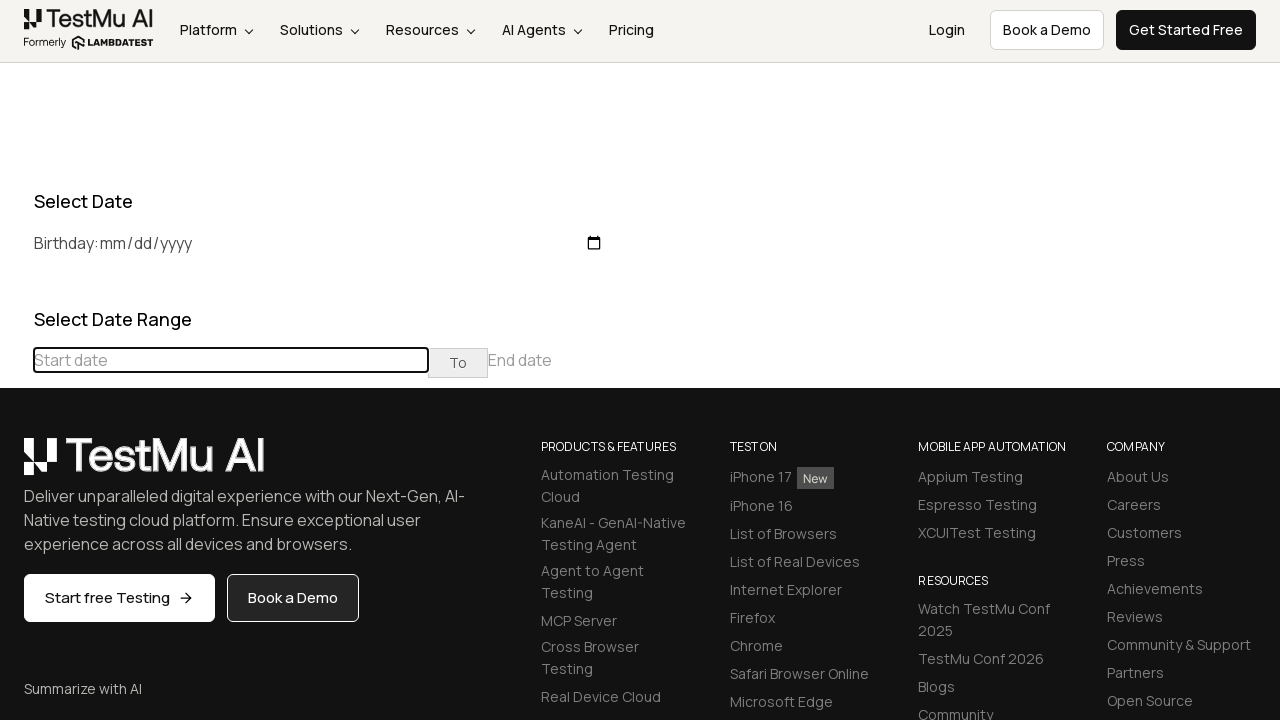

Clicked previous month button to navigate to December 2019 (current: January 2022) at (16, 465) on div[class='datepicker-days'] th[class='prev']
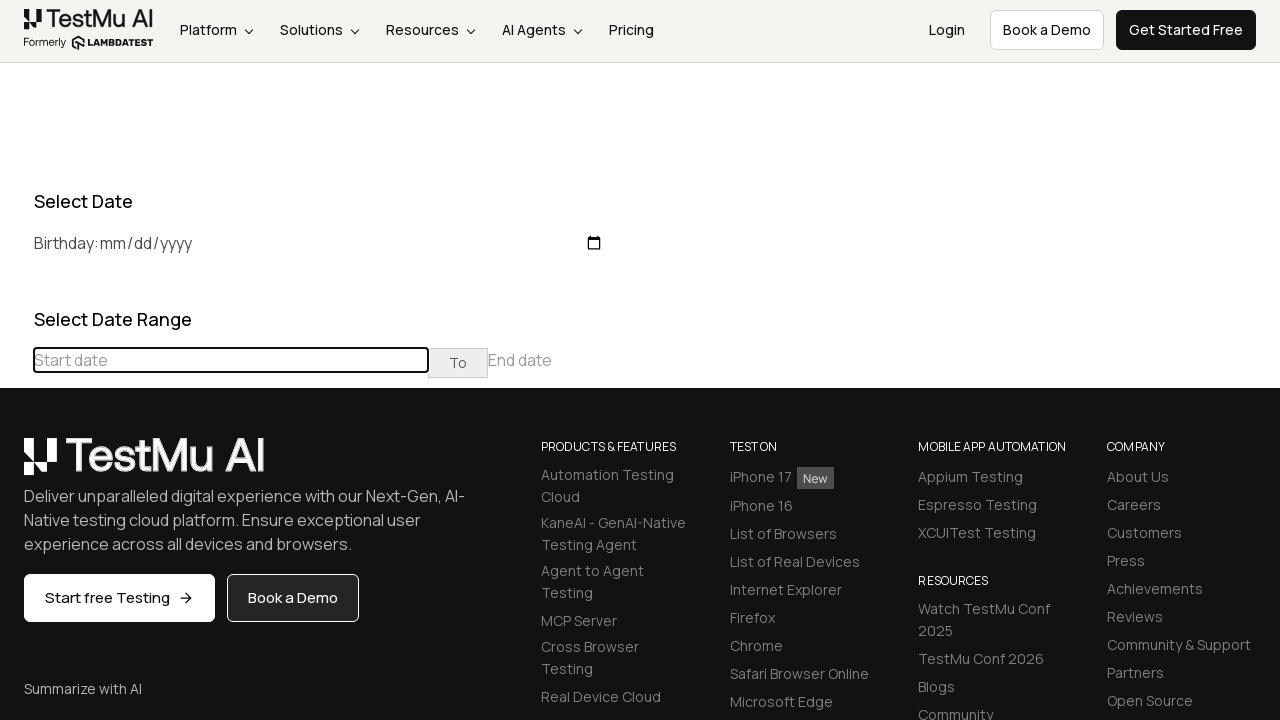

Clicked previous month button to navigate to December 2019 (current: December 2021) at (16, 465) on div[class='datepicker-days'] th[class='prev']
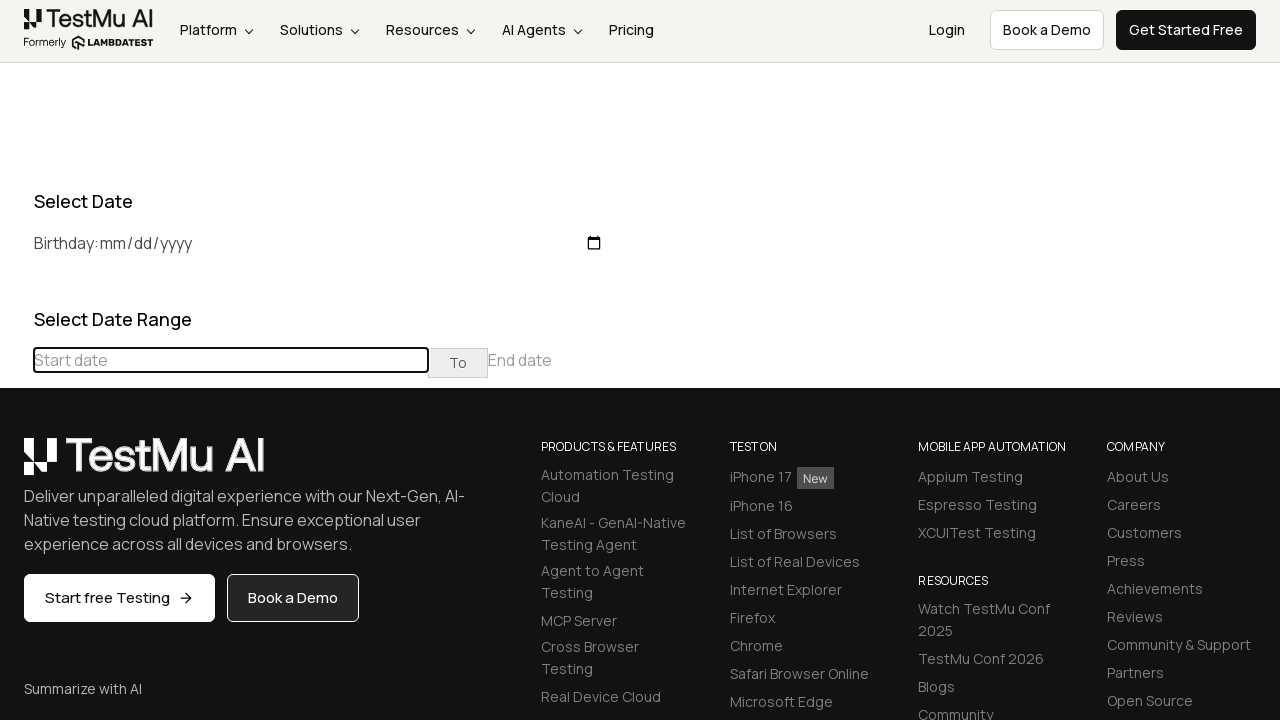

Clicked previous month button to navigate to December 2019 (current: November 2021) at (16, 465) on div[class='datepicker-days'] th[class='prev']
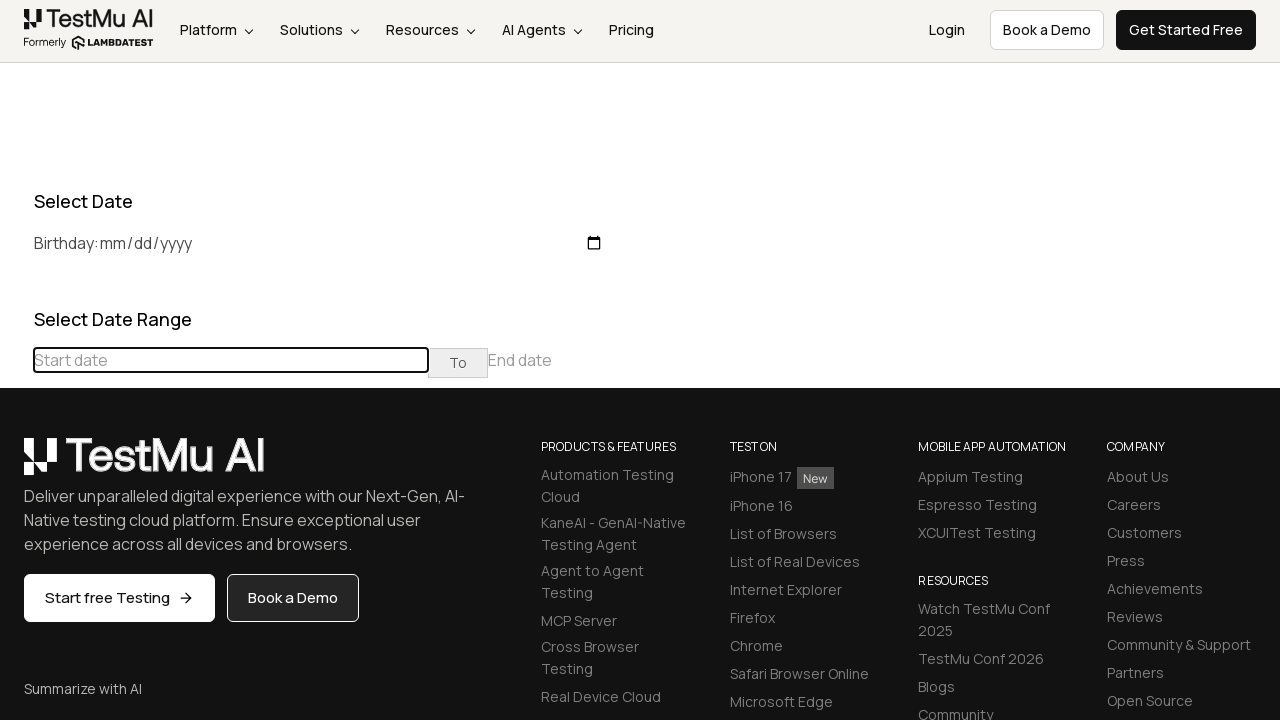

Clicked previous month button to navigate to December 2019 (current: October 2021) at (16, 465) on div[class='datepicker-days'] th[class='prev']
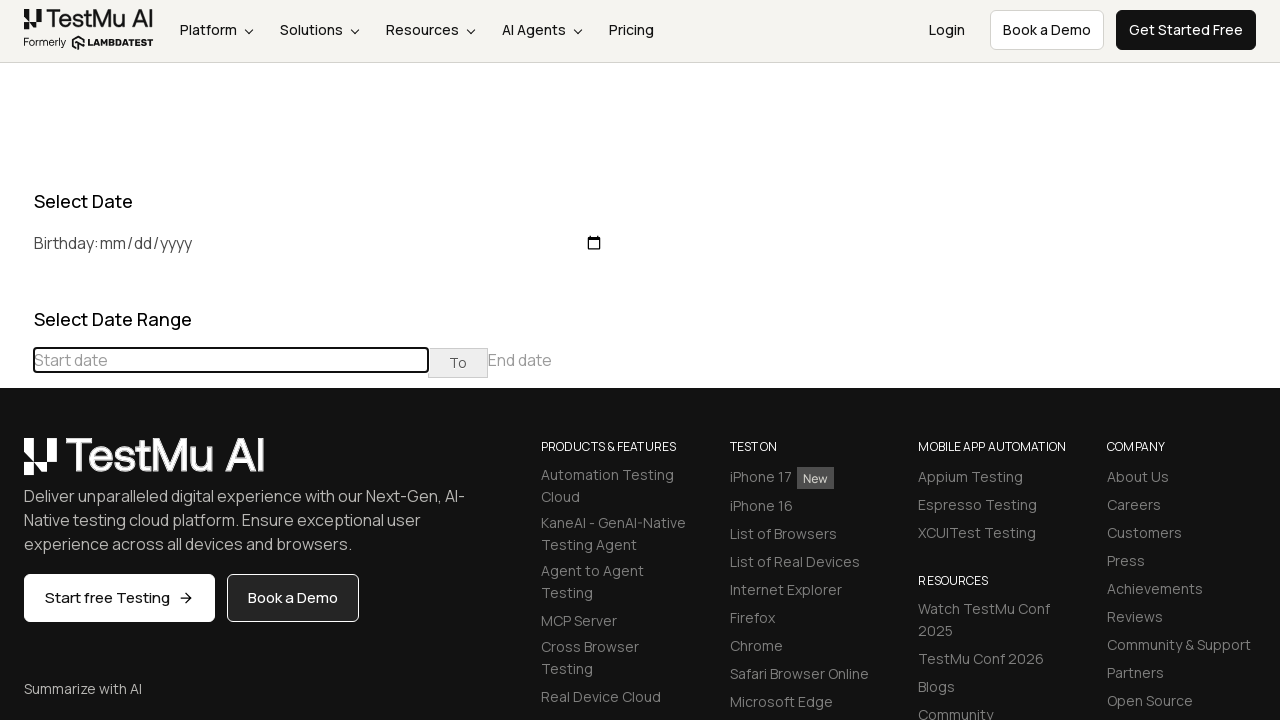

Clicked previous month button to navigate to December 2019 (current: September 2021) at (16, 465) on div[class='datepicker-days'] th[class='prev']
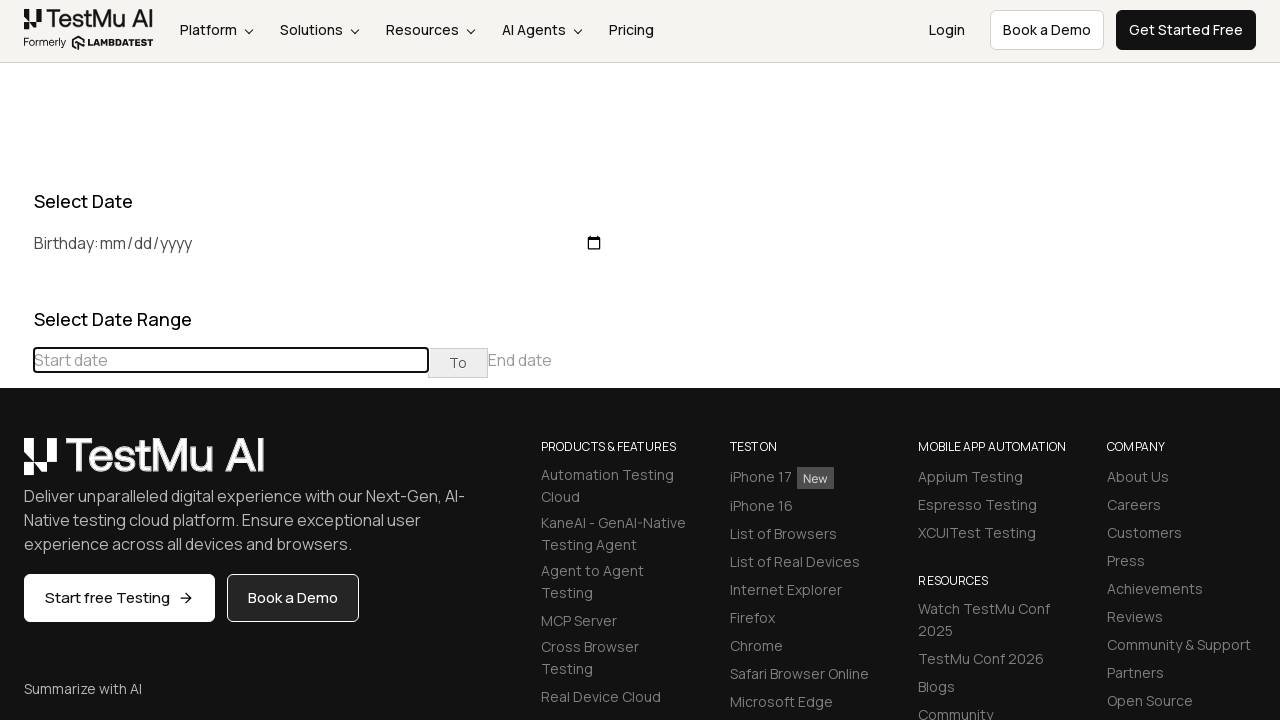

Clicked previous month button to navigate to December 2019 (current: August 2021) at (16, 465) on div[class='datepicker-days'] th[class='prev']
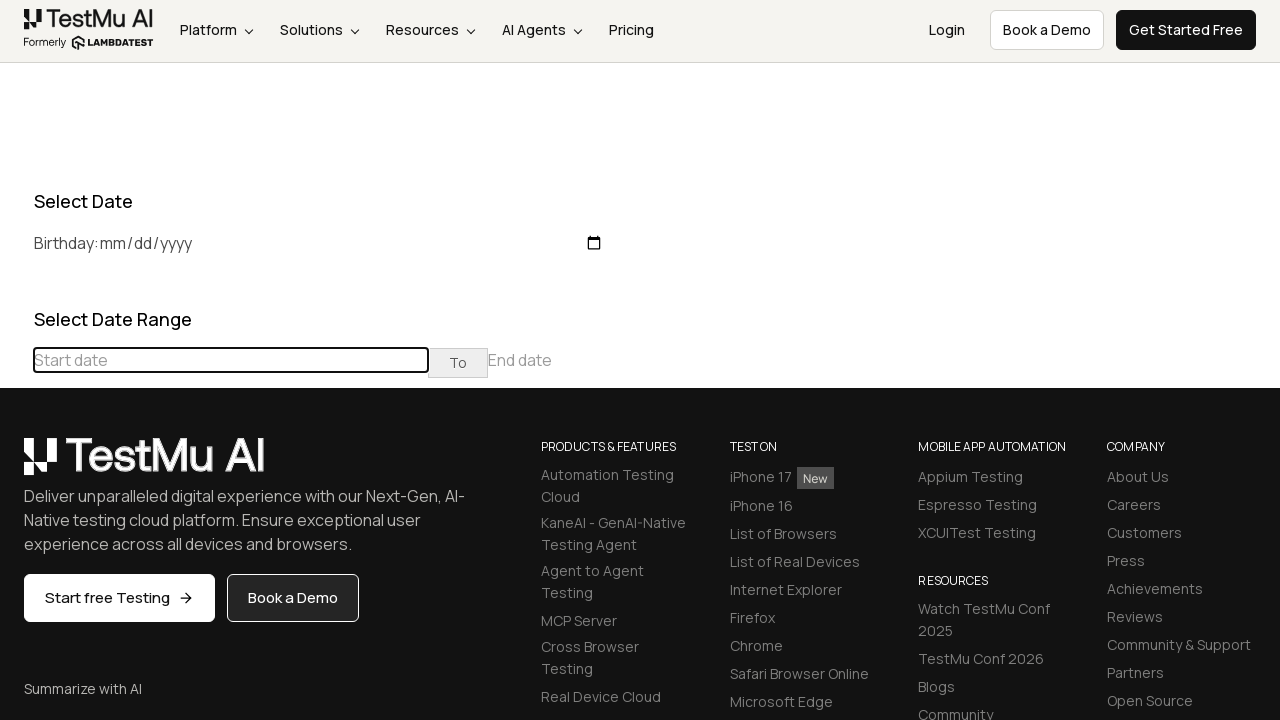

Clicked previous month button to navigate to December 2019 (current: July 2021) at (16, 465) on div[class='datepicker-days'] th[class='prev']
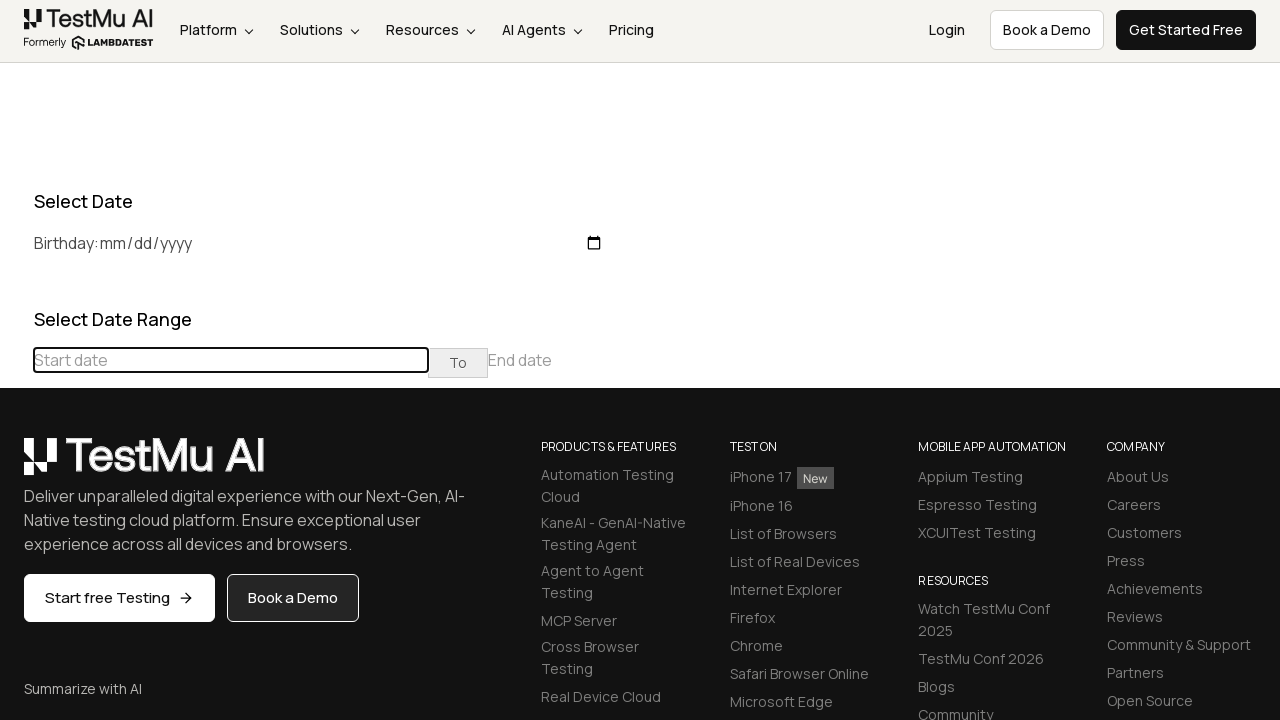

Clicked previous month button to navigate to December 2019 (current: June 2021) at (16, 465) on div[class='datepicker-days'] th[class='prev']
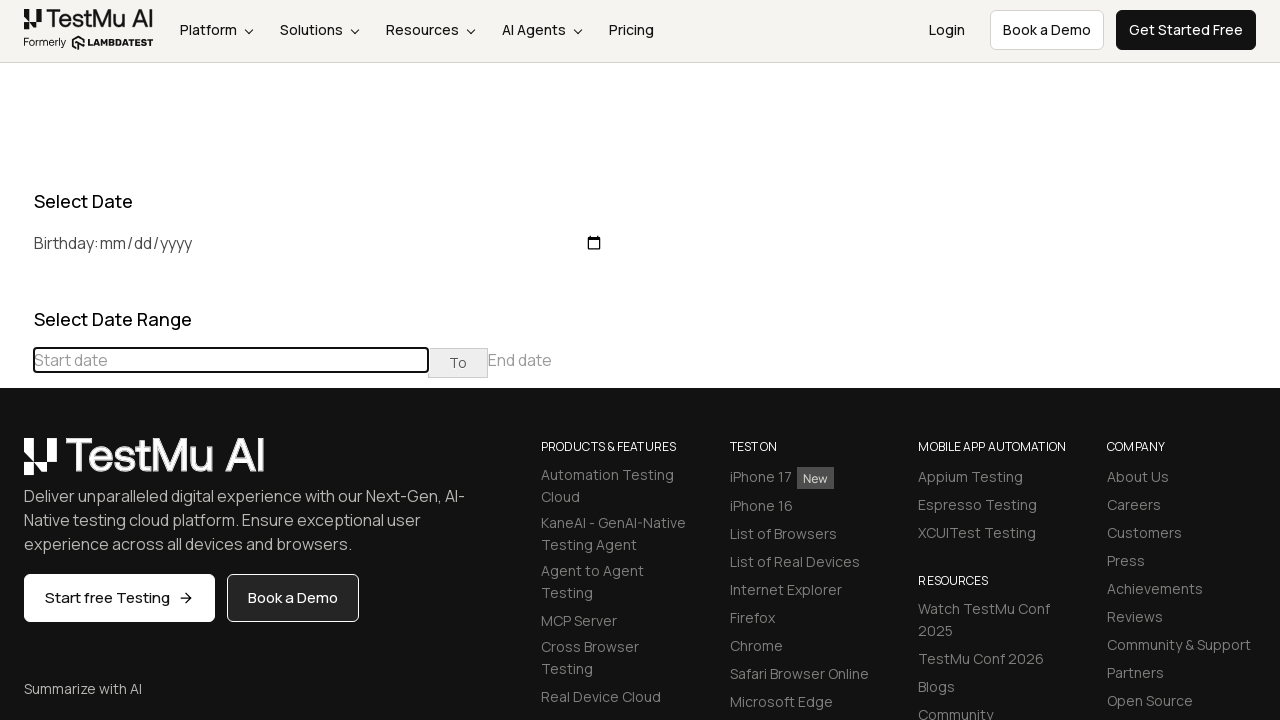

Clicked previous month button to navigate to December 2019 (current: May 2021) at (16, 465) on div[class='datepicker-days'] th[class='prev']
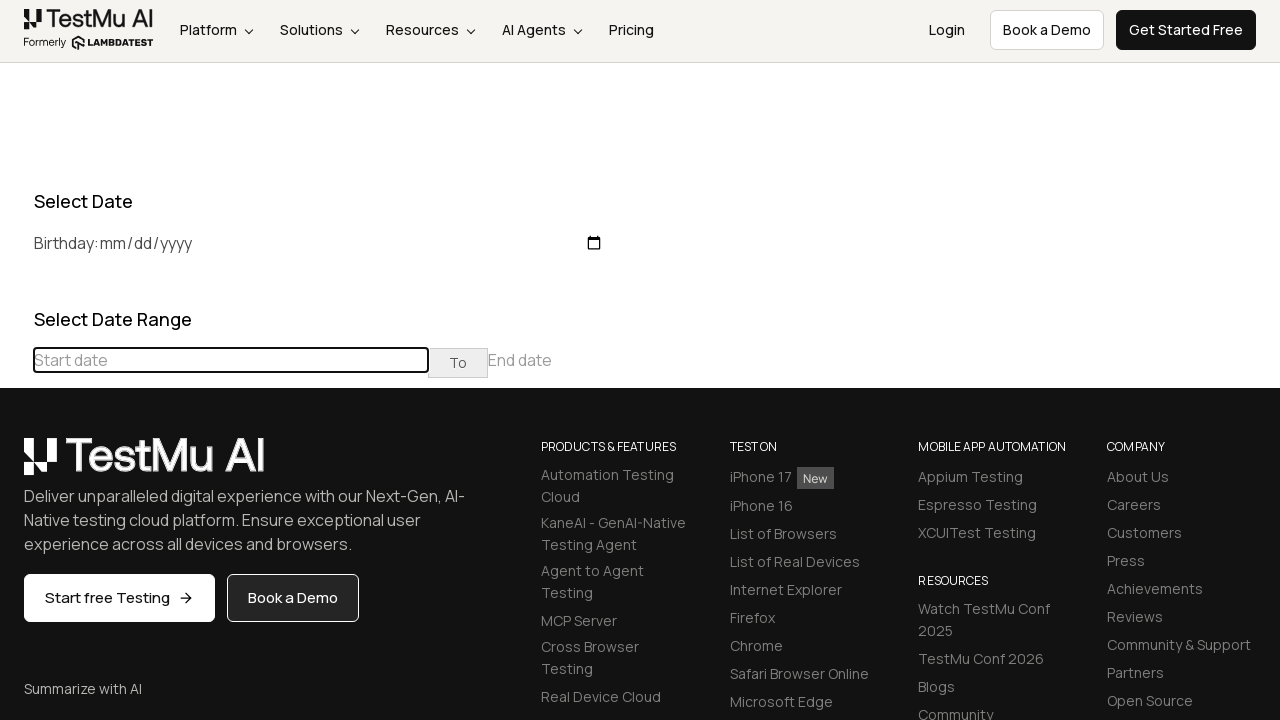

Clicked previous month button to navigate to December 2019 (current: April 2021) at (16, 465) on div[class='datepicker-days'] th[class='prev']
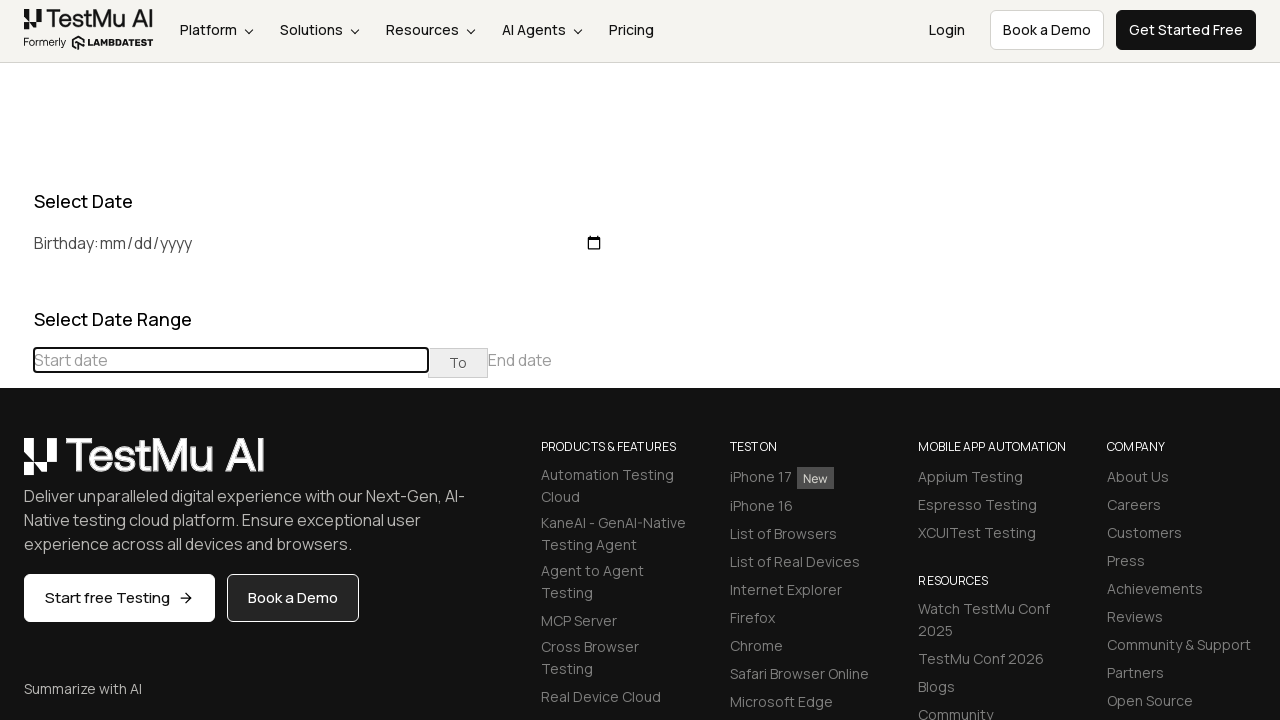

Clicked previous month button to navigate to December 2019 (current: March 2021) at (16, 465) on div[class='datepicker-days'] th[class='prev']
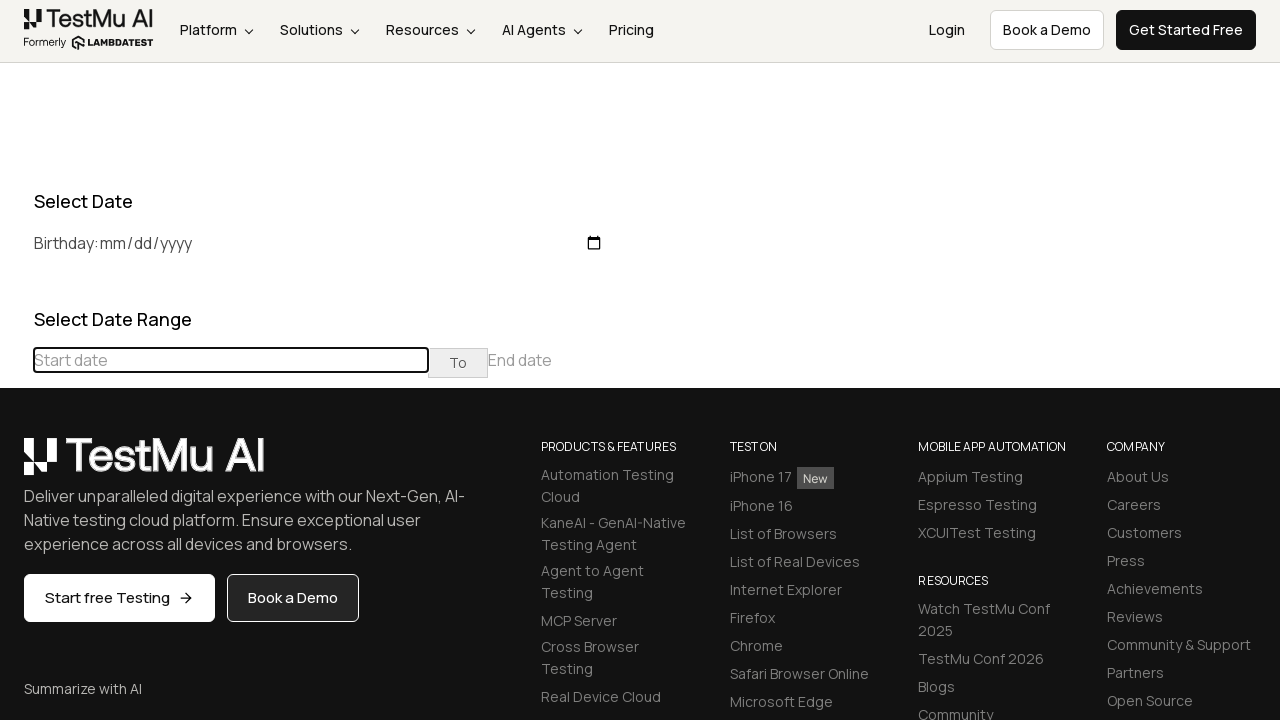

Clicked previous month button to navigate to December 2019 (current: February 2021) at (16, 465) on div[class='datepicker-days'] th[class='prev']
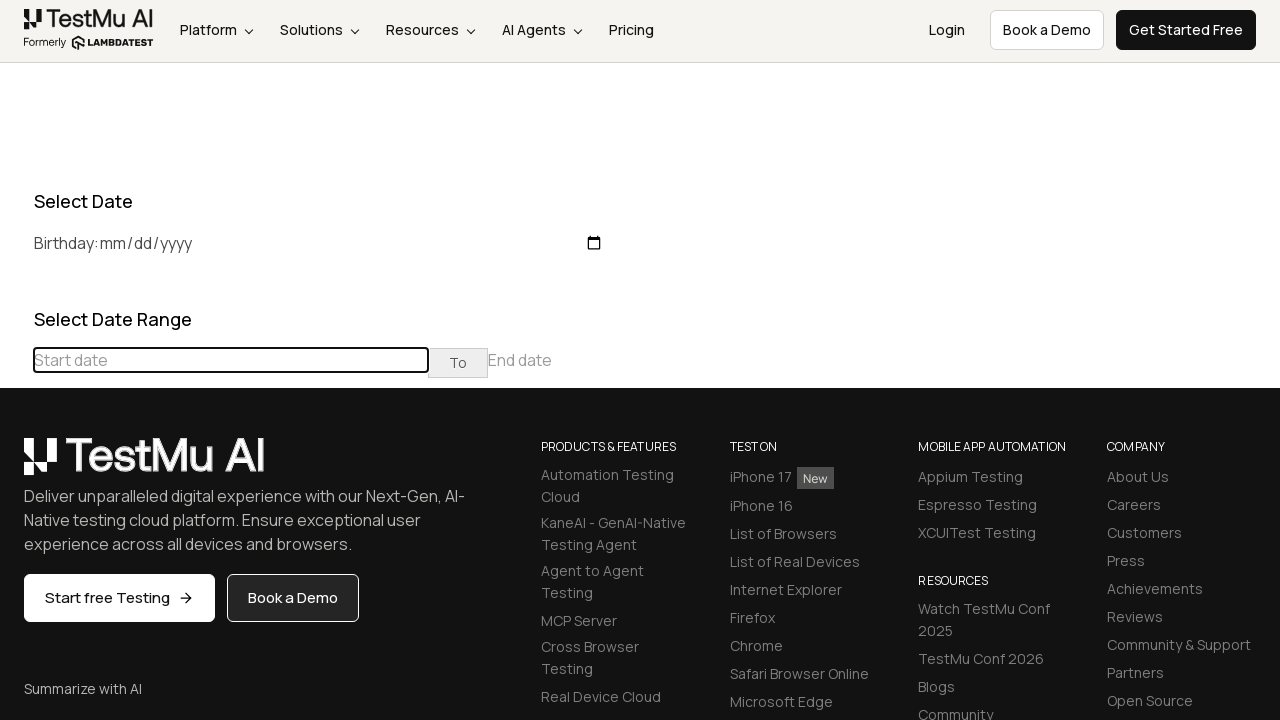

Clicked previous month button to navigate to December 2019 (current: January 2021) at (16, 465) on div[class='datepicker-days'] th[class='prev']
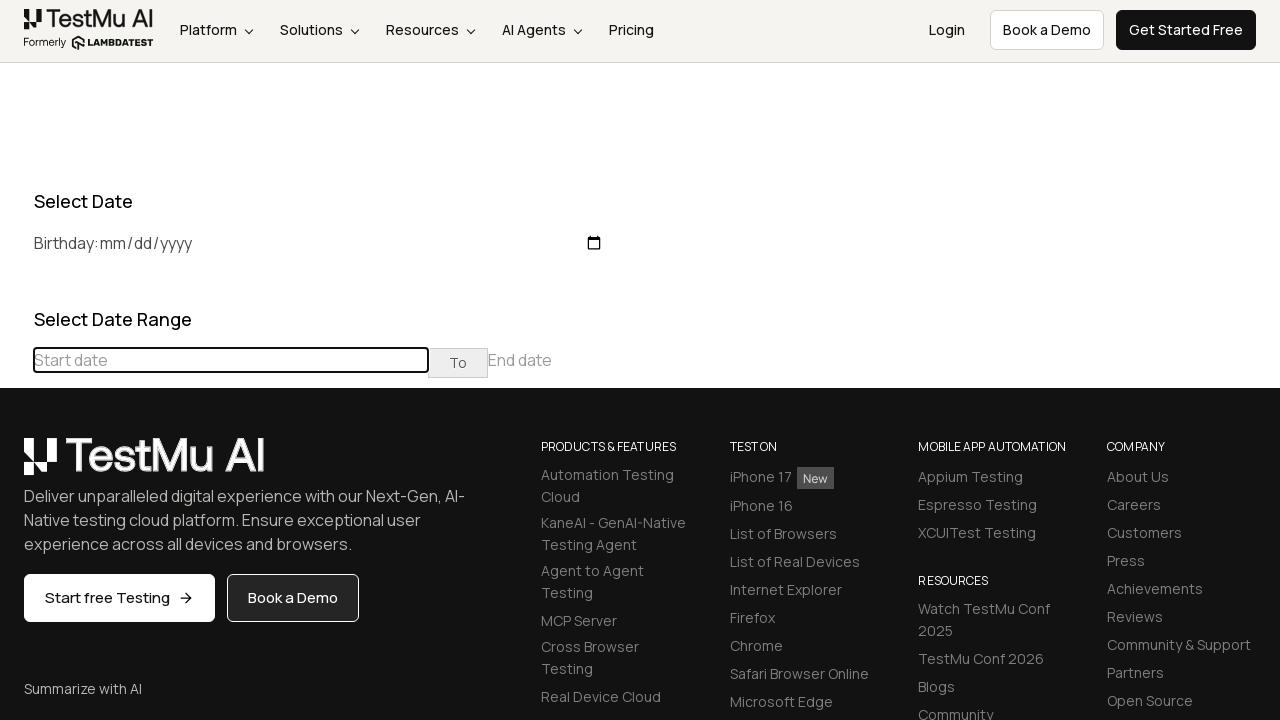

Clicked previous month button to navigate to December 2019 (current: December 2020) at (16, 465) on div[class='datepicker-days'] th[class='prev']
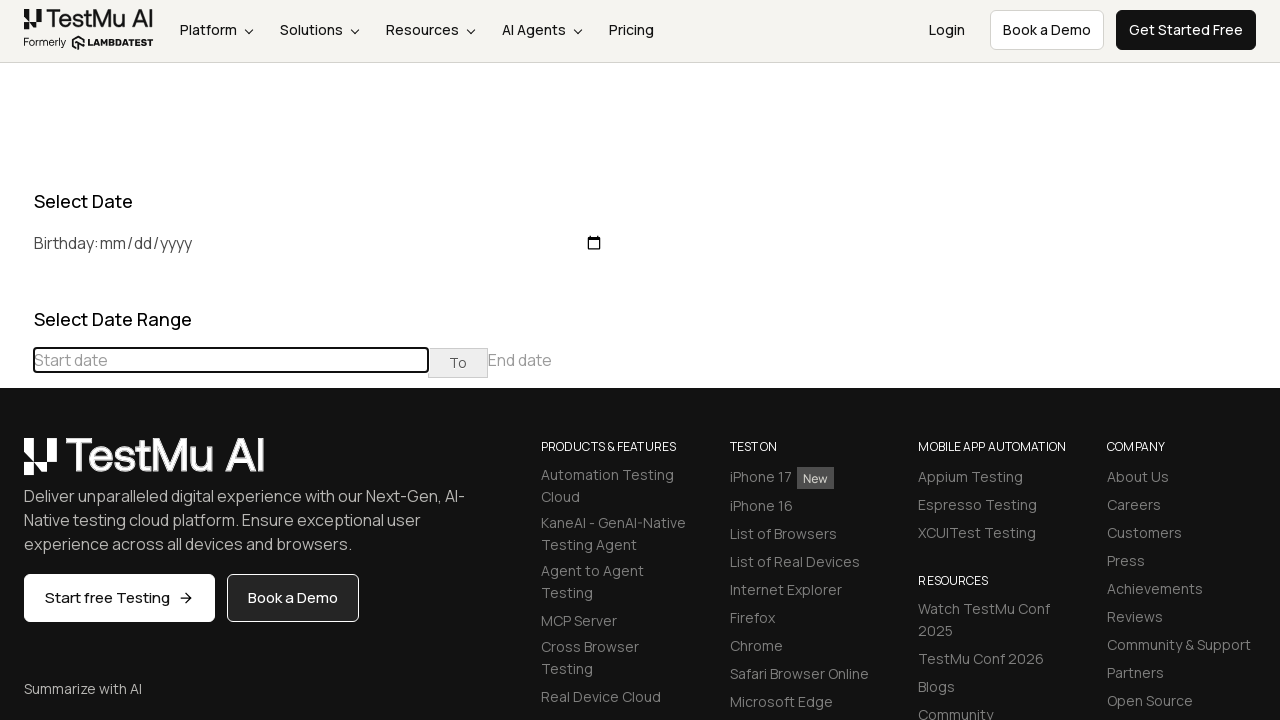

Clicked previous month button to navigate to December 2019 (current: November 2020) at (16, 465) on div[class='datepicker-days'] th[class='prev']
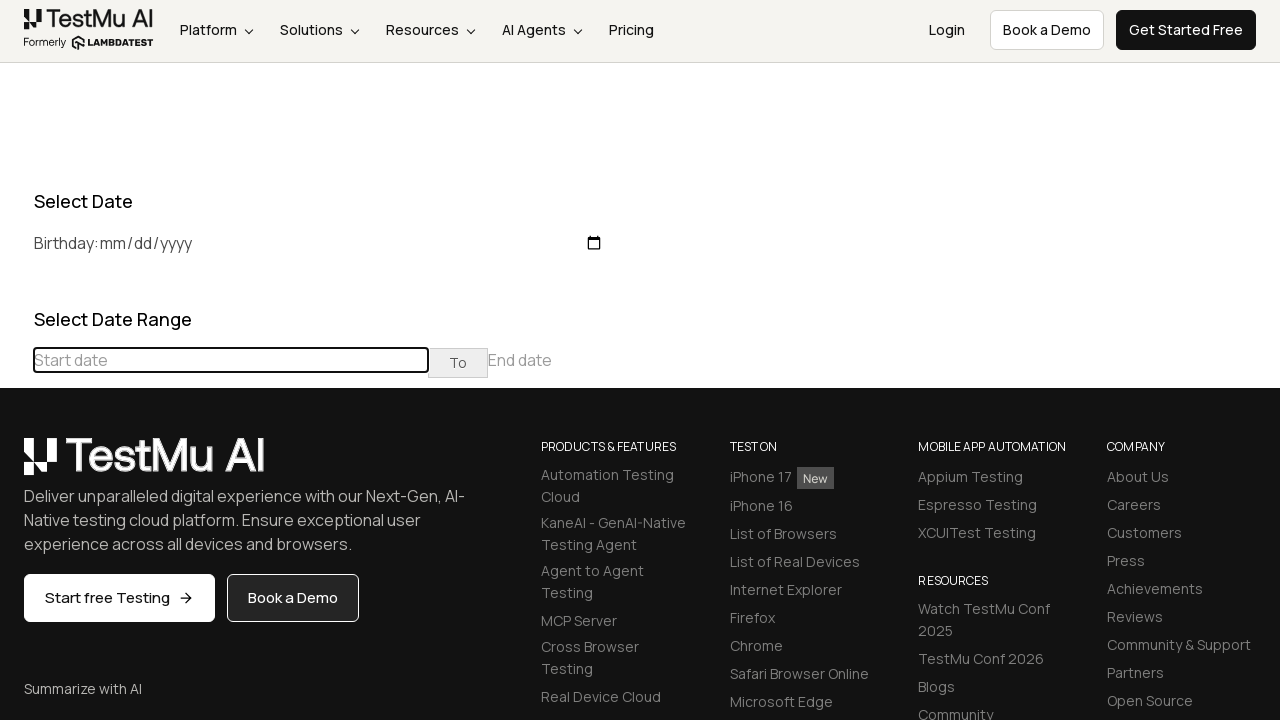

Clicked previous month button to navigate to December 2019 (current: October 2020) at (16, 465) on div[class='datepicker-days'] th[class='prev']
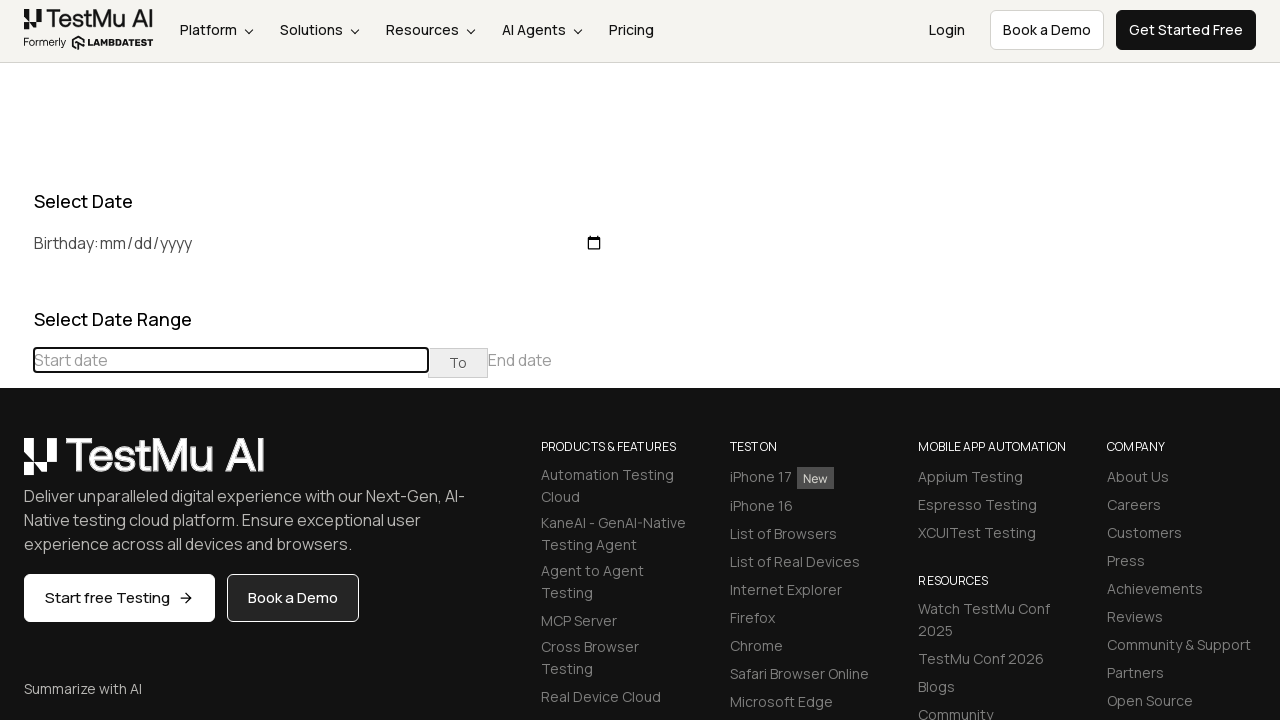

Clicked previous month button to navigate to December 2019 (current: September 2020) at (16, 465) on div[class='datepicker-days'] th[class='prev']
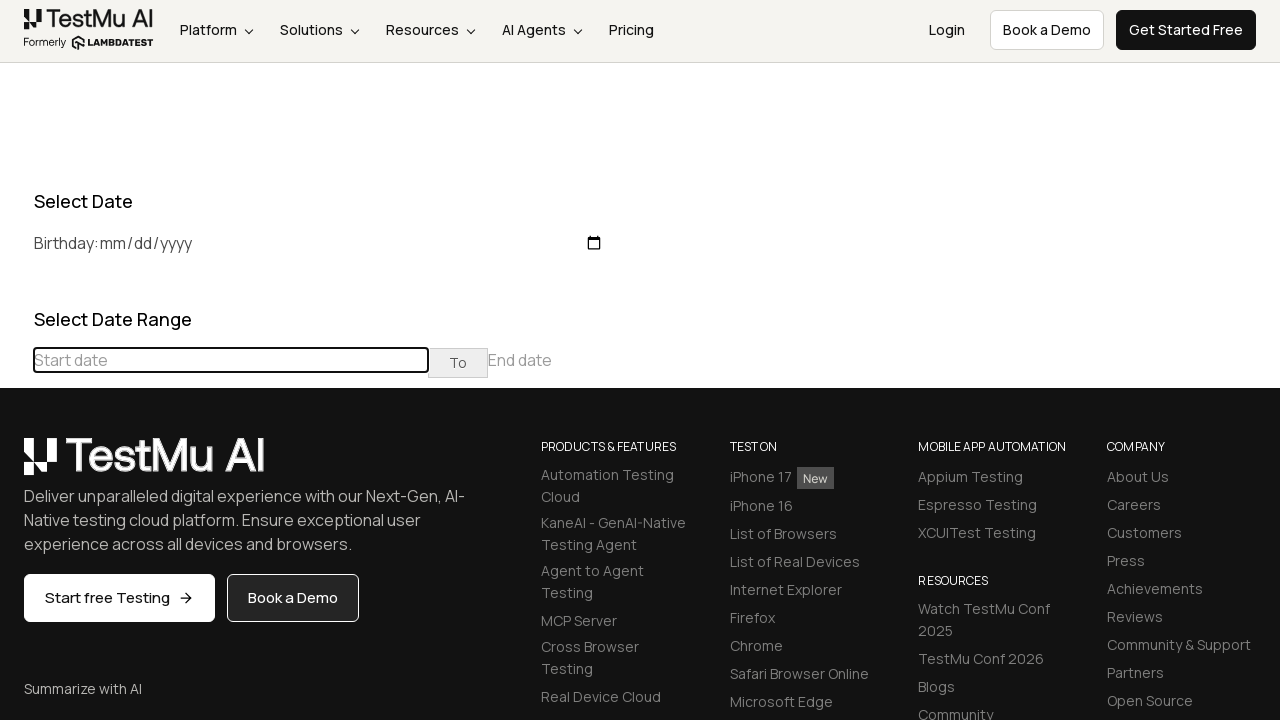

Clicked previous month button to navigate to December 2019 (current: August 2020) at (16, 465) on div[class='datepicker-days'] th[class='prev']
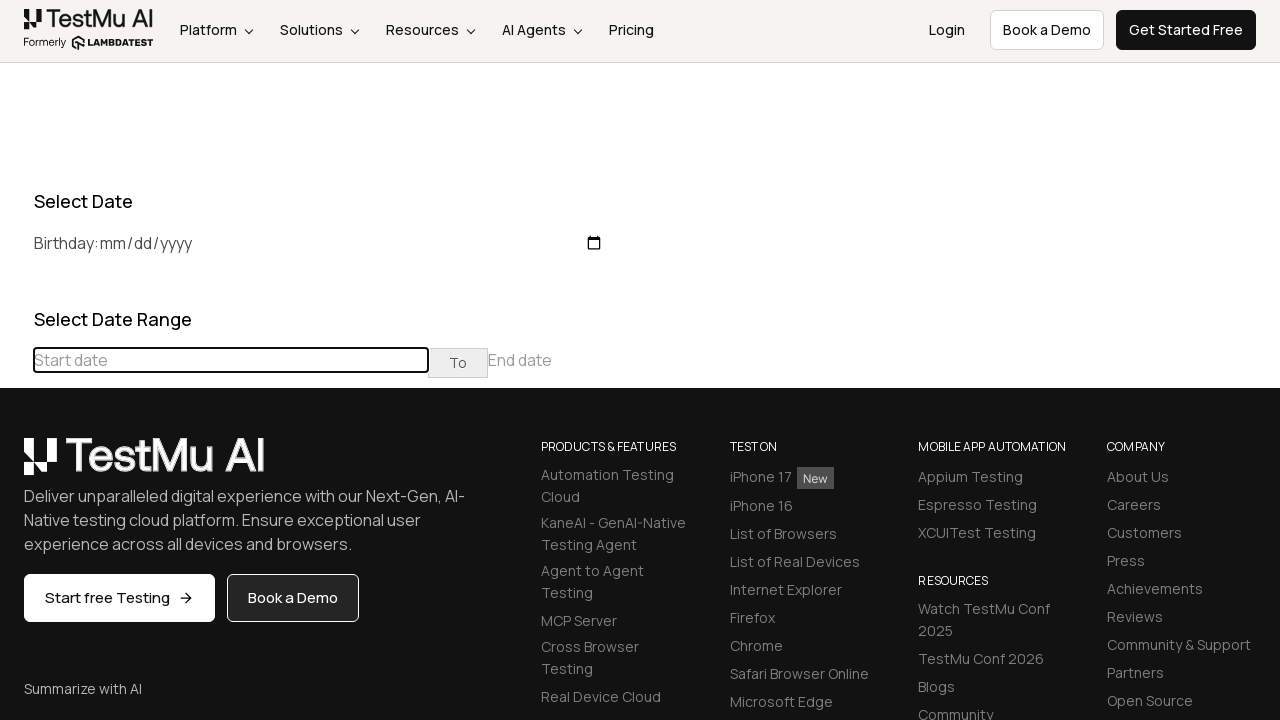

Clicked previous month button to navigate to December 2019 (current: July 2020) at (16, 465) on div[class='datepicker-days'] th[class='prev']
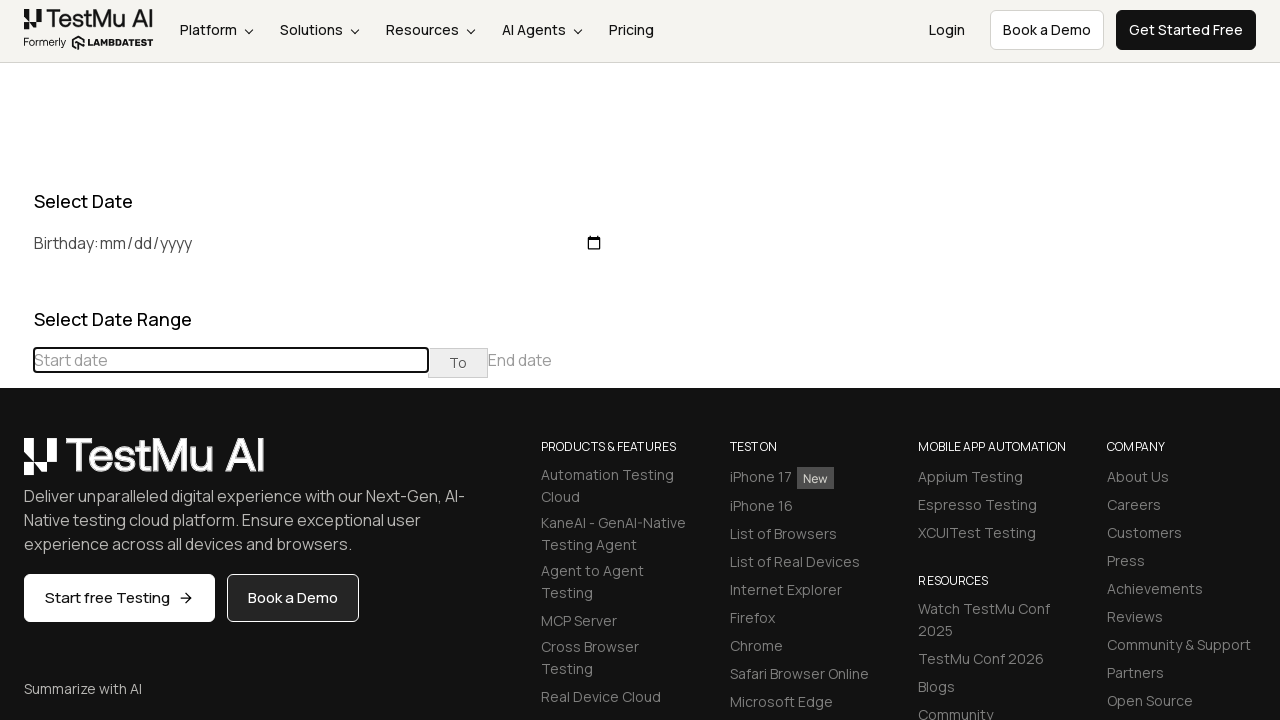

Clicked previous month button to navigate to December 2019 (current: June 2020) at (16, 465) on div[class='datepicker-days'] th[class='prev']
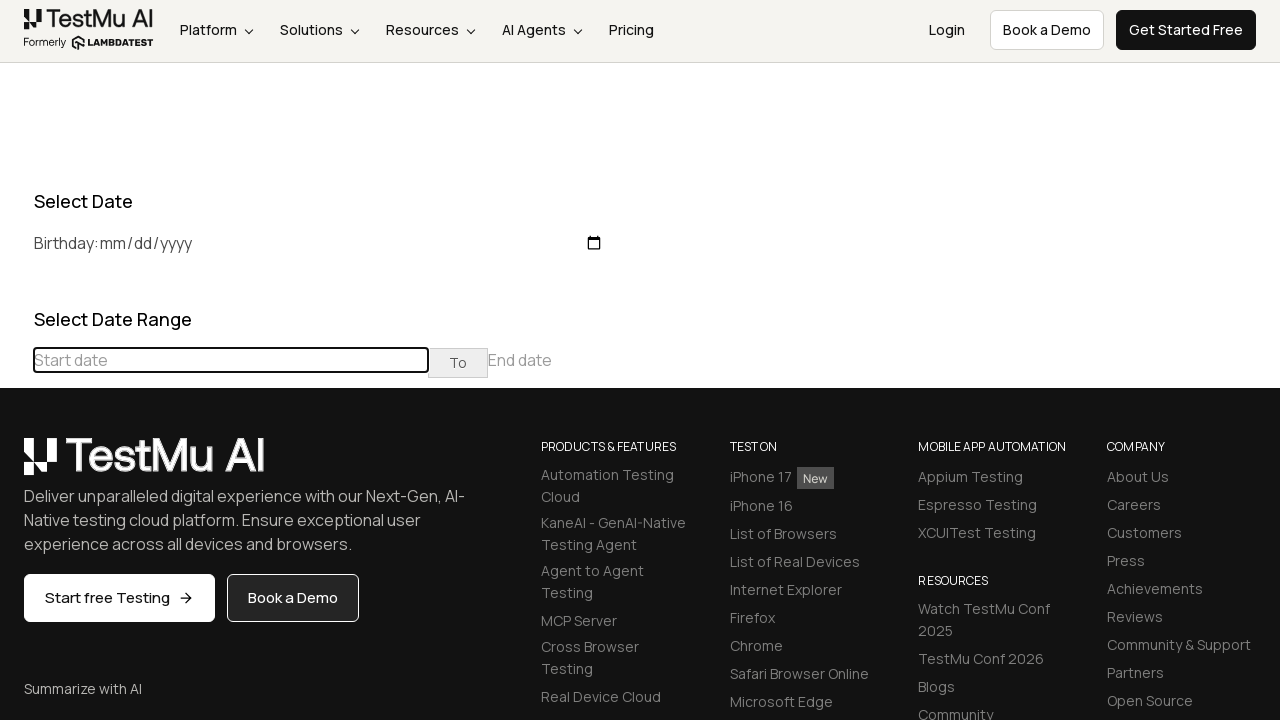

Clicked previous month button to navigate to December 2019 (current: May 2020) at (16, 465) on div[class='datepicker-days'] th[class='prev']
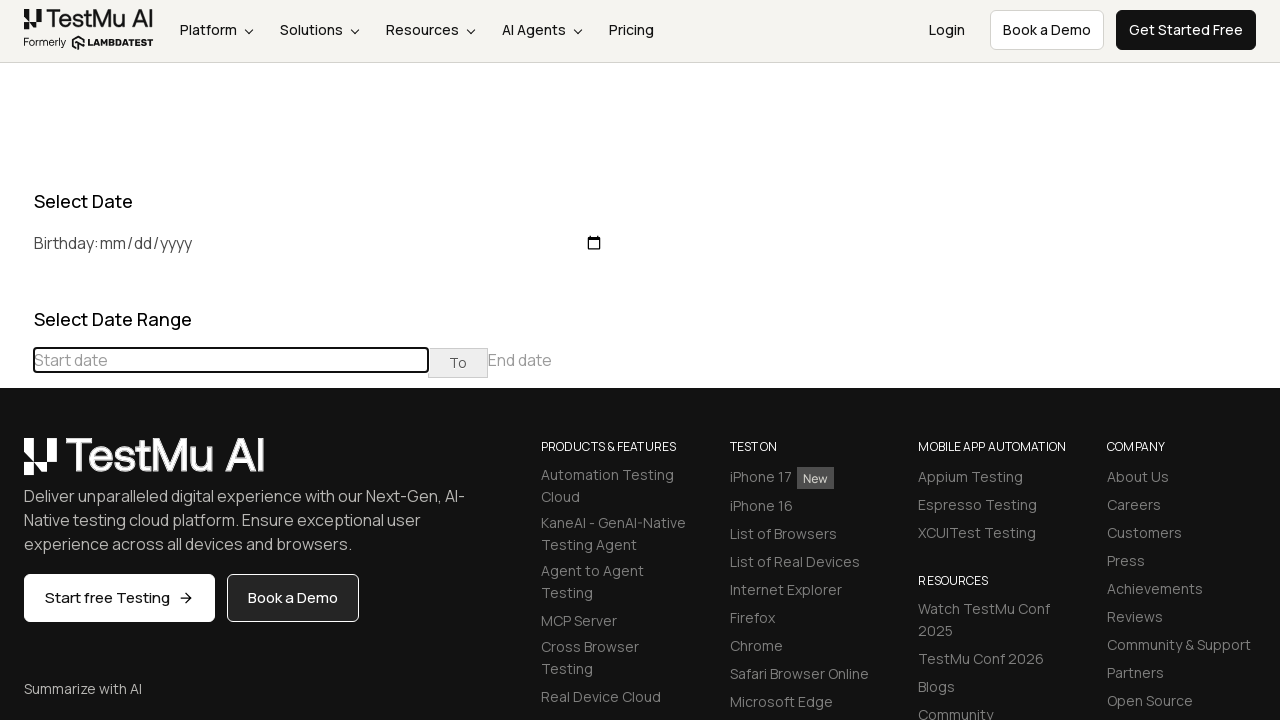

Clicked previous month button to navigate to December 2019 (current: April 2020) at (16, 465) on div[class='datepicker-days'] th[class='prev']
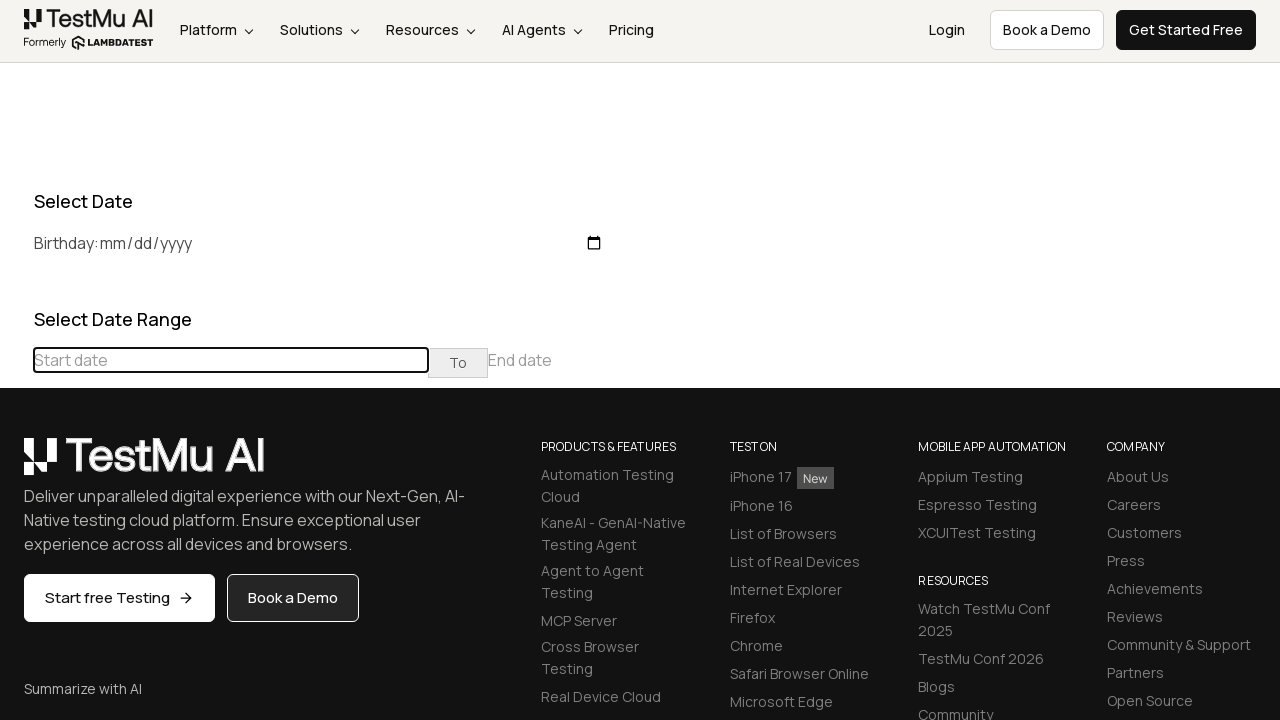

Clicked previous month button to navigate to December 2019 (current: March 2020) at (16, 465) on div[class='datepicker-days'] th[class='prev']
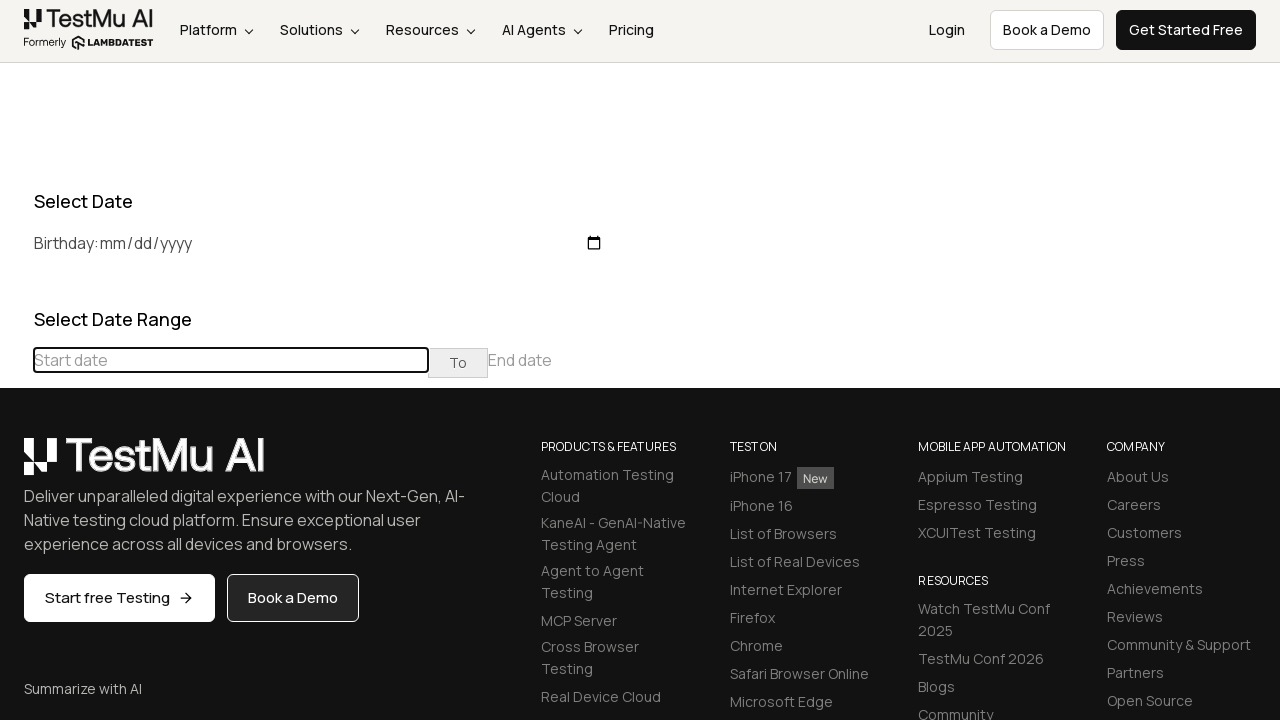

Clicked previous month button to navigate to December 2019 (current: February 2020) at (16, 465) on div[class='datepicker-days'] th[class='prev']
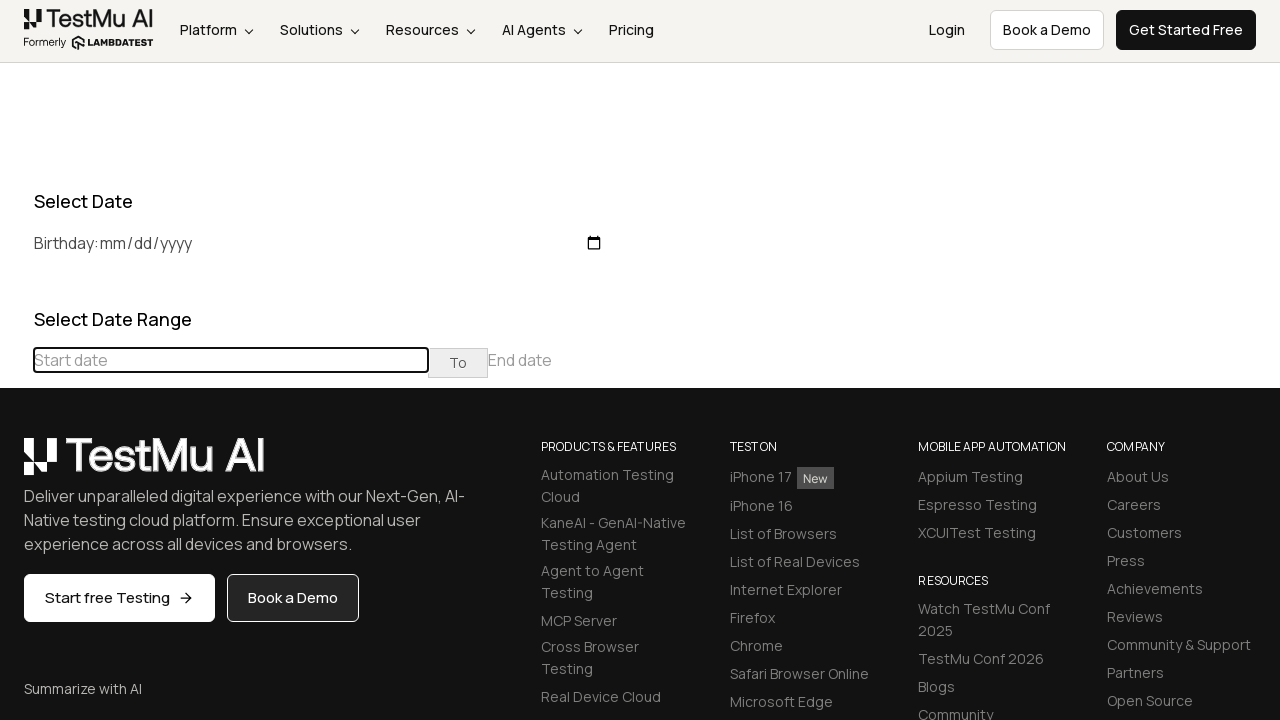

Clicked previous month button to navigate to December 2019 (current: January 2020) at (16, 465) on div[class='datepicker-days'] th[class='prev']
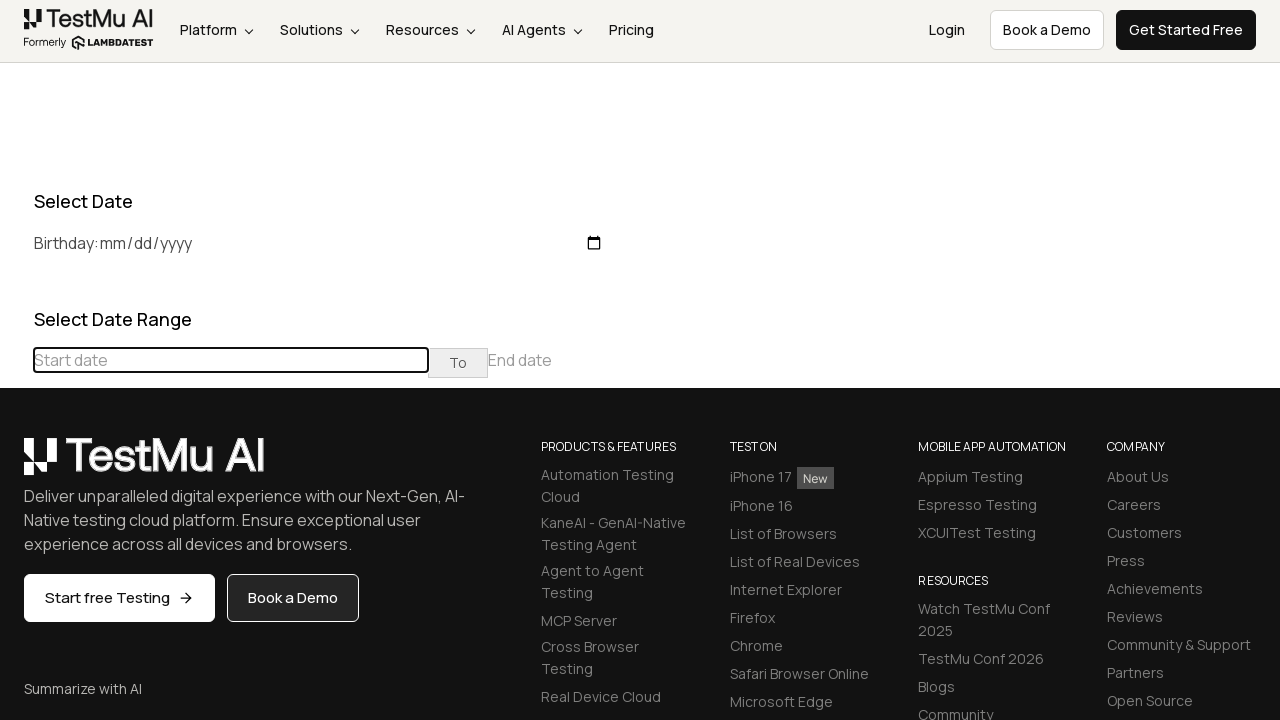

Clicked previous month button to navigate to December 2019 (current: December 2019) at (16, 465) on div[class='datepicker-days'] th[class='prev']
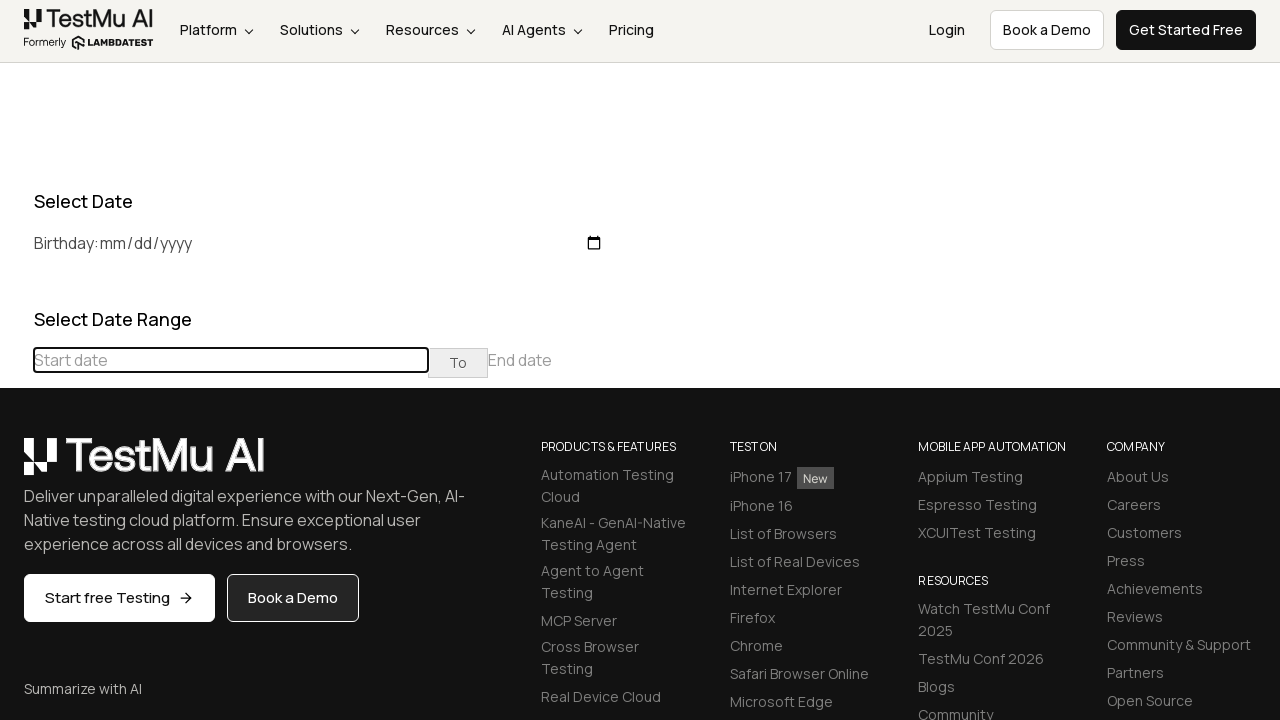

Reloaded the page
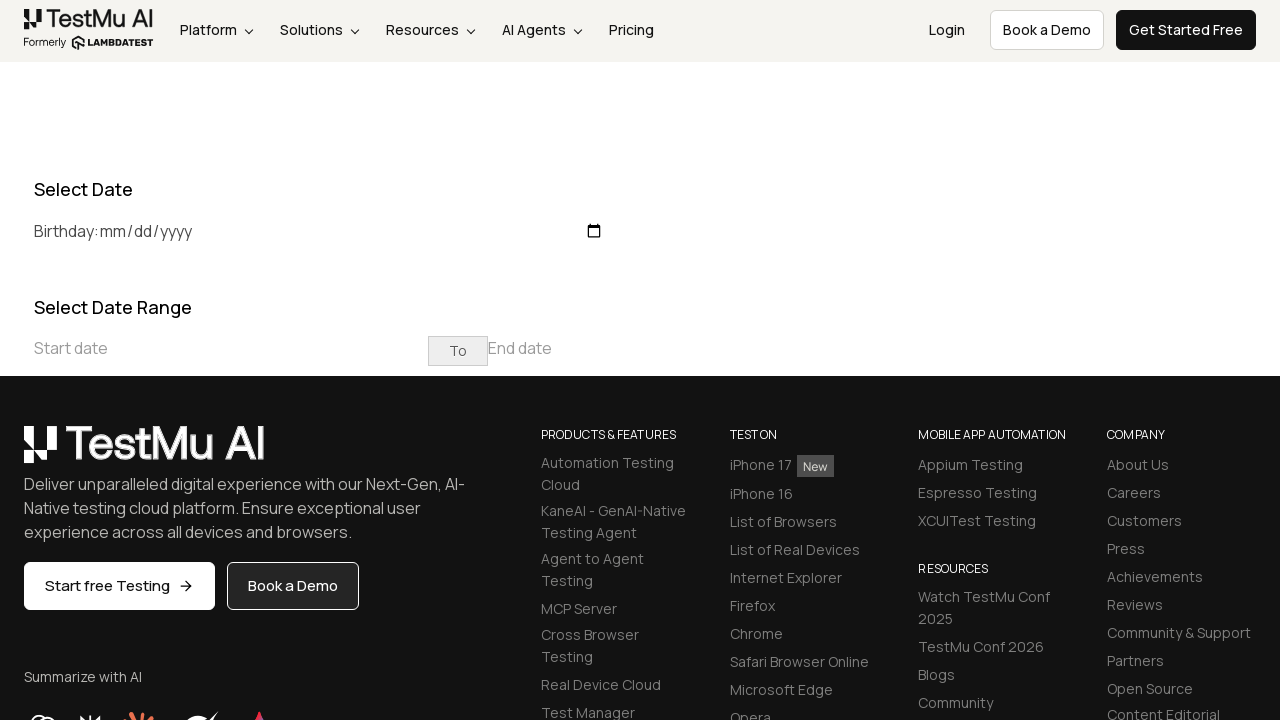

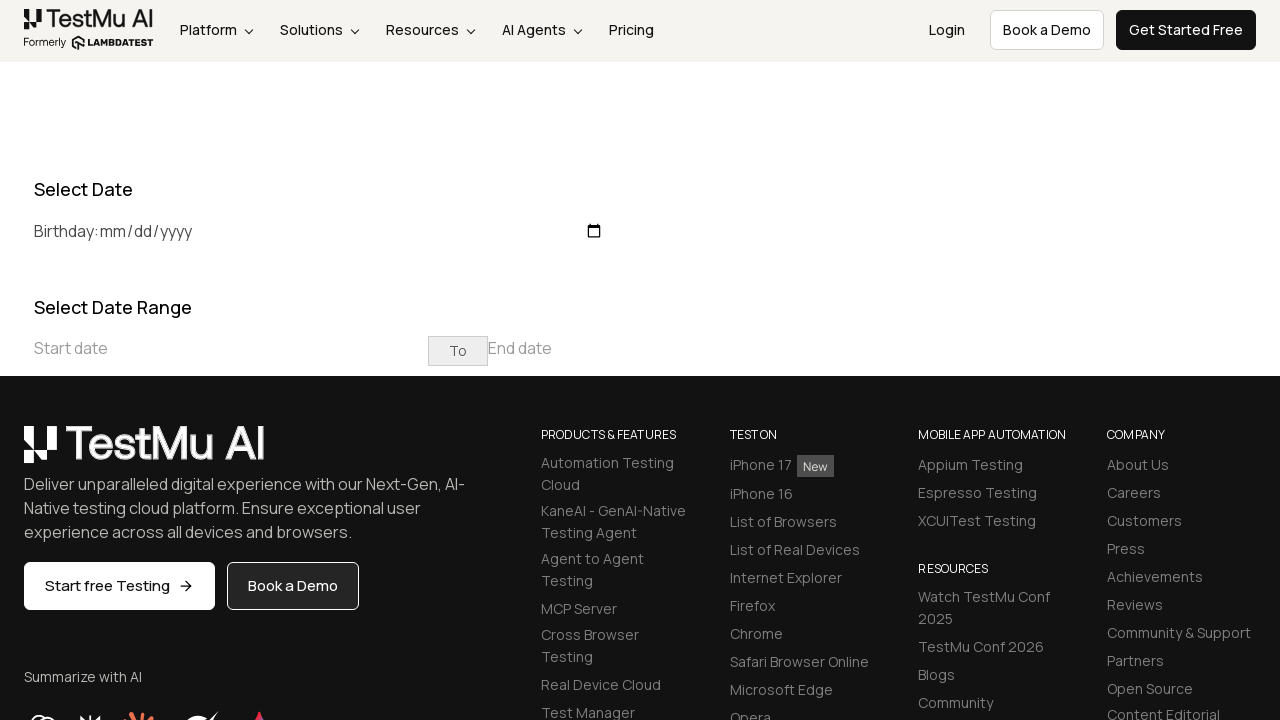